Tests filling a large form by entering the same text into all input fields and then clicking the submit button.

Starting URL: http://suninjuly.github.io/huge_form.html

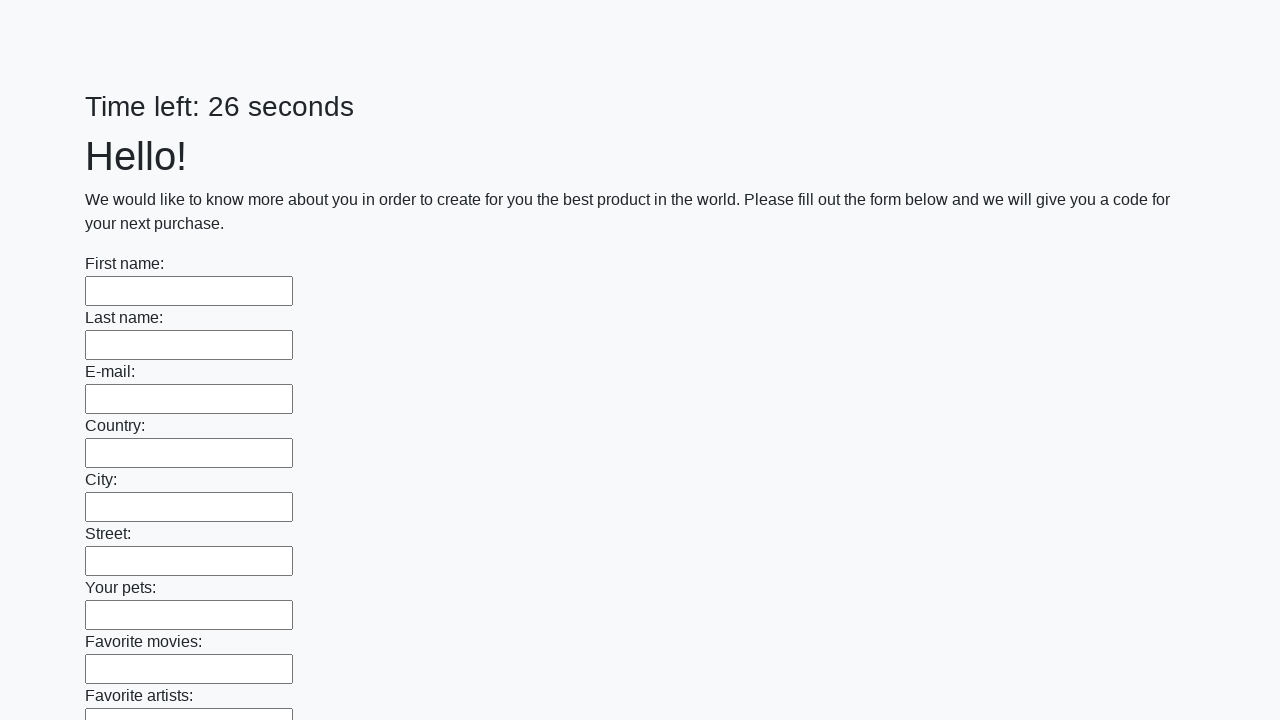

Navigated to huge form page
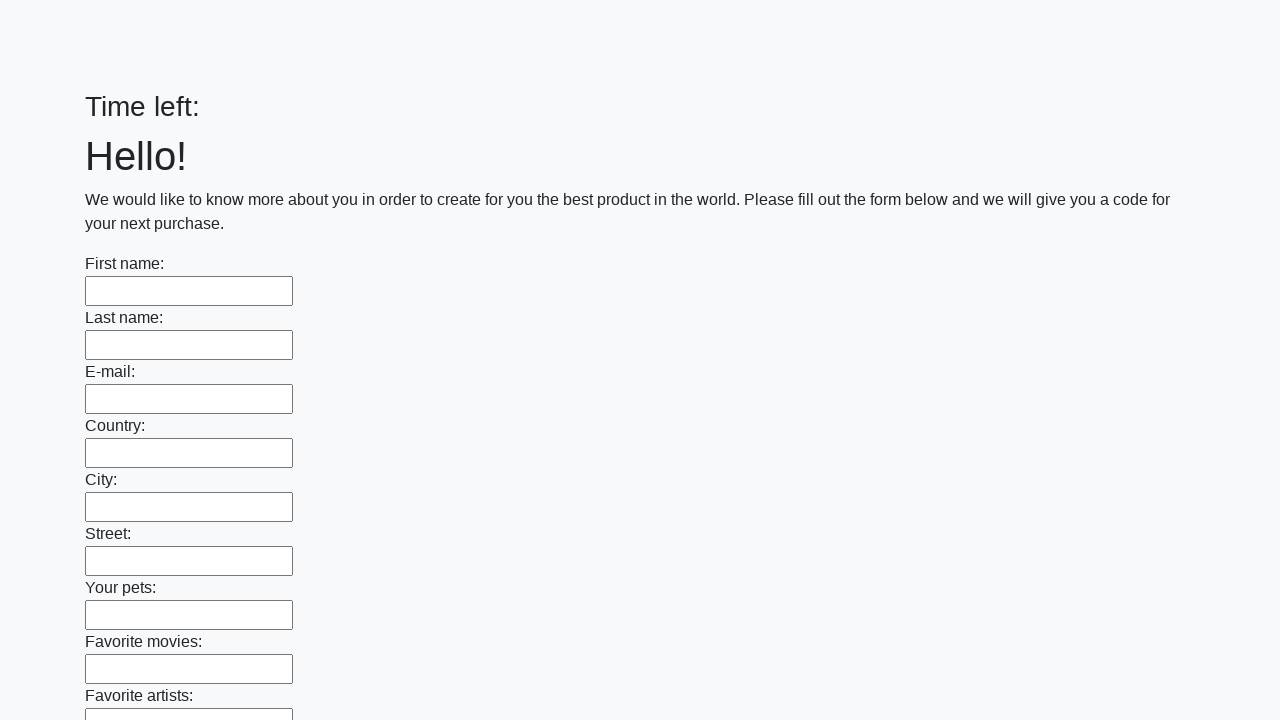

Filled input field with 'blablabla' on input >> nth=0
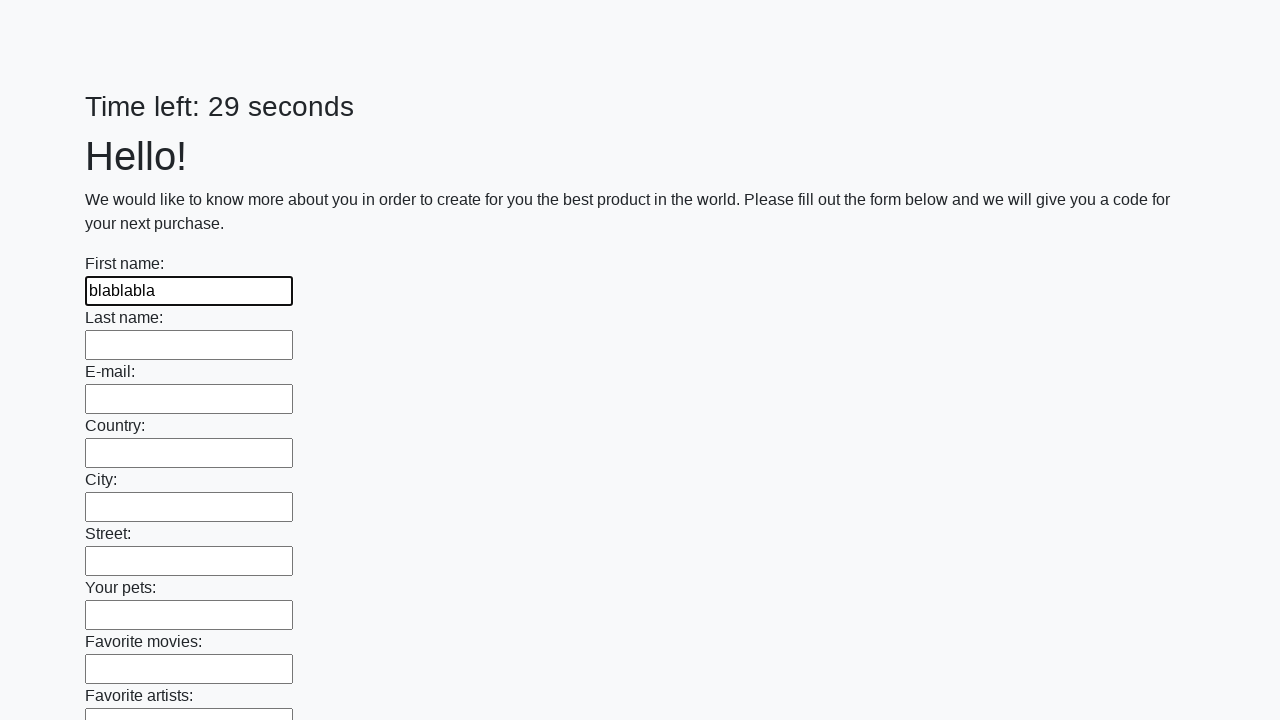

Filled input field with 'blablabla' on input >> nth=1
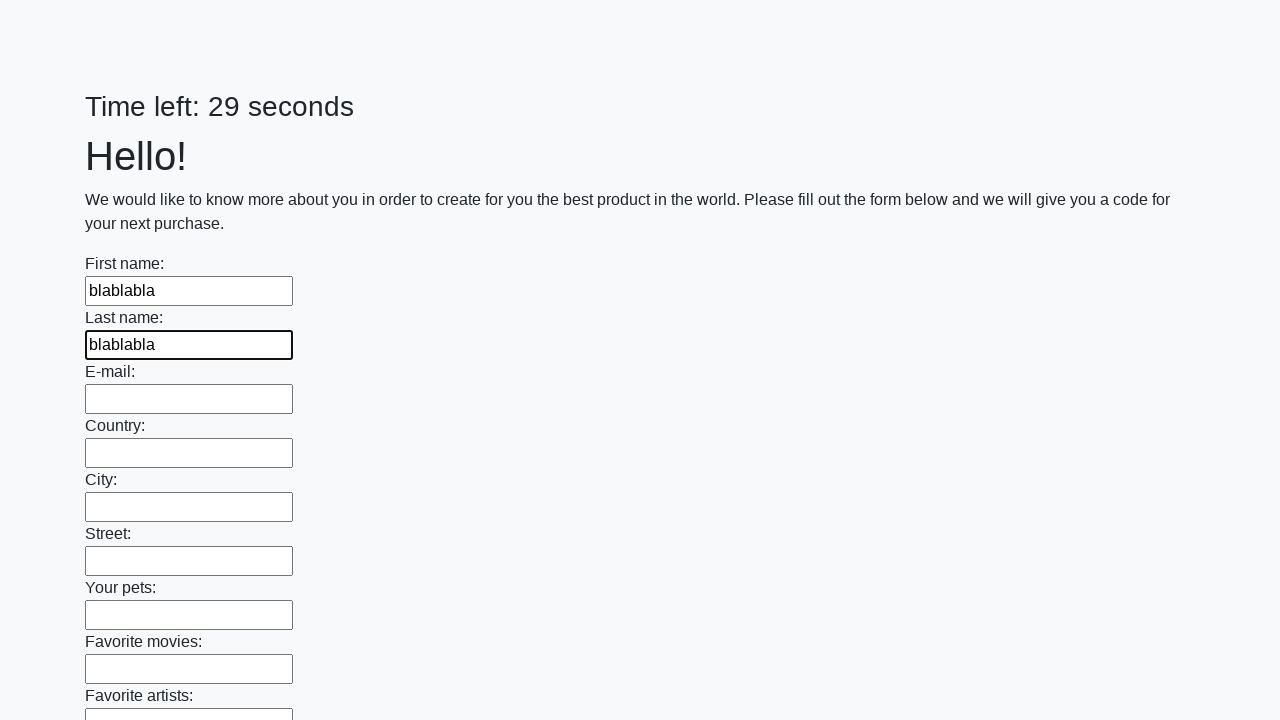

Filled input field with 'blablabla' on input >> nth=2
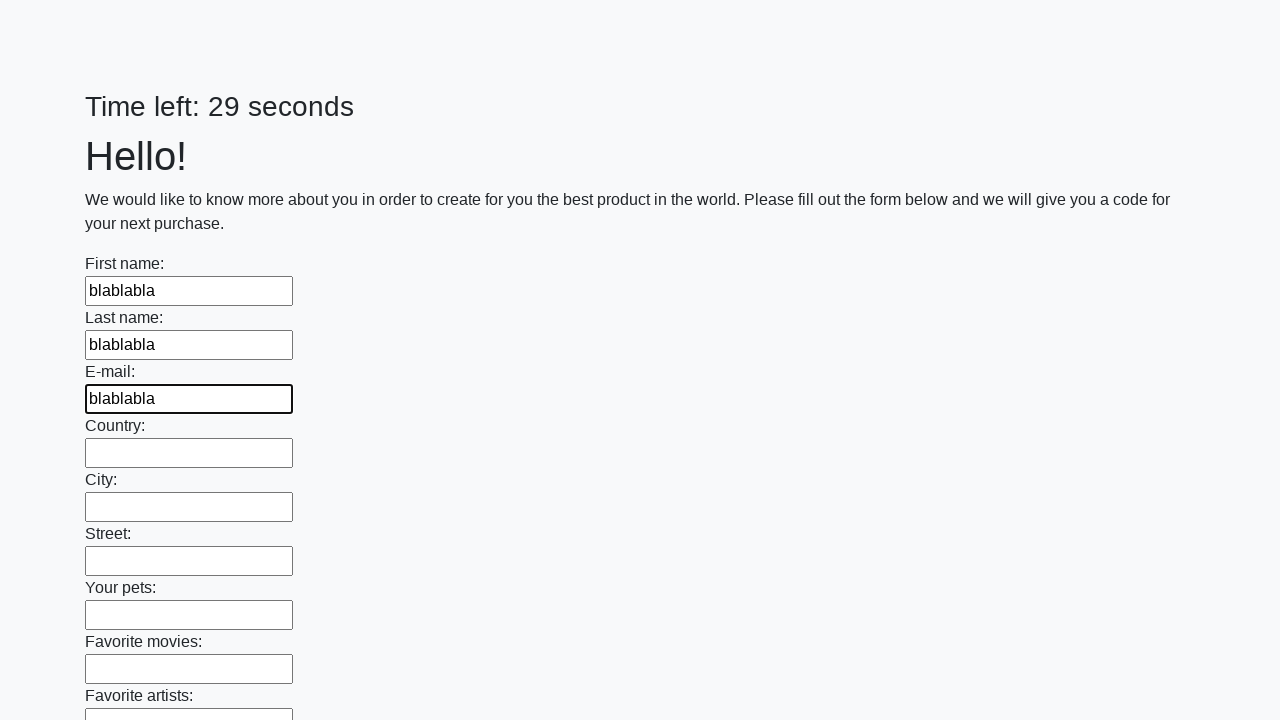

Filled input field with 'blablabla' on input >> nth=3
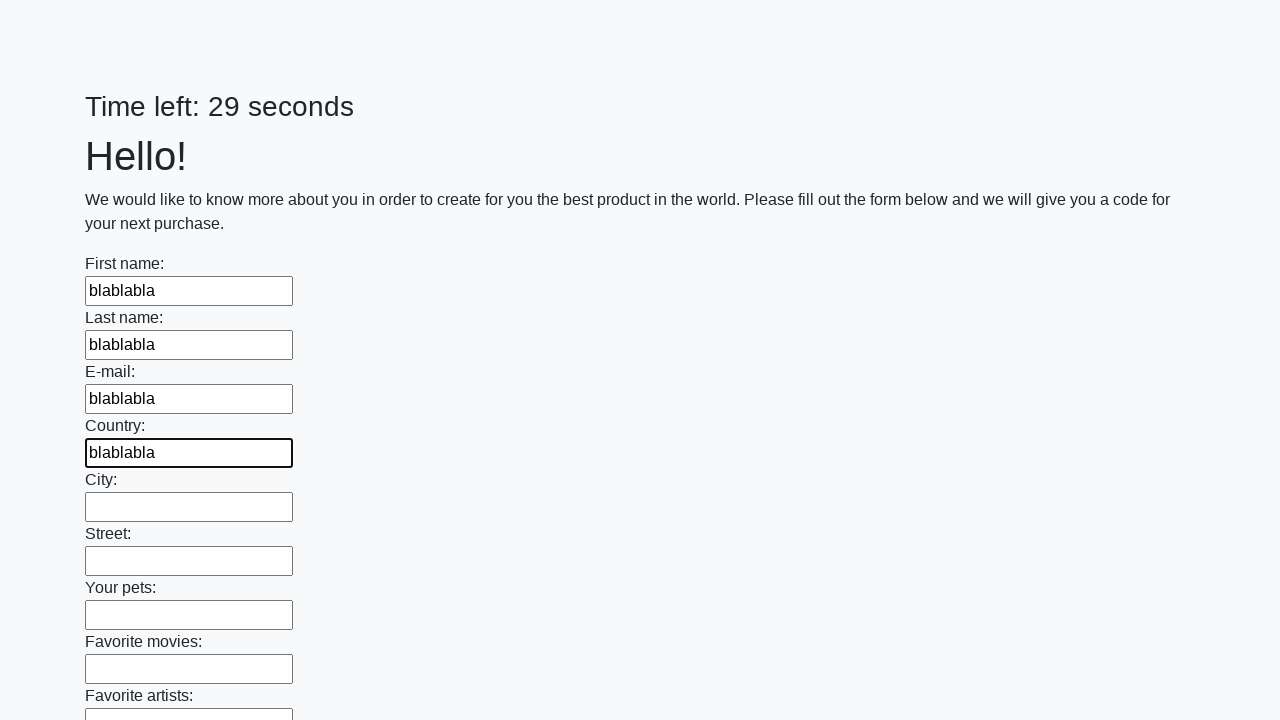

Filled input field with 'blablabla' on input >> nth=4
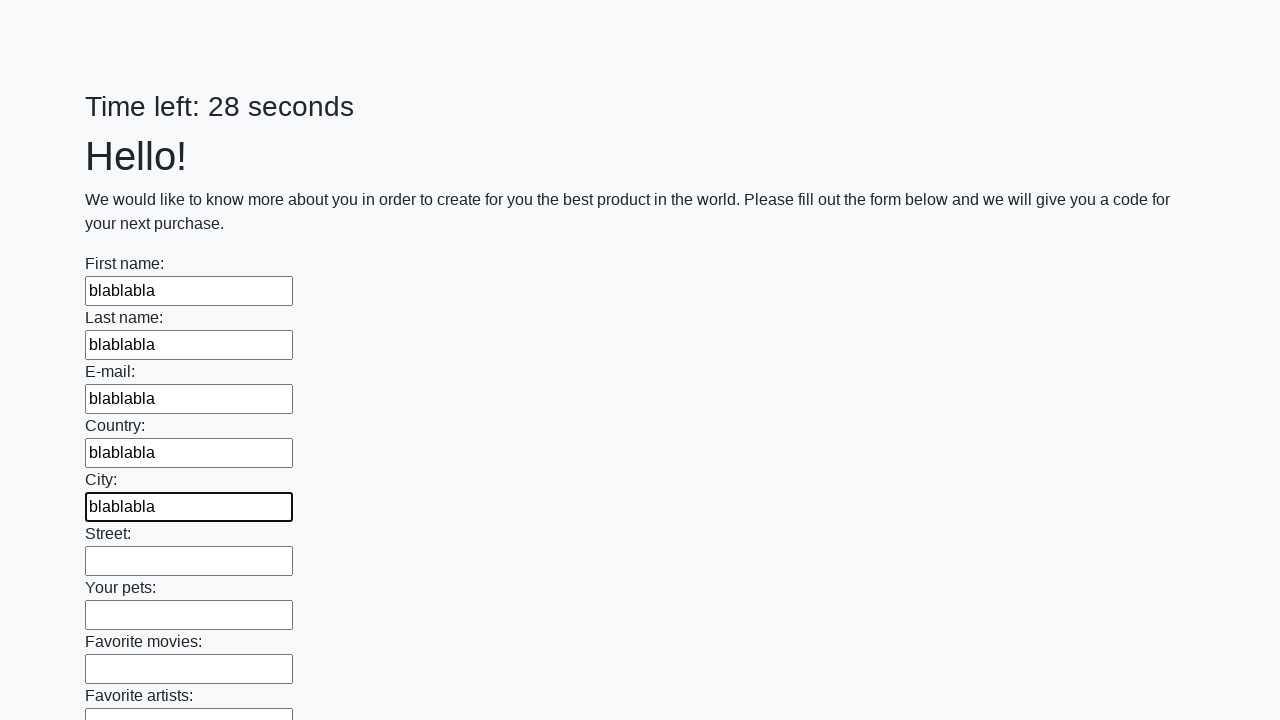

Filled input field with 'blablabla' on input >> nth=5
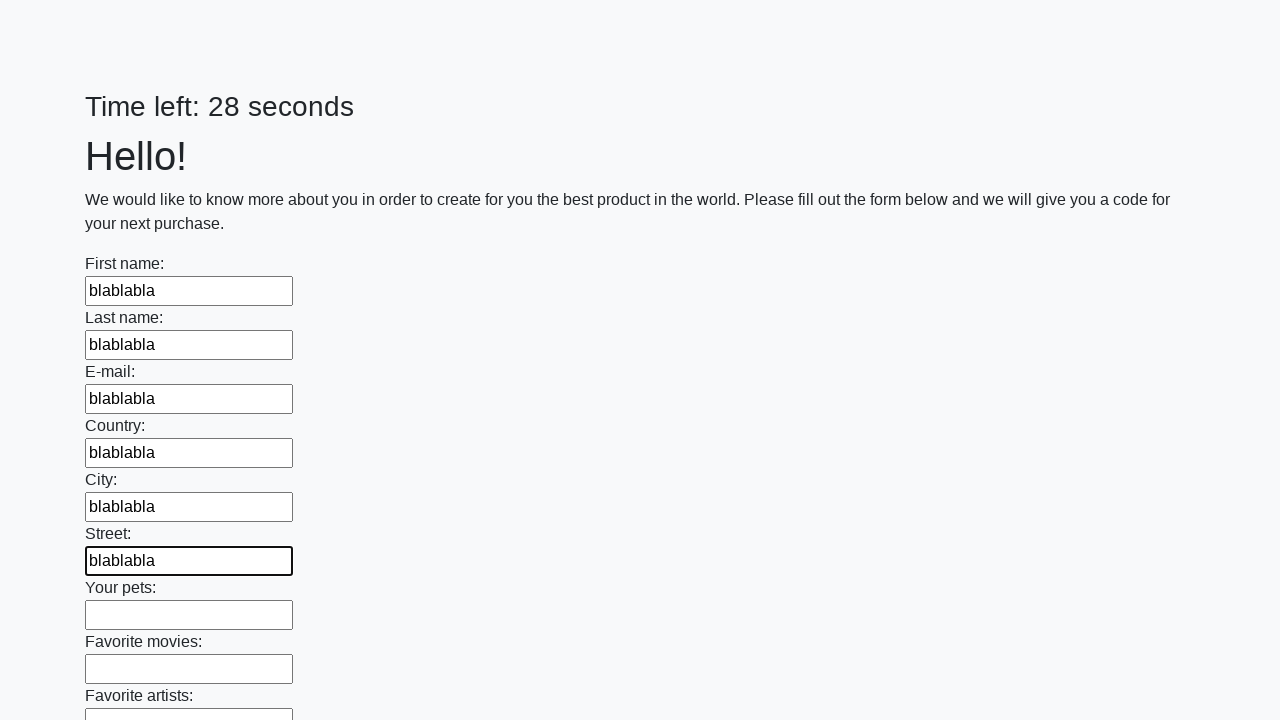

Filled input field with 'blablabla' on input >> nth=6
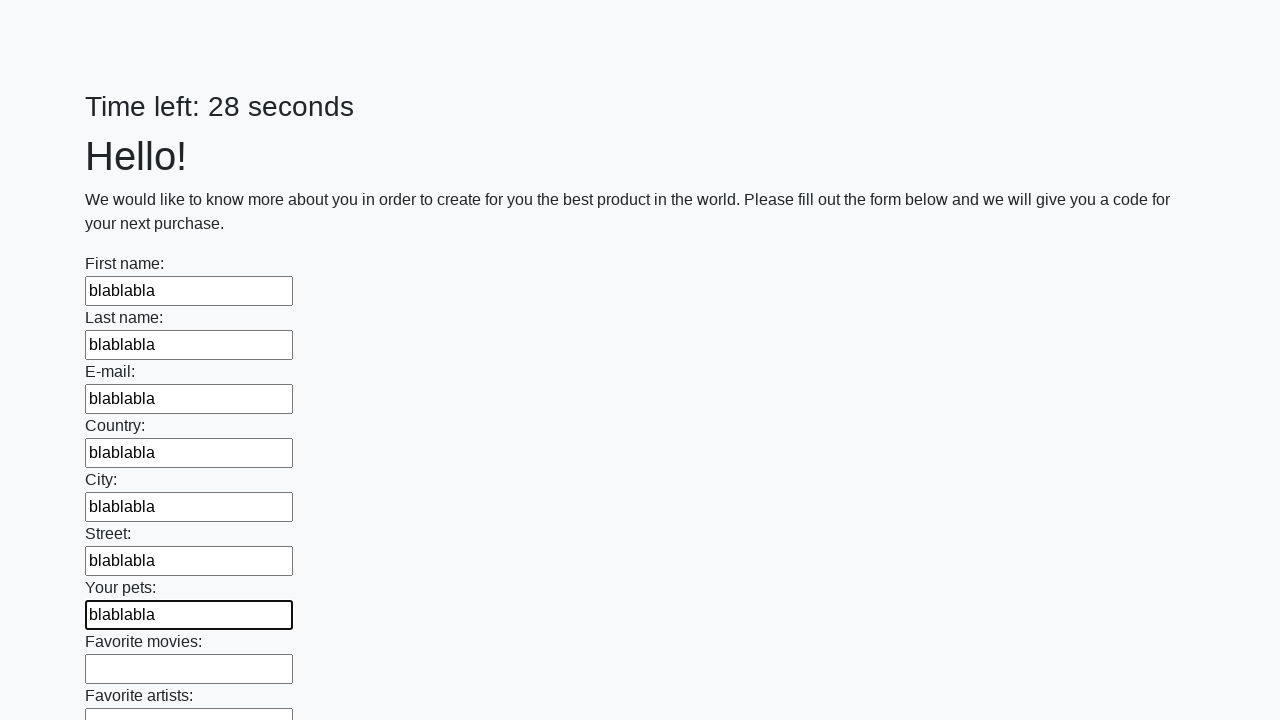

Filled input field with 'blablabla' on input >> nth=7
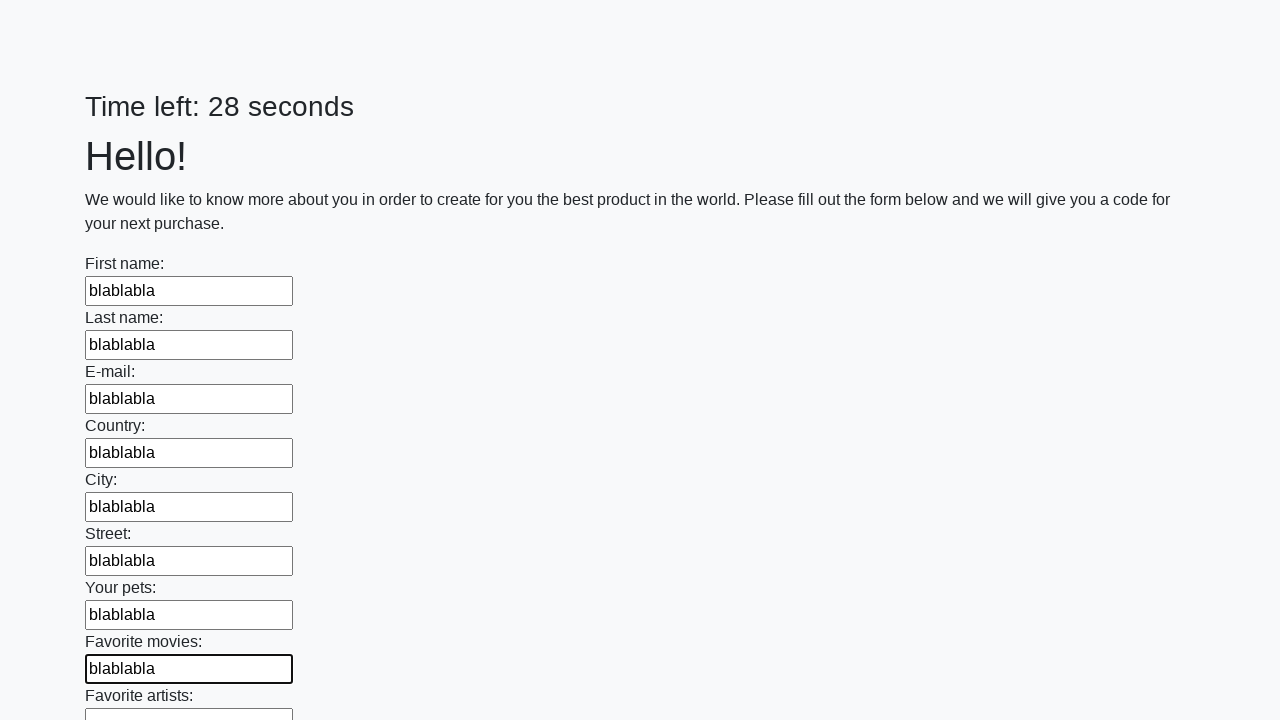

Filled input field with 'blablabla' on input >> nth=8
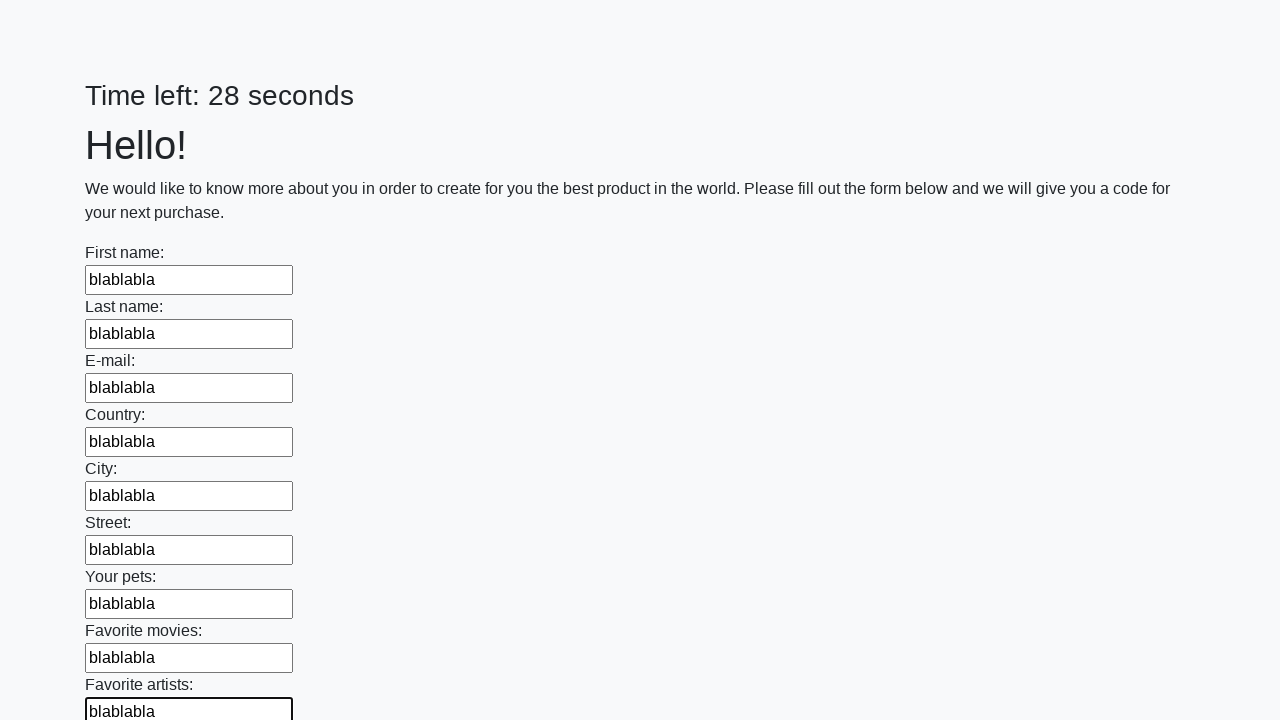

Filled input field with 'blablabla' on input >> nth=9
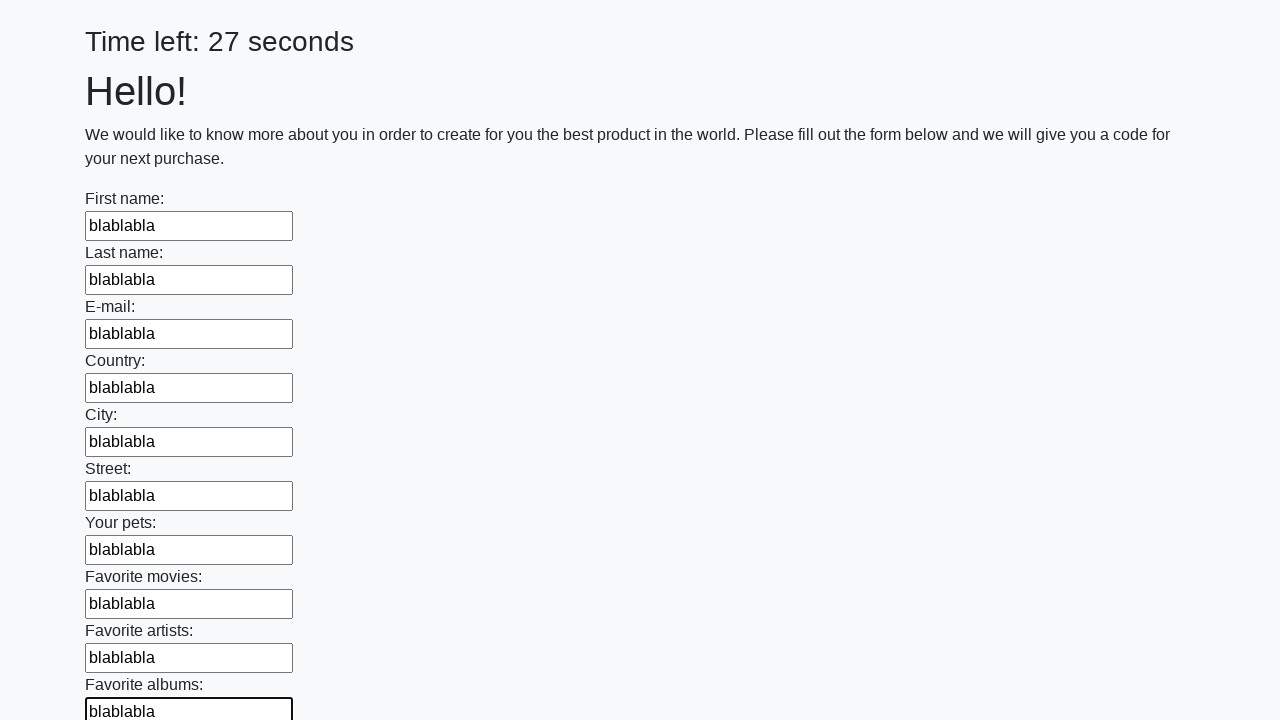

Filled input field with 'blablabla' on input >> nth=10
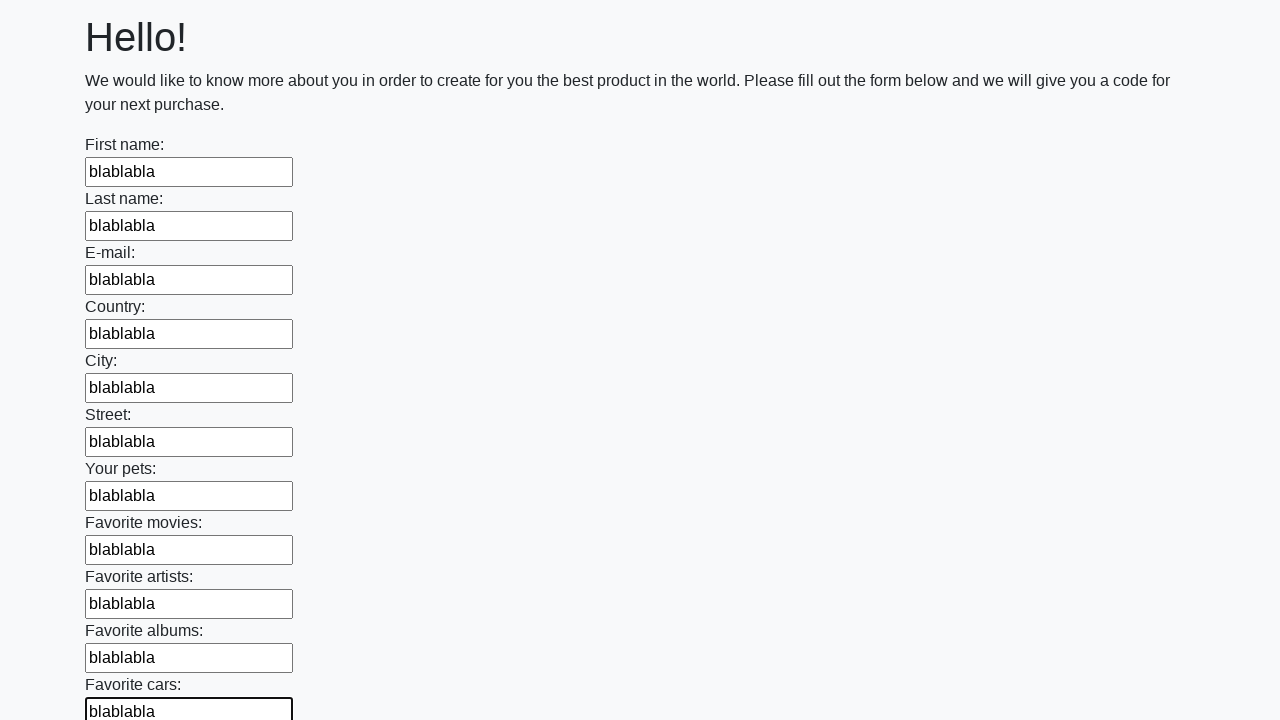

Filled input field with 'blablabla' on input >> nth=11
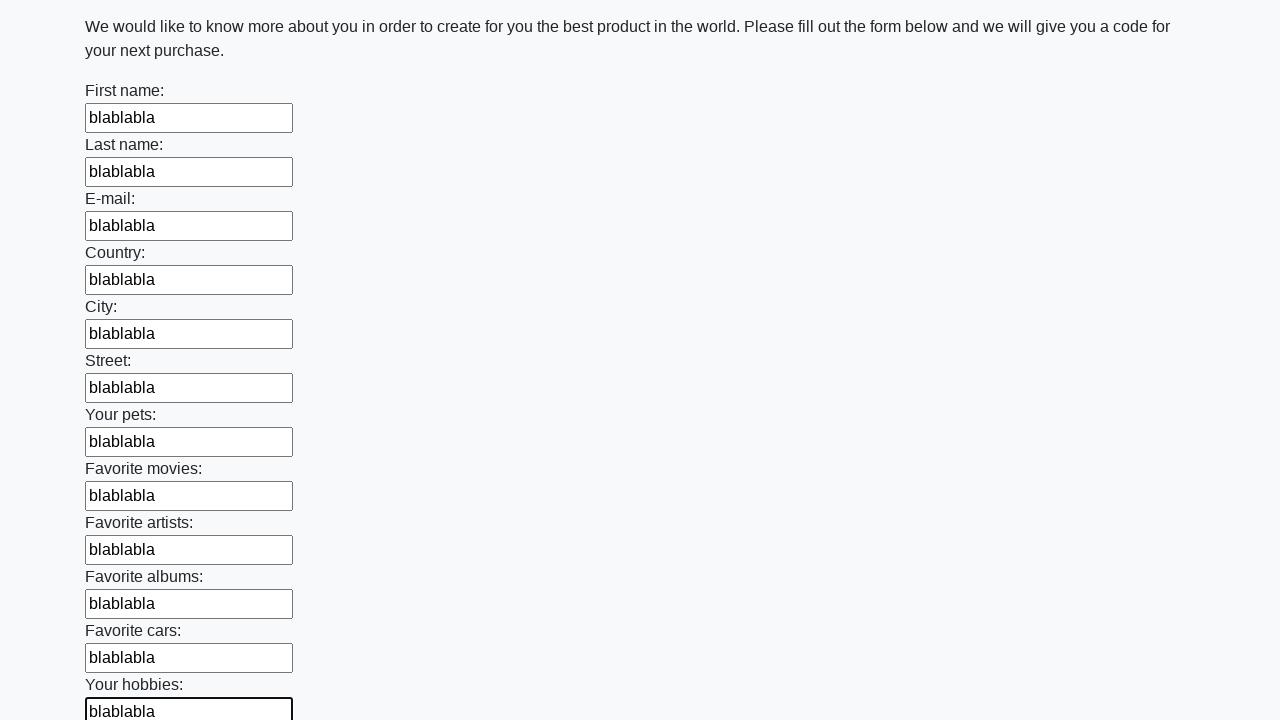

Filled input field with 'blablabla' on input >> nth=12
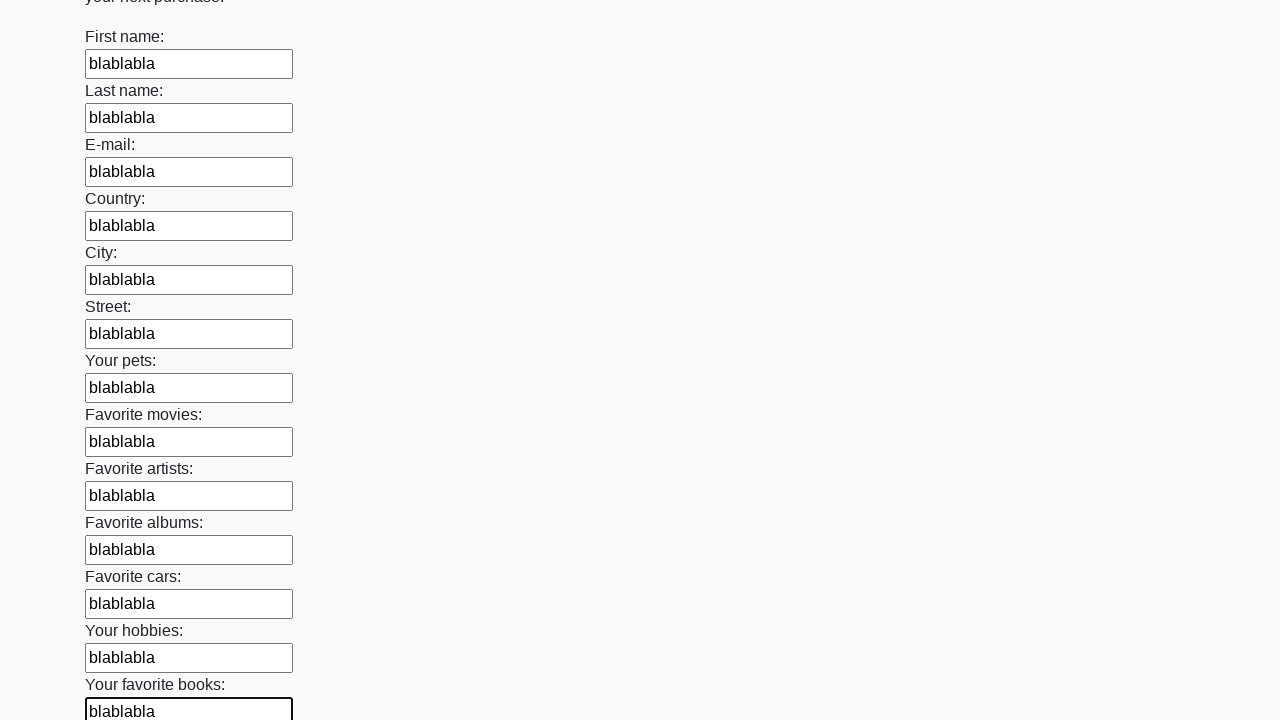

Filled input field with 'blablabla' on input >> nth=13
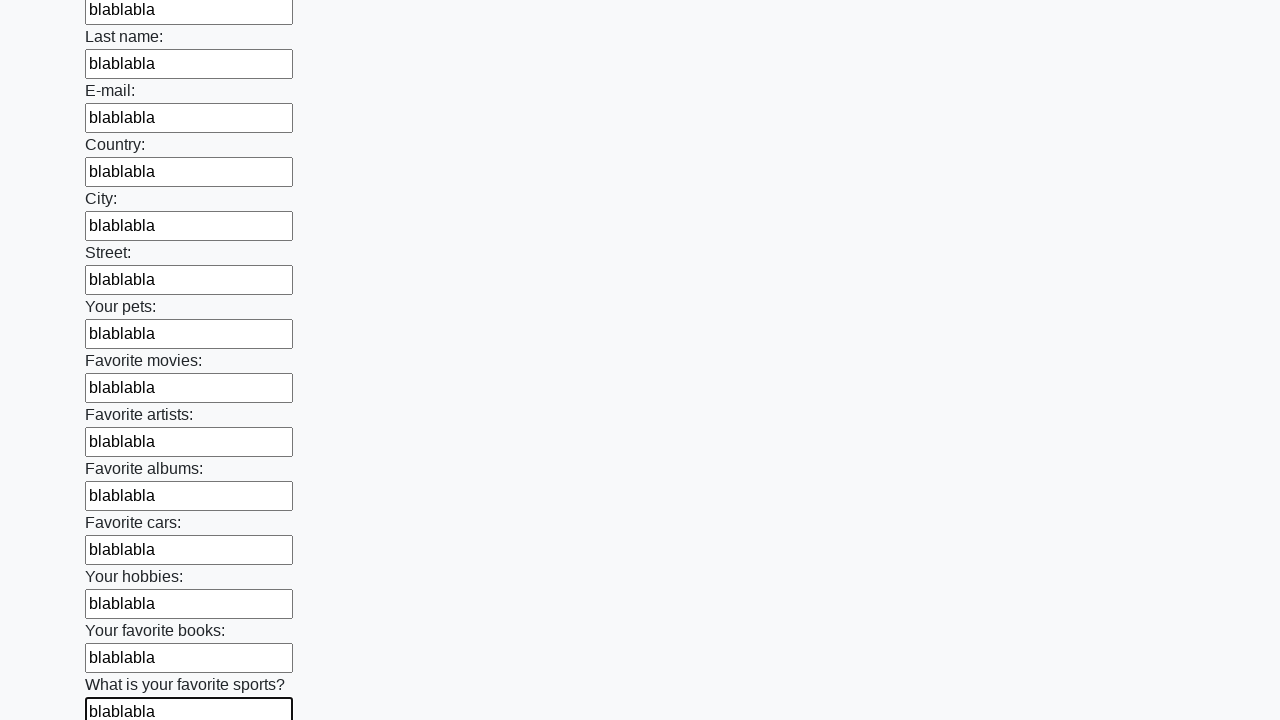

Filled input field with 'blablabla' on input >> nth=14
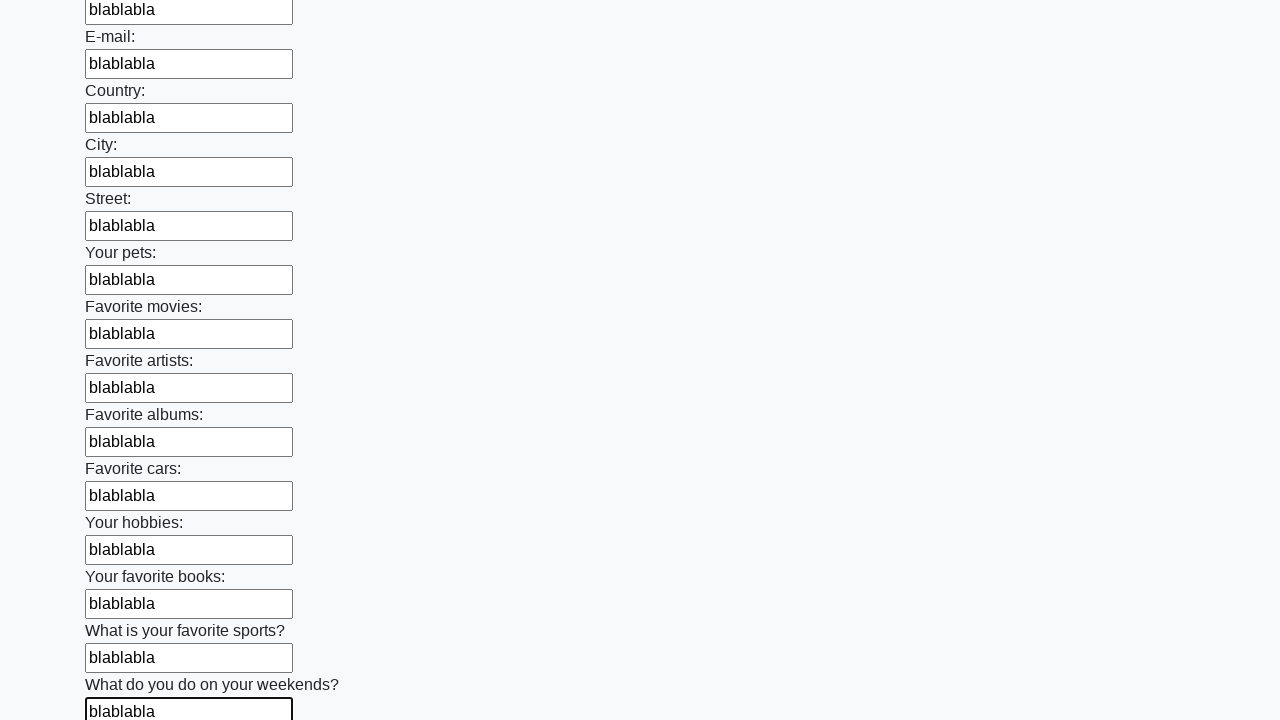

Filled input field with 'blablabla' on input >> nth=15
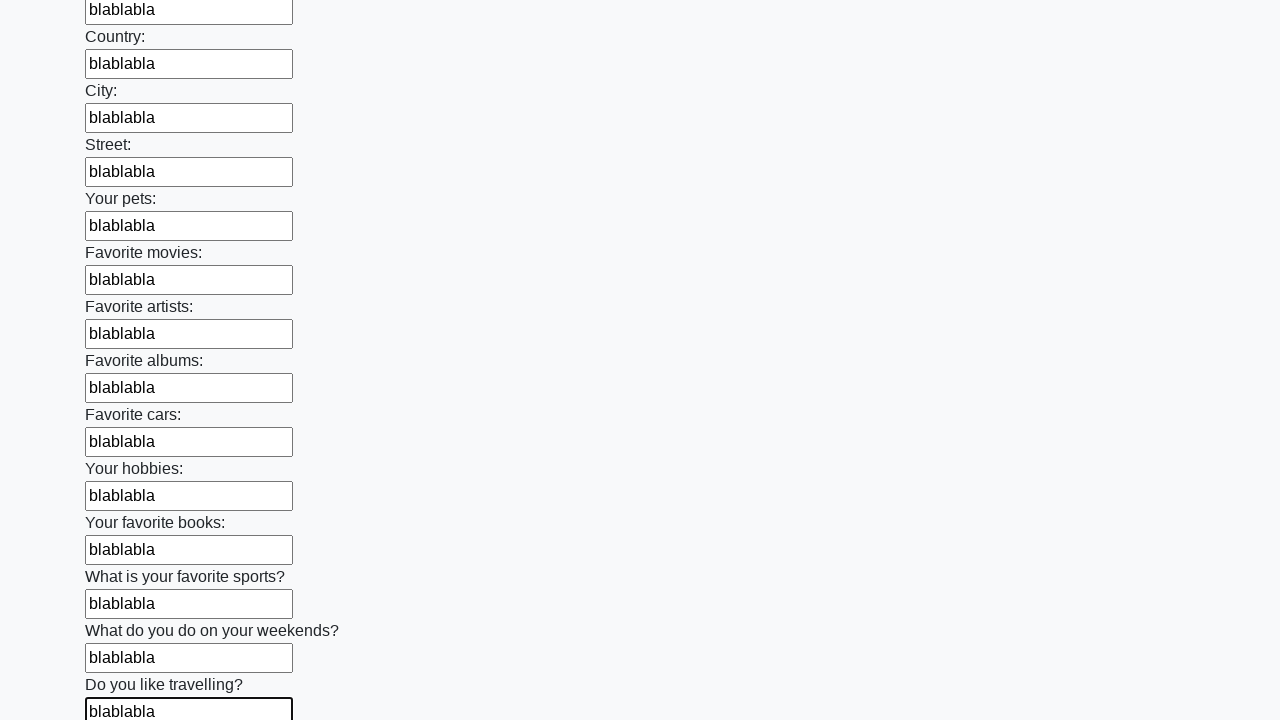

Filled input field with 'blablabla' on input >> nth=16
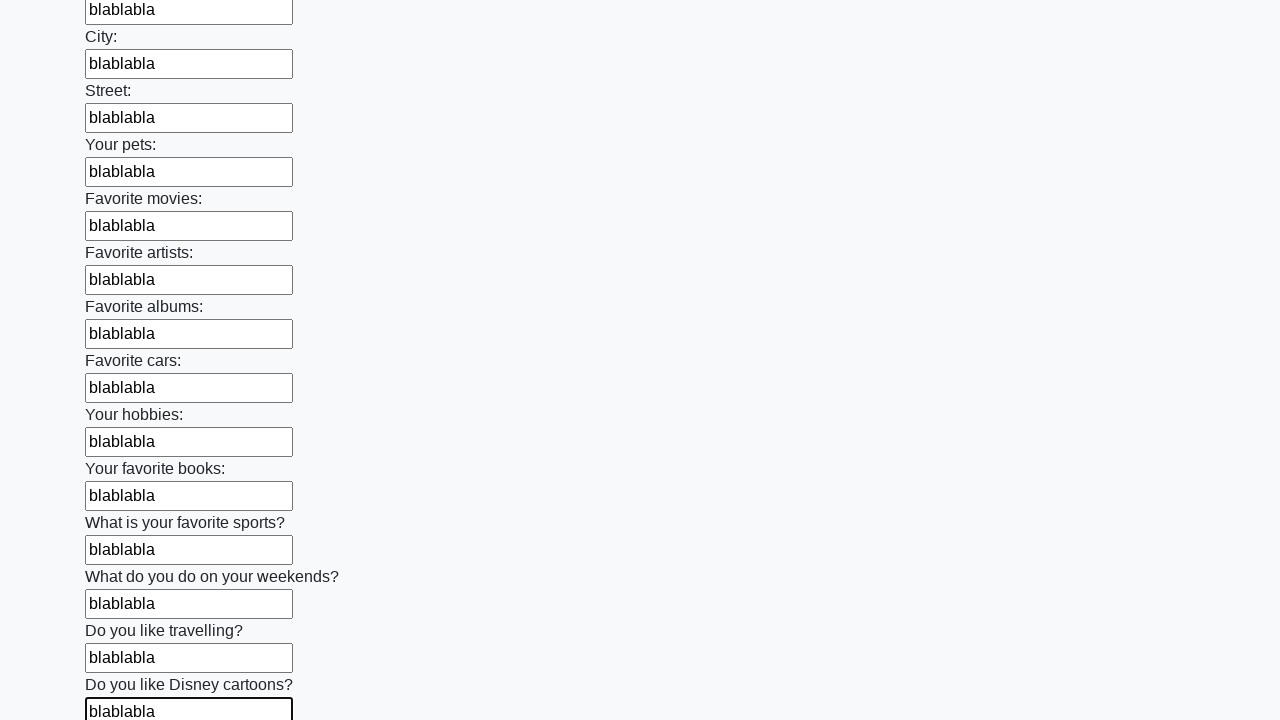

Filled input field with 'blablabla' on input >> nth=17
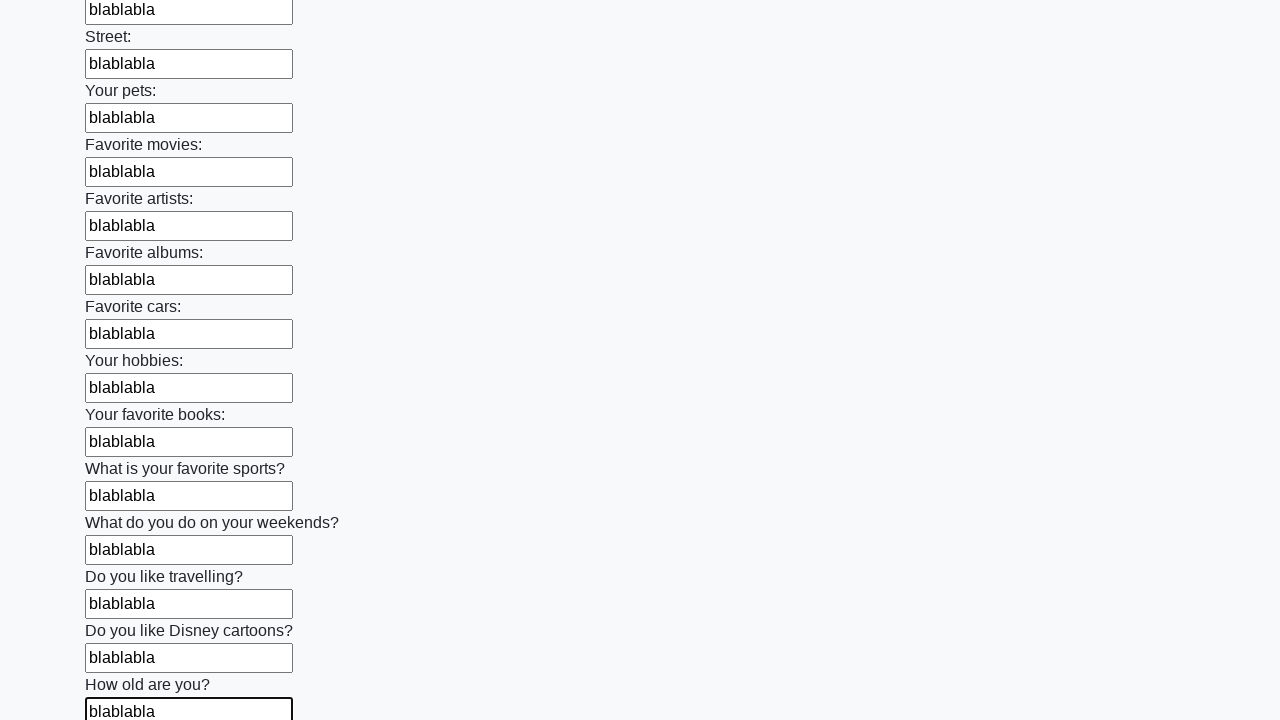

Filled input field with 'blablabla' on input >> nth=18
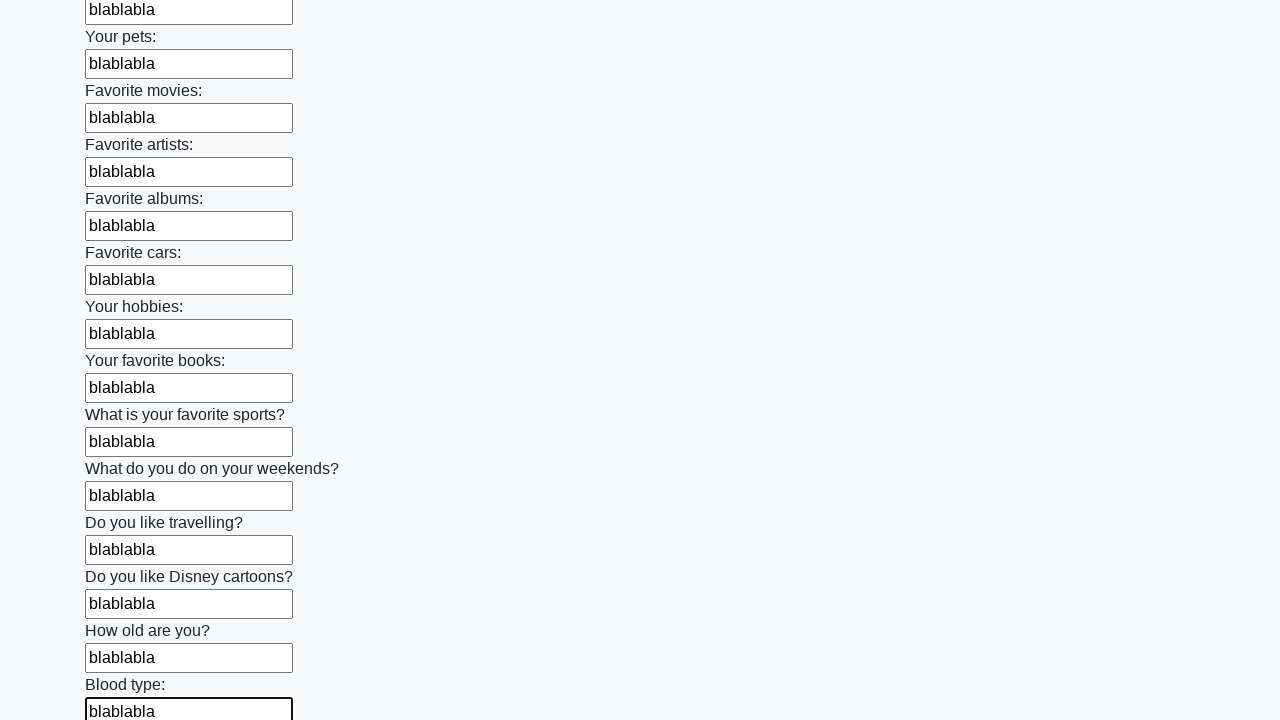

Filled input field with 'blablabla' on input >> nth=19
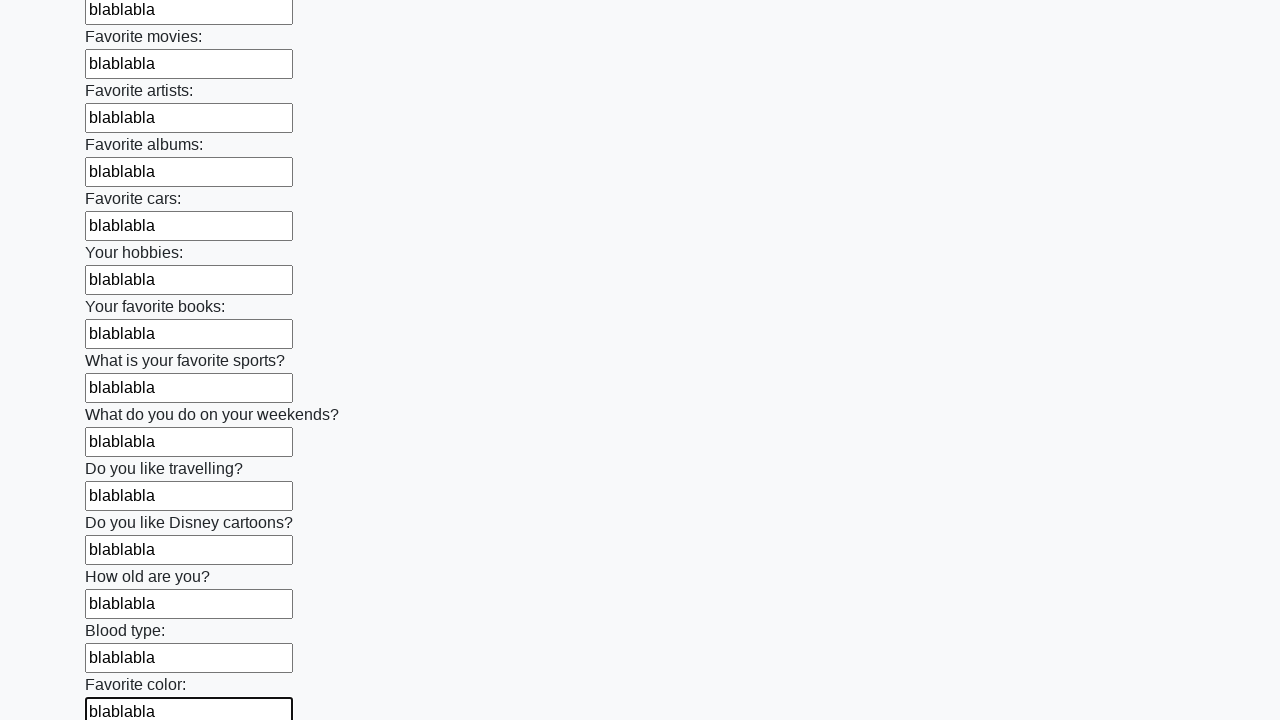

Filled input field with 'blablabla' on input >> nth=20
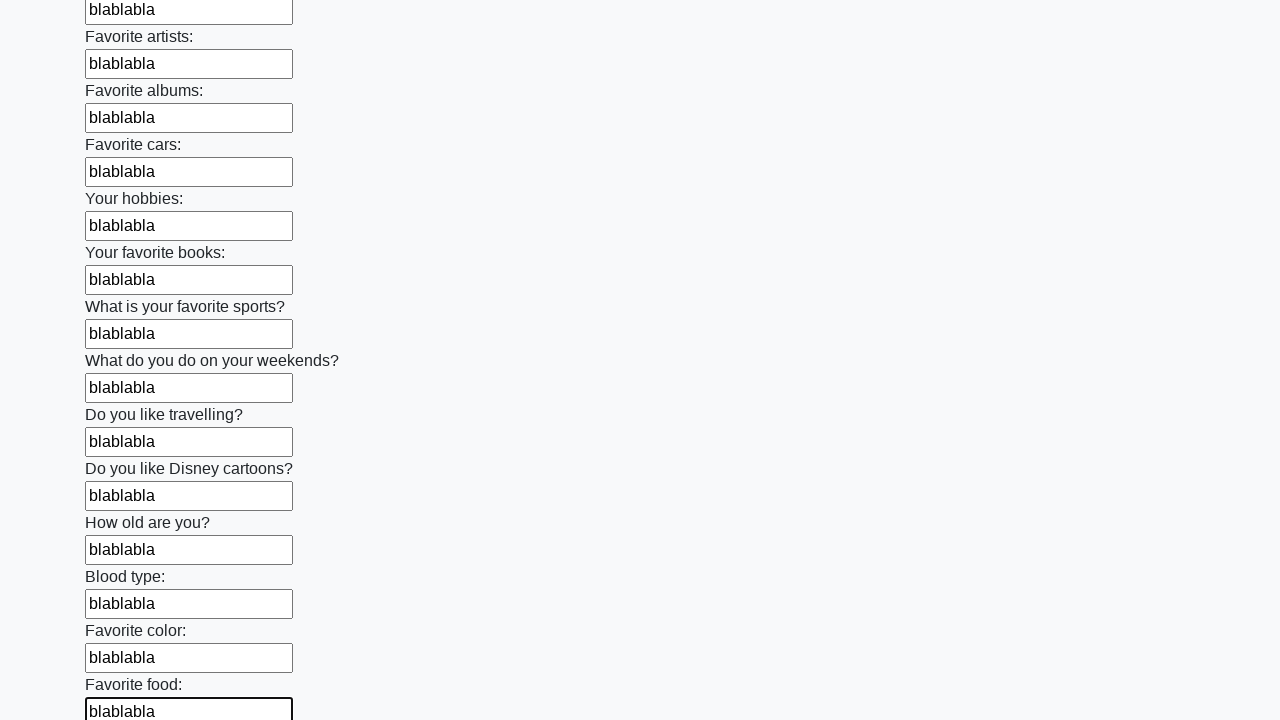

Filled input field with 'blablabla' on input >> nth=21
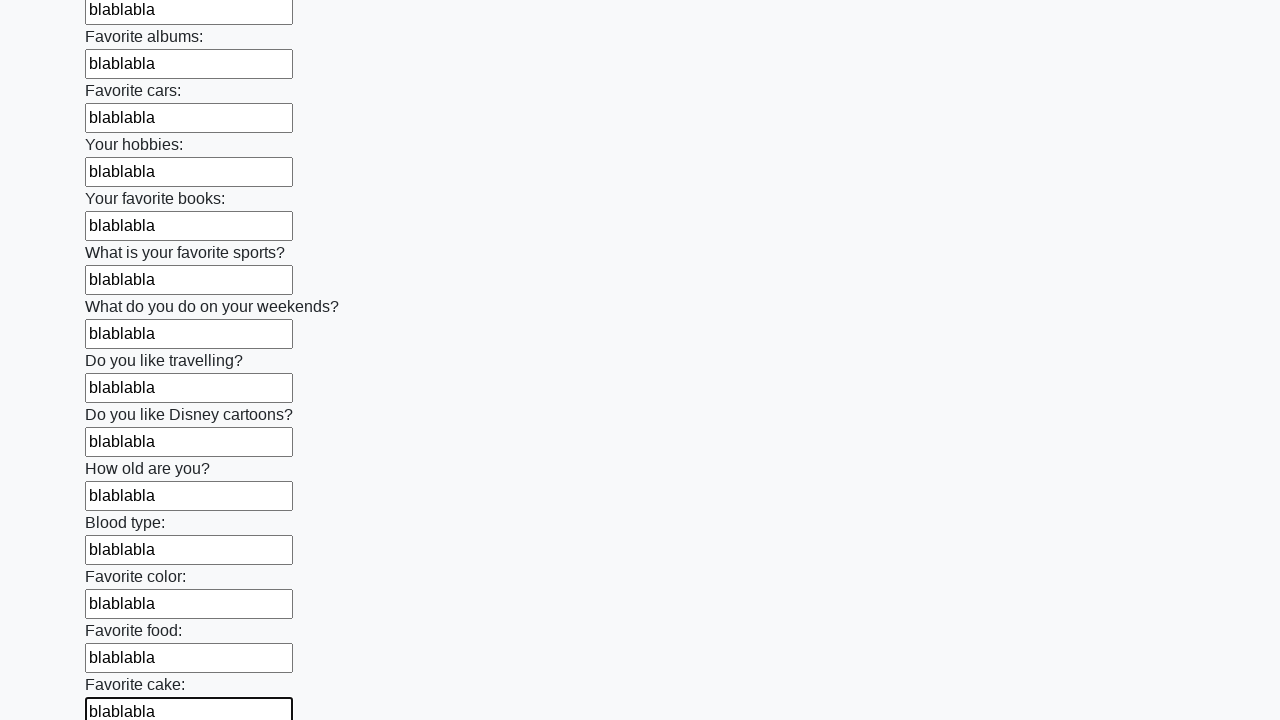

Filled input field with 'blablabla' on input >> nth=22
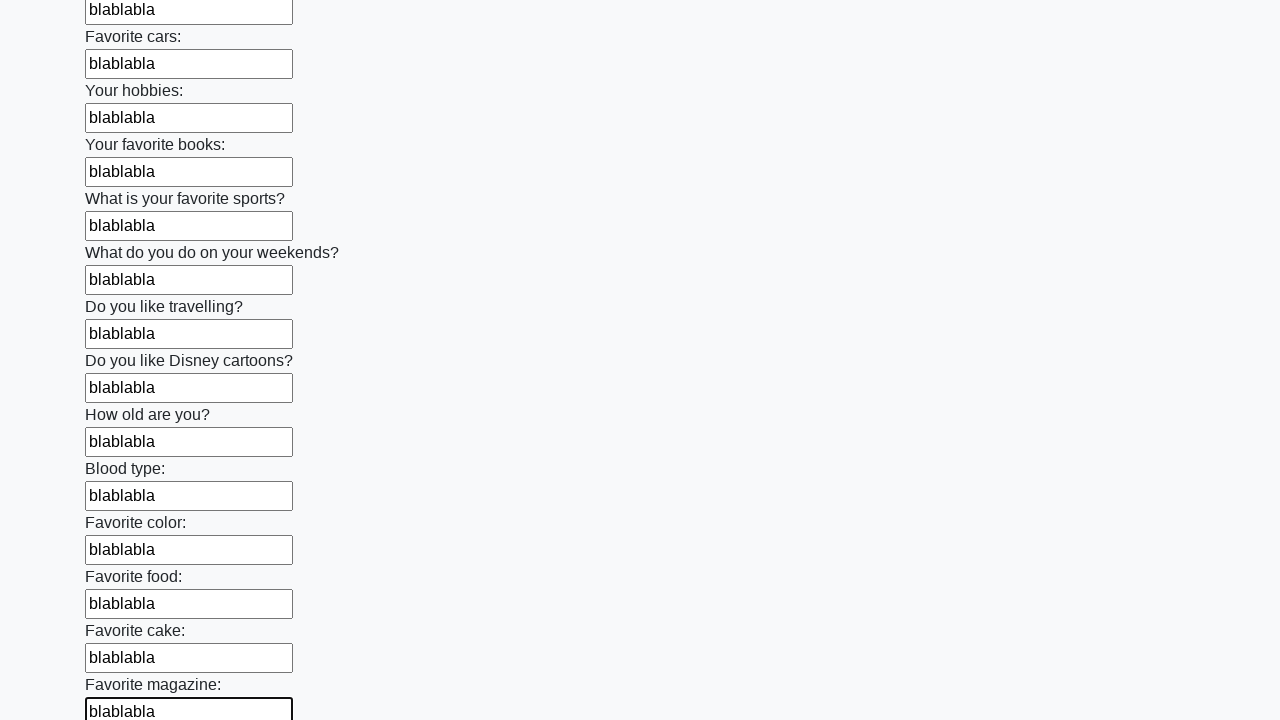

Filled input field with 'blablabla' on input >> nth=23
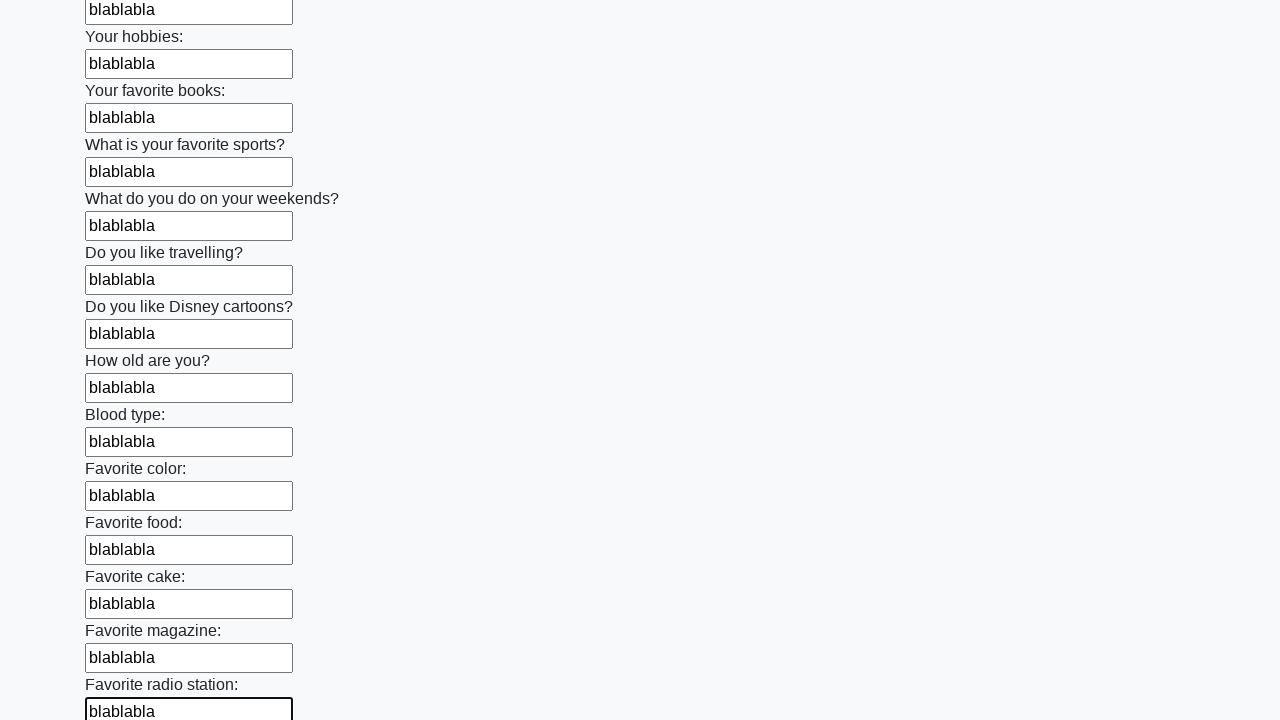

Filled input field with 'blablabla' on input >> nth=24
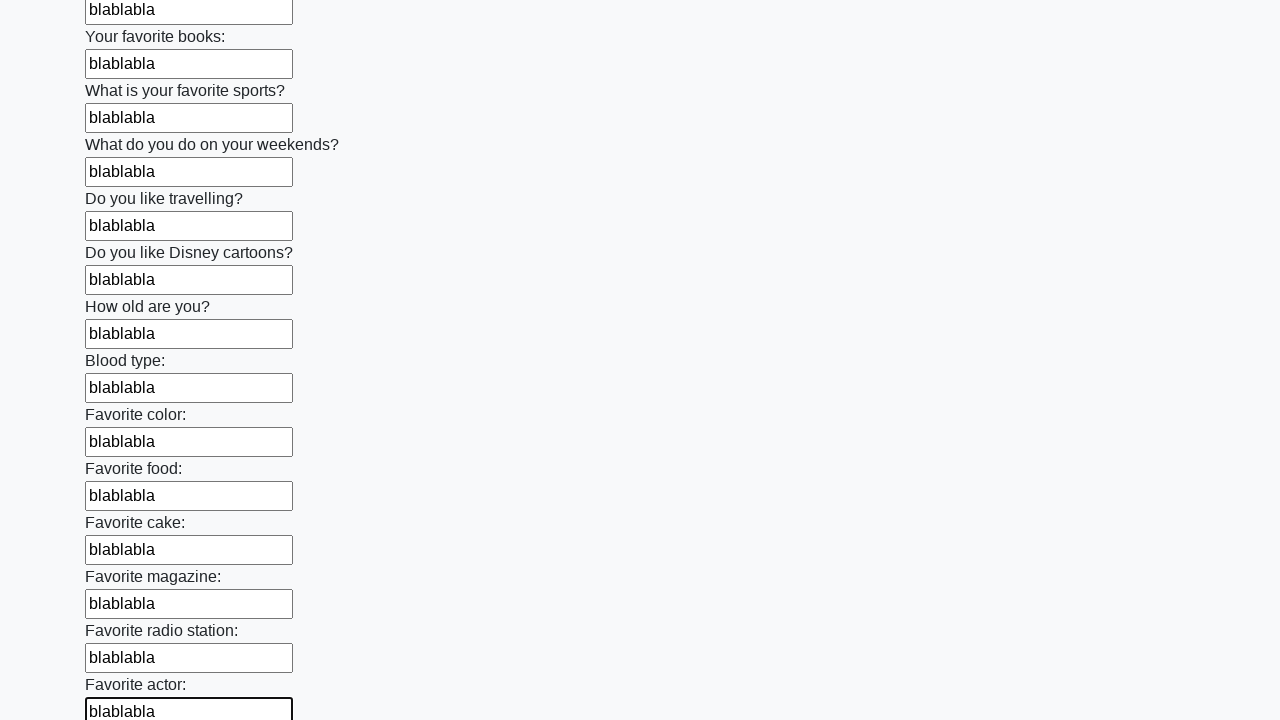

Filled input field with 'blablabla' on input >> nth=25
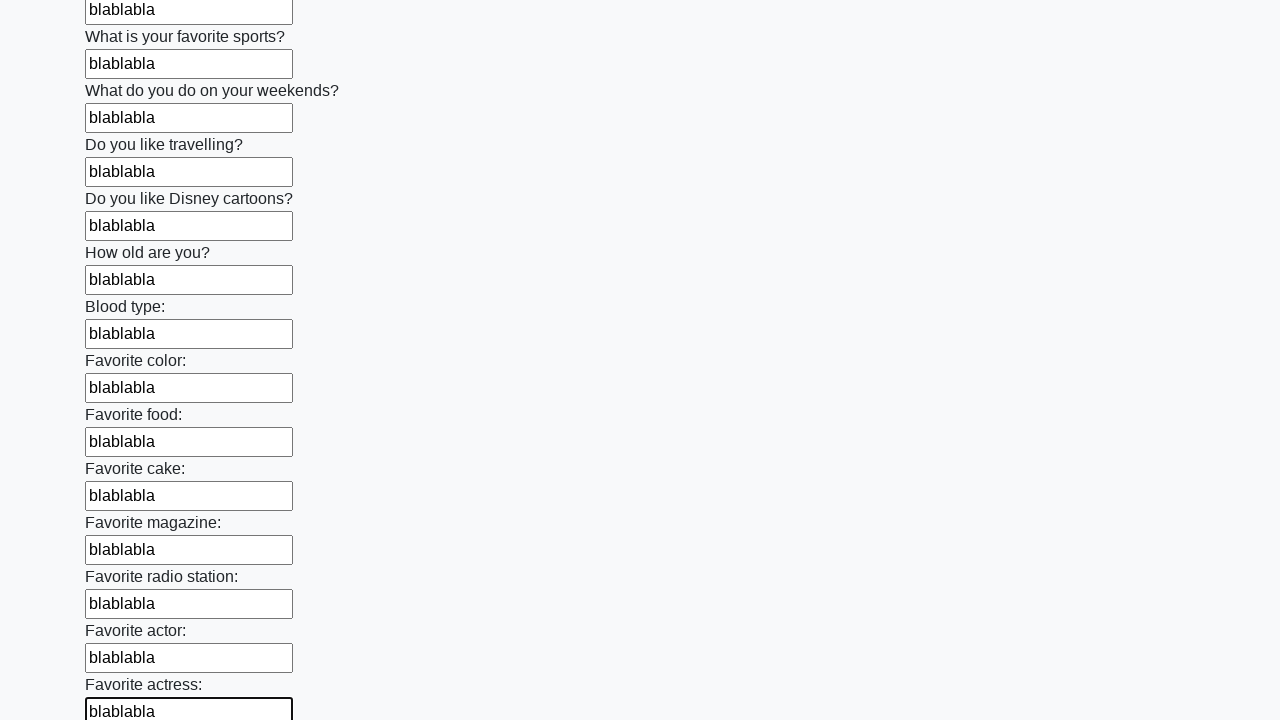

Filled input field with 'blablabla' on input >> nth=26
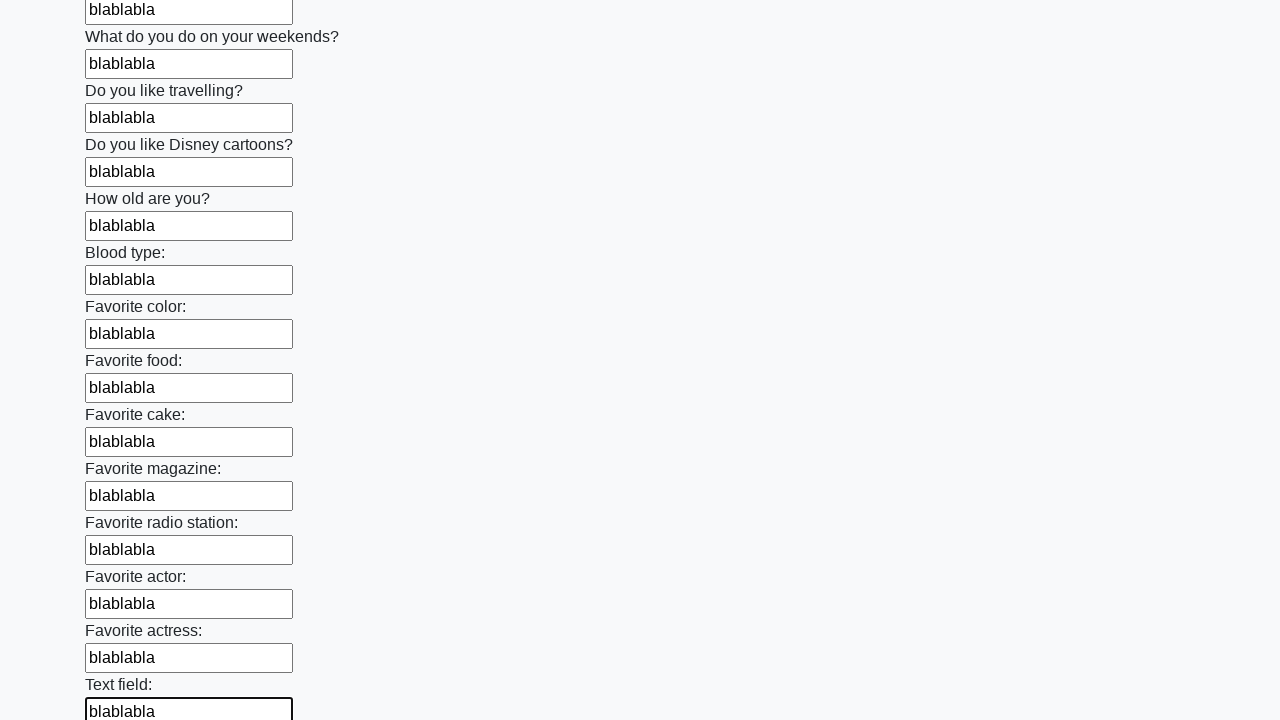

Filled input field with 'blablabla' on input >> nth=27
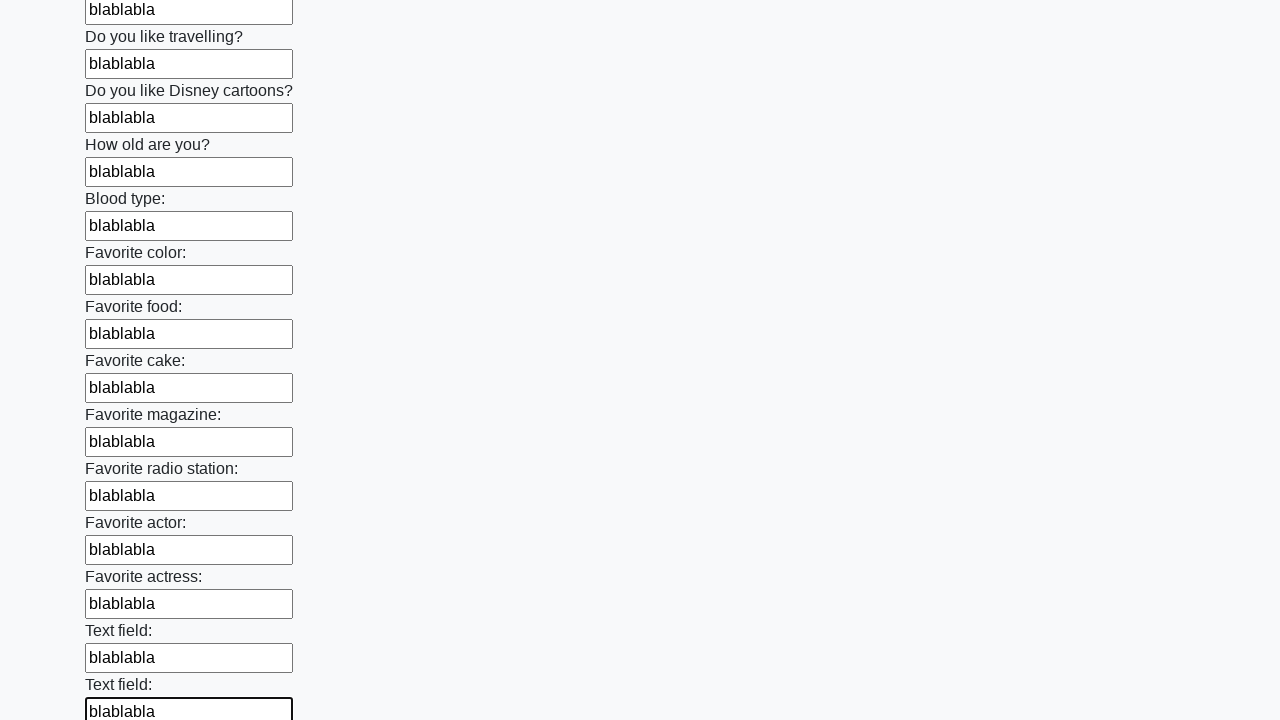

Filled input field with 'blablabla' on input >> nth=28
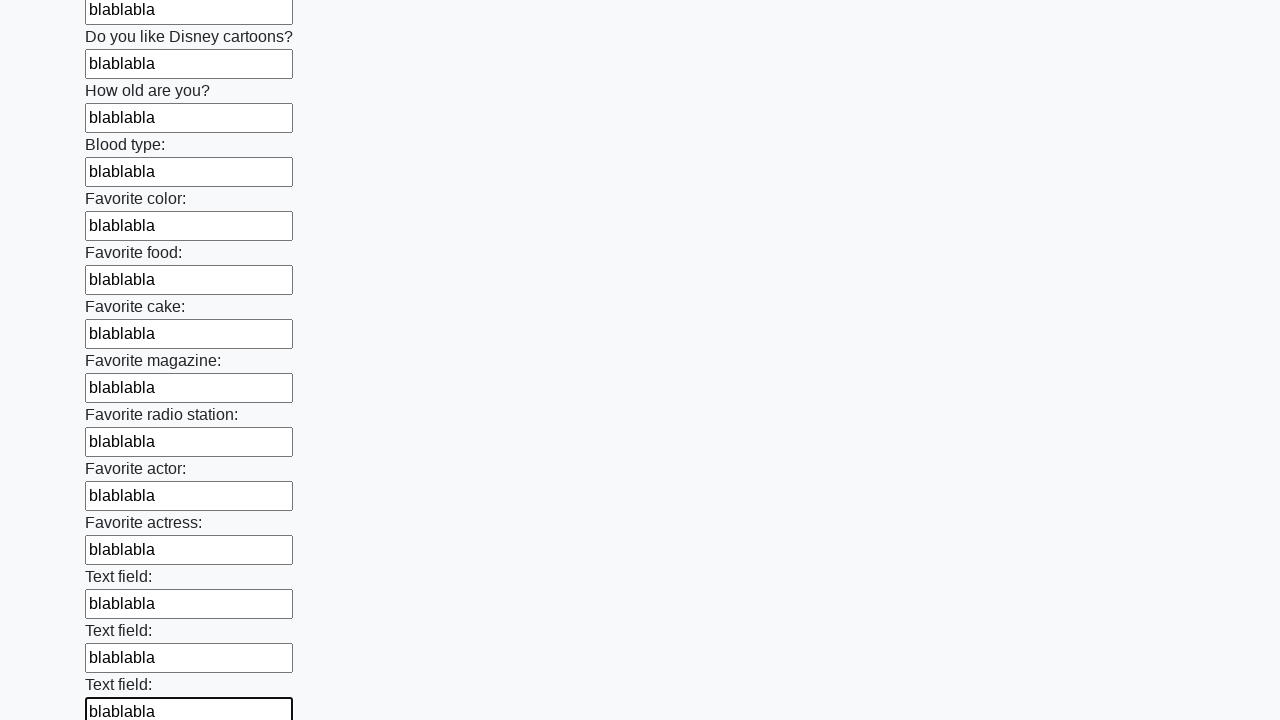

Filled input field with 'blablabla' on input >> nth=29
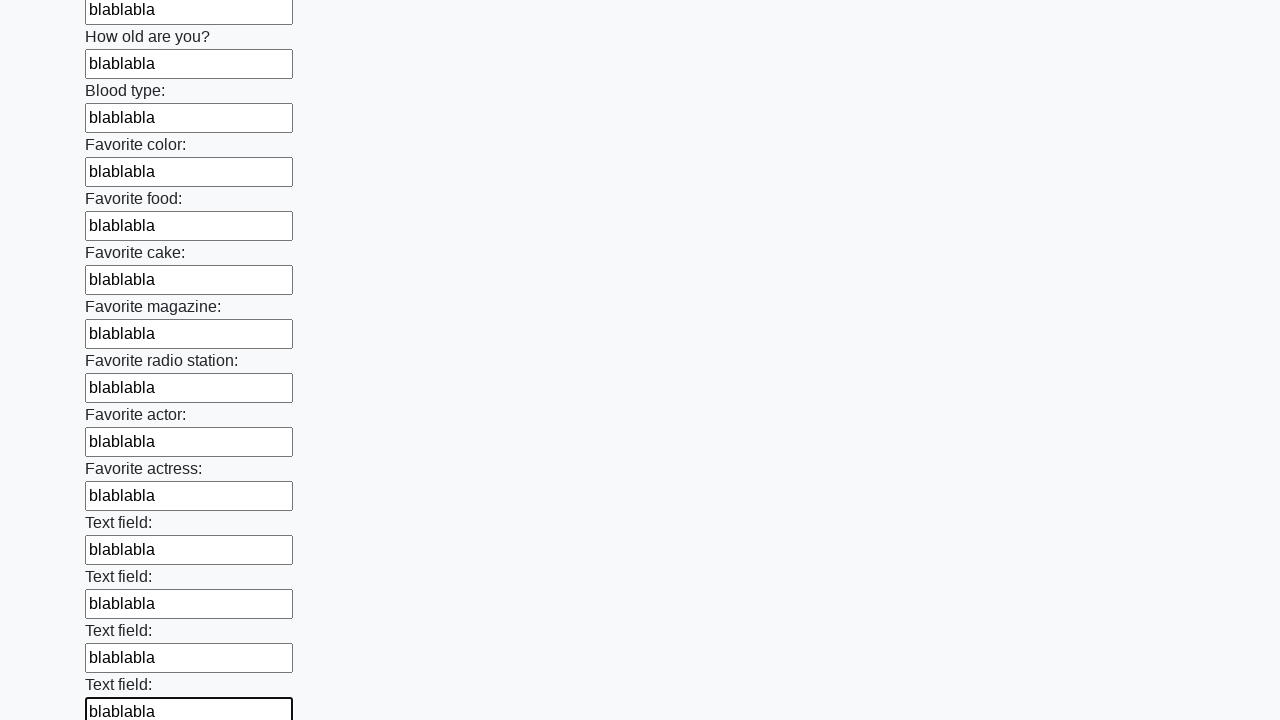

Filled input field with 'blablabla' on input >> nth=30
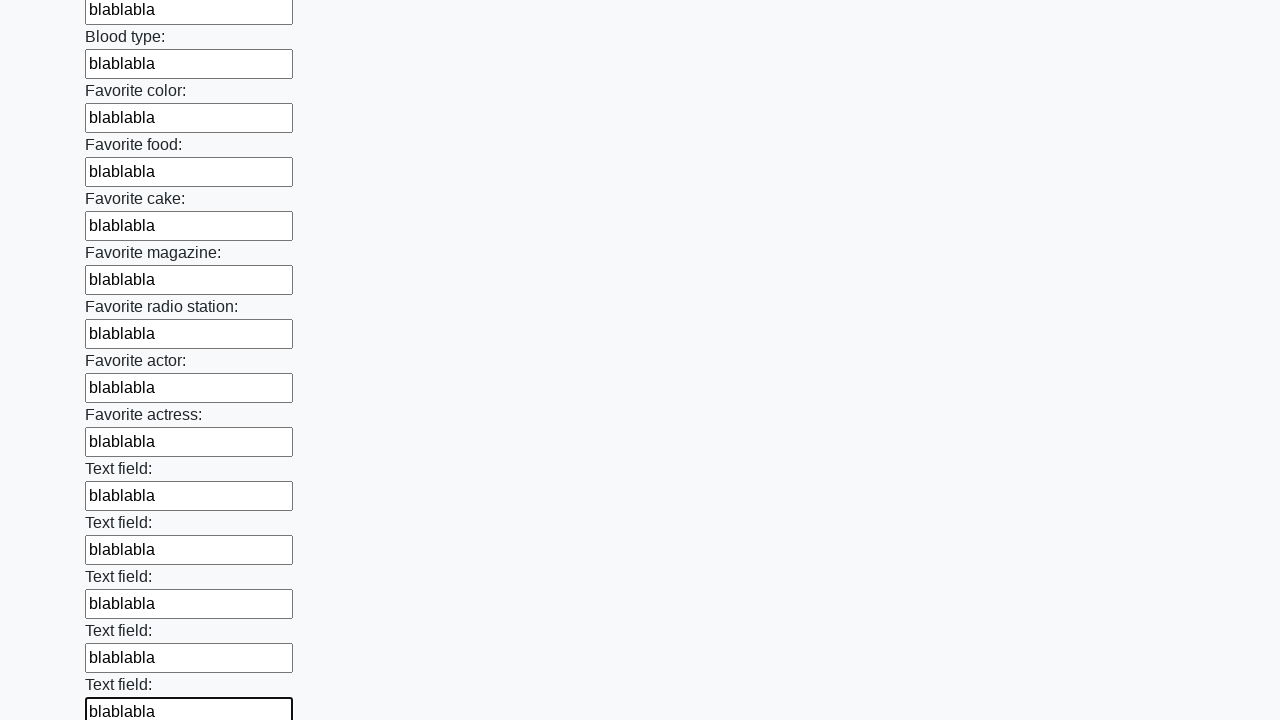

Filled input field with 'blablabla' on input >> nth=31
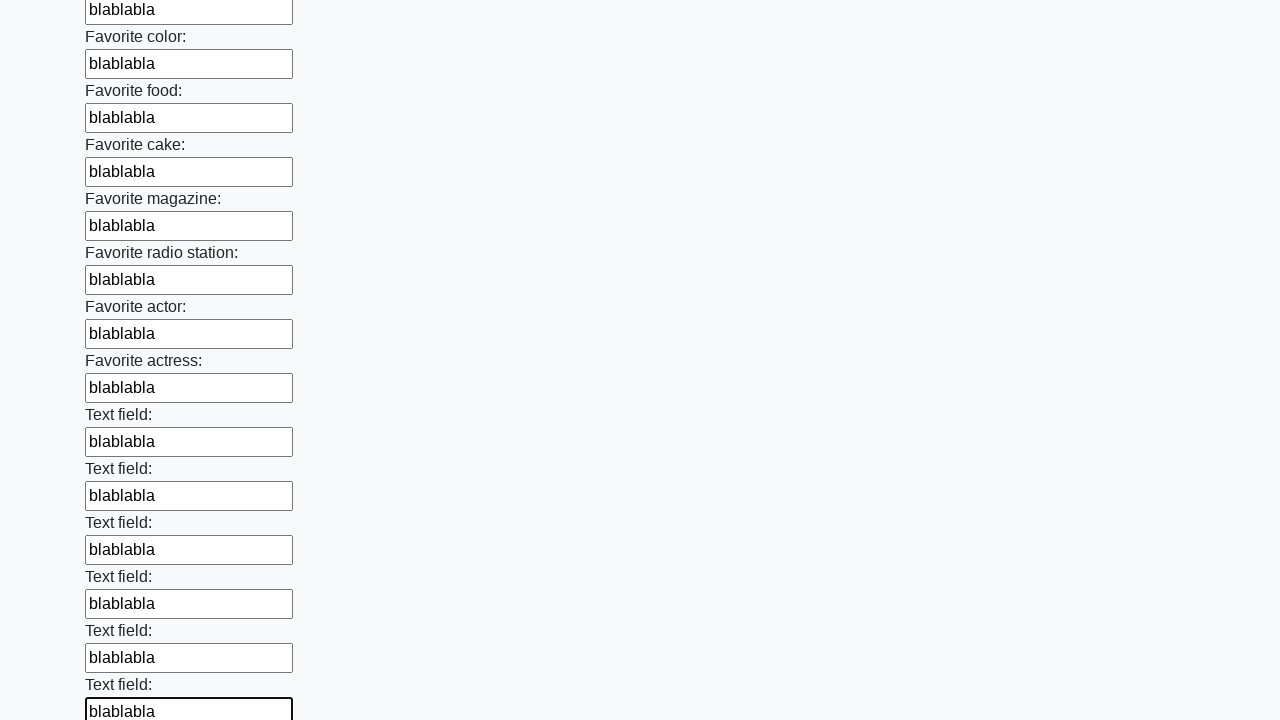

Filled input field with 'blablabla' on input >> nth=32
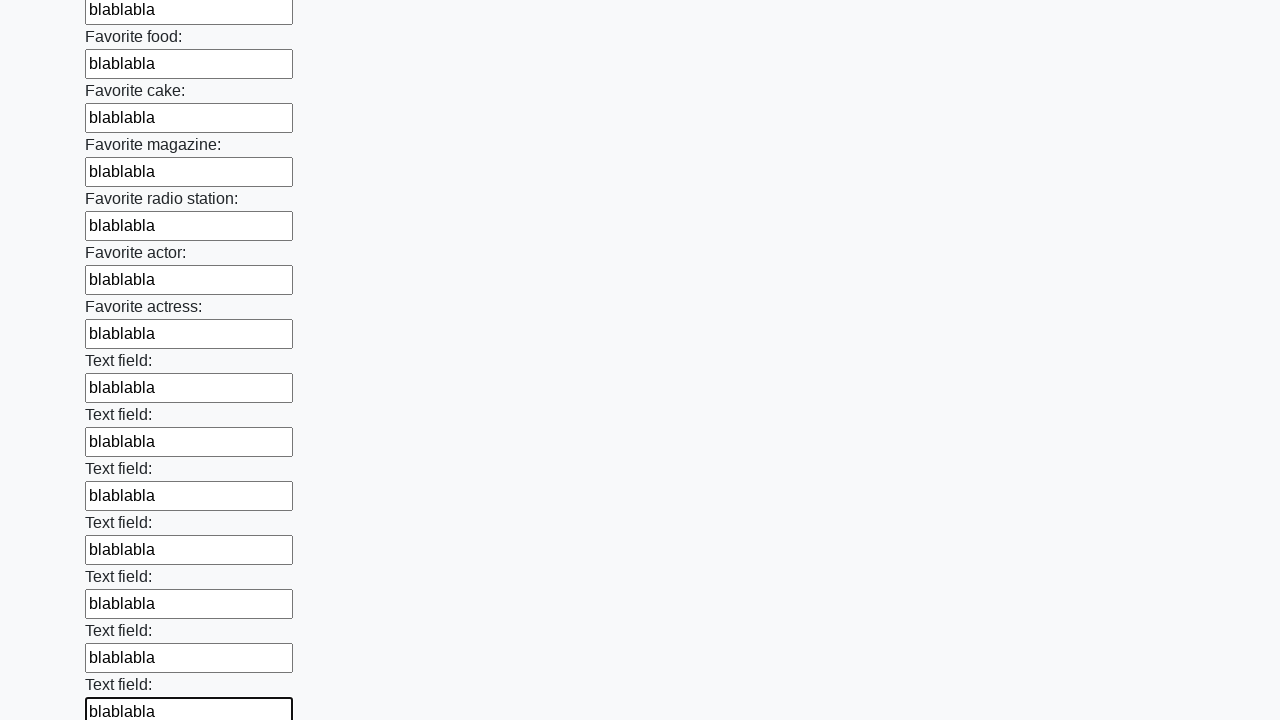

Filled input field with 'blablabla' on input >> nth=33
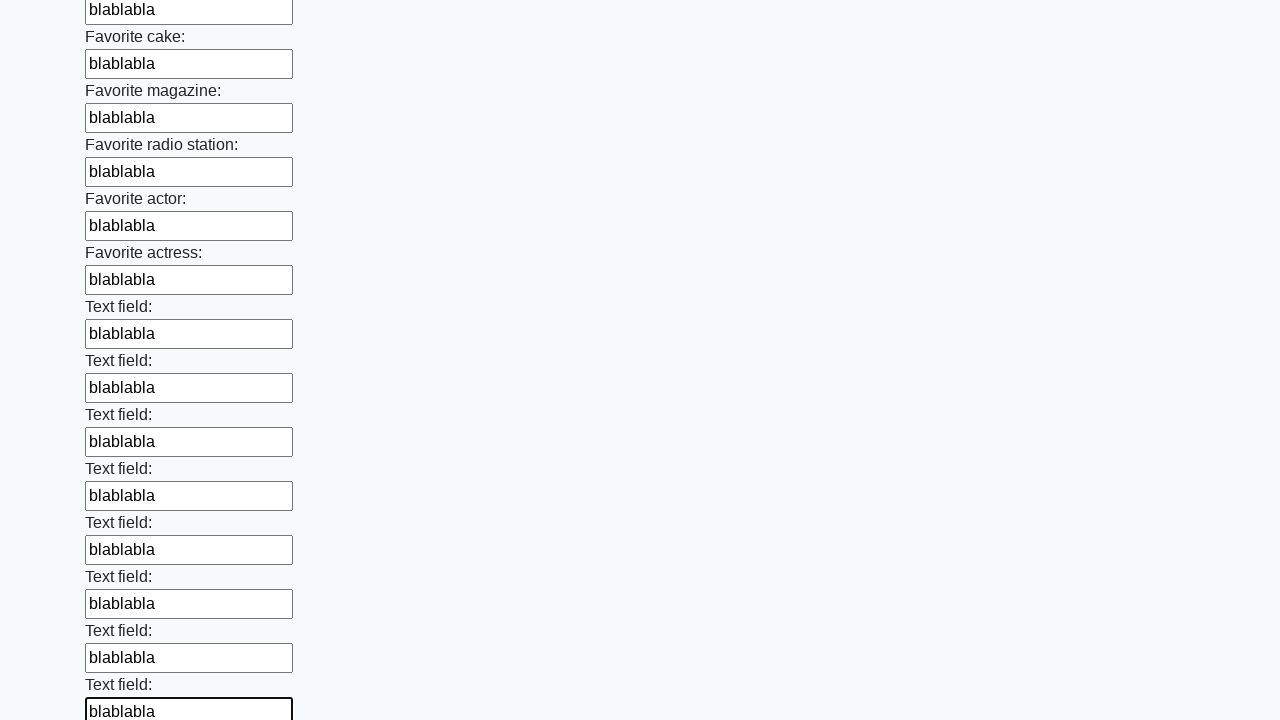

Filled input field with 'blablabla' on input >> nth=34
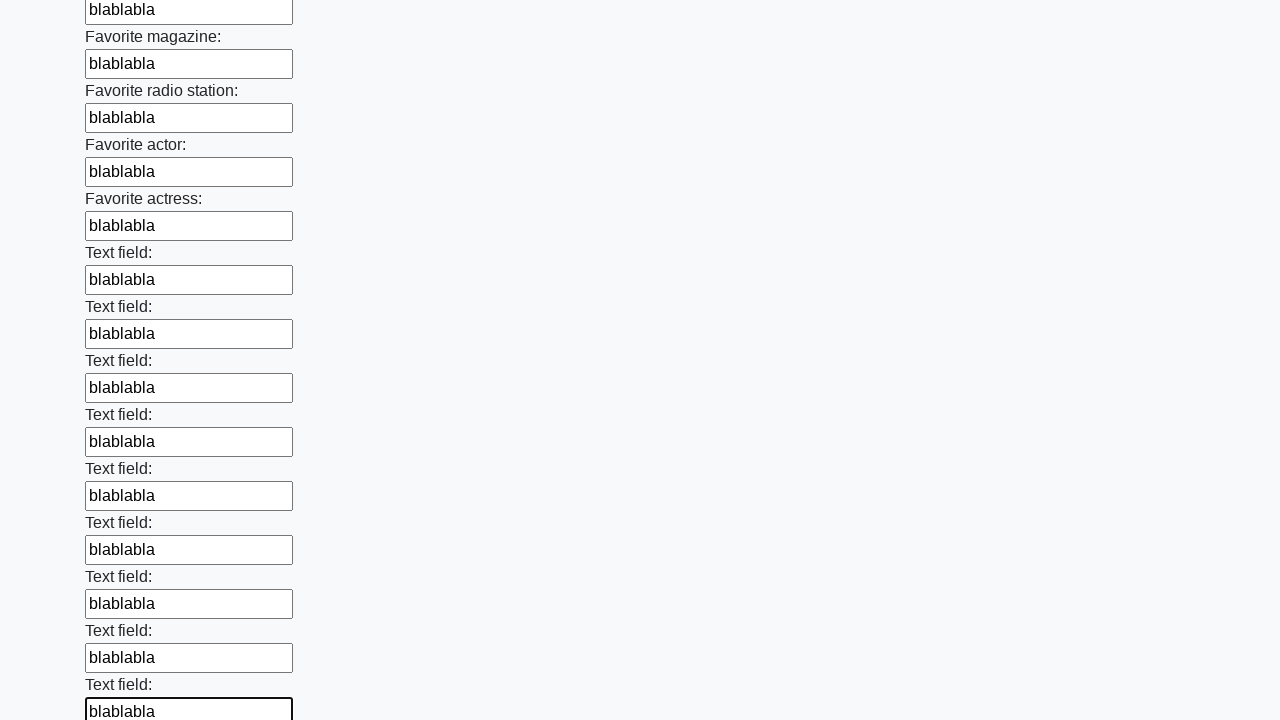

Filled input field with 'blablabla' on input >> nth=35
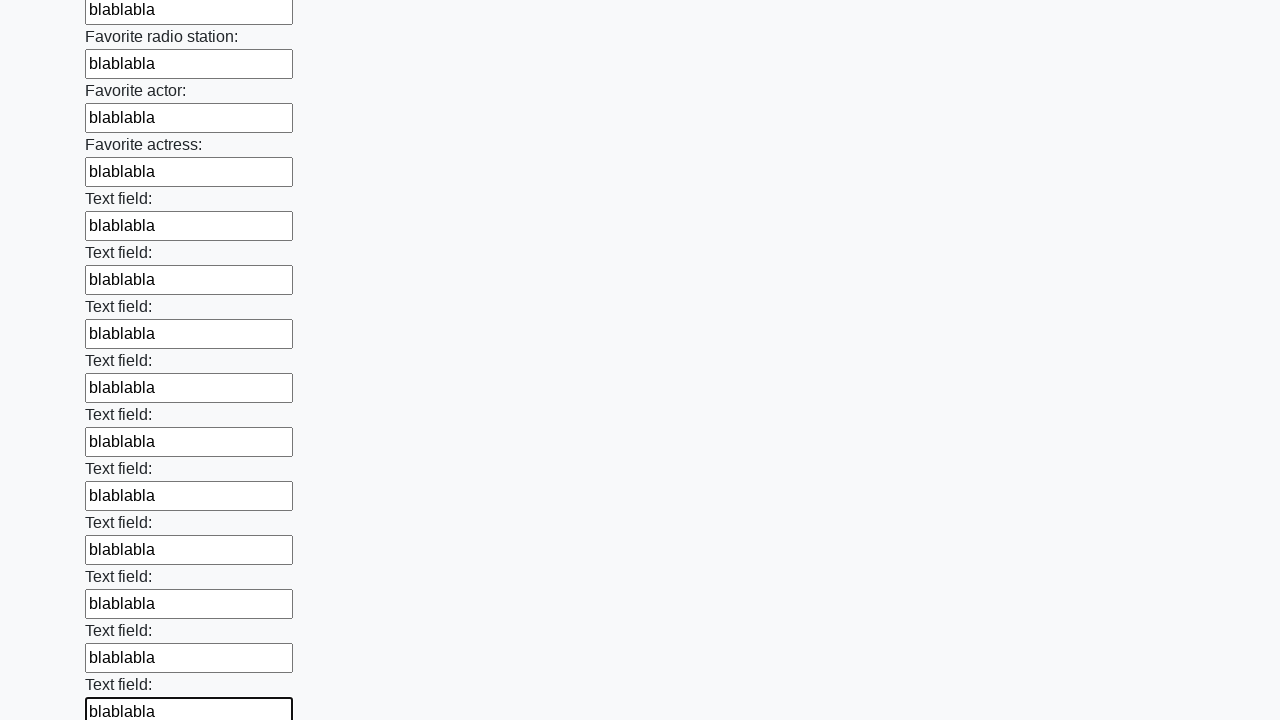

Filled input field with 'blablabla' on input >> nth=36
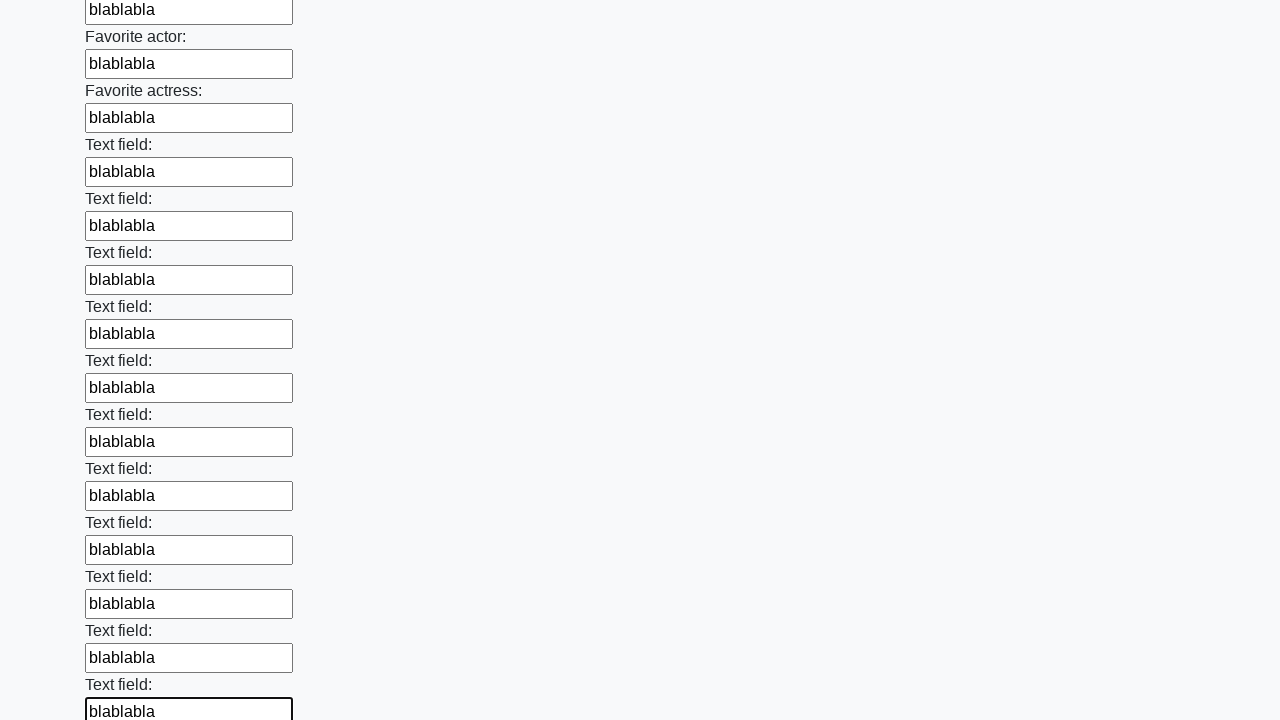

Filled input field with 'blablabla' on input >> nth=37
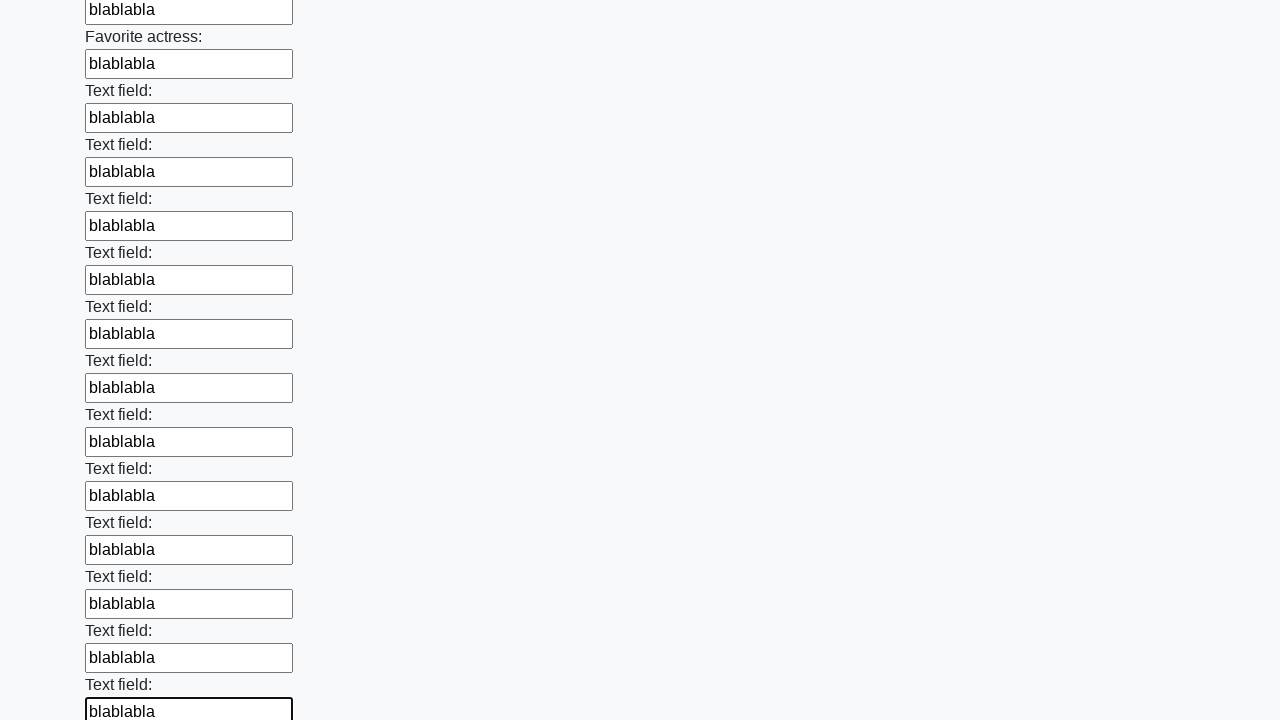

Filled input field with 'blablabla' on input >> nth=38
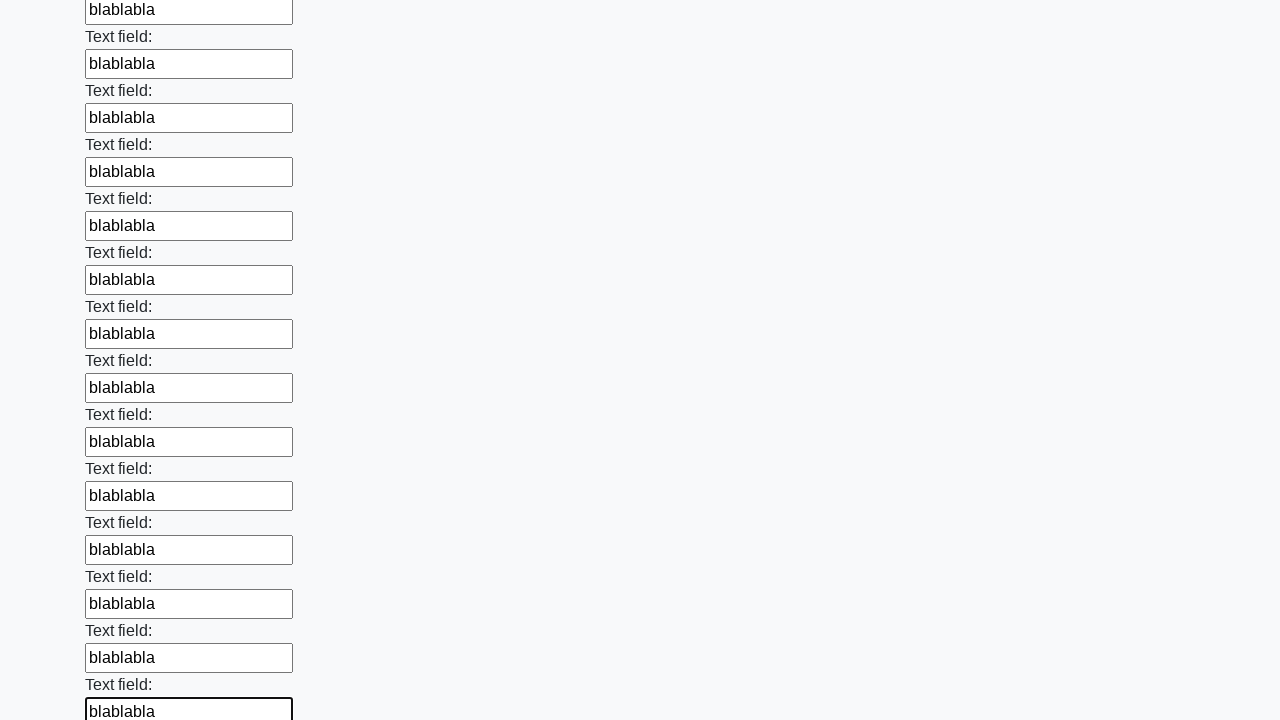

Filled input field with 'blablabla' on input >> nth=39
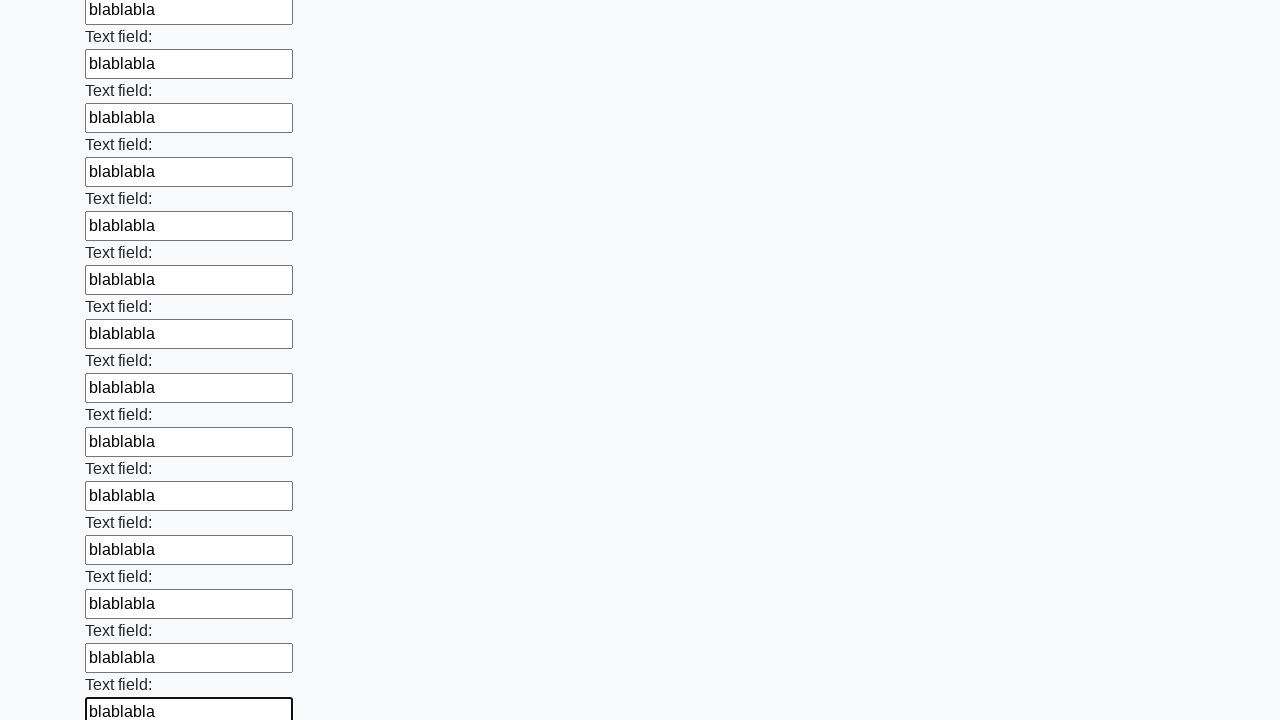

Filled input field with 'blablabla' on input >> nth=40
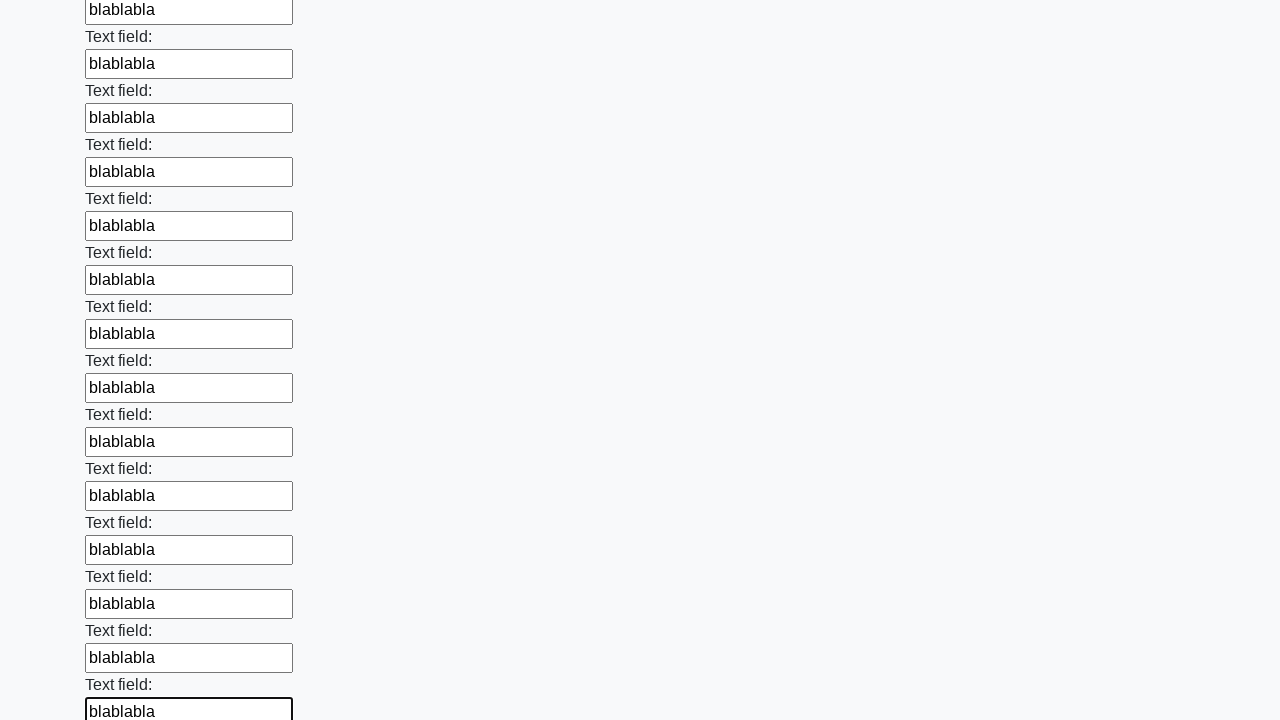

Filled input field with 'blablabla' on input >> nth=41
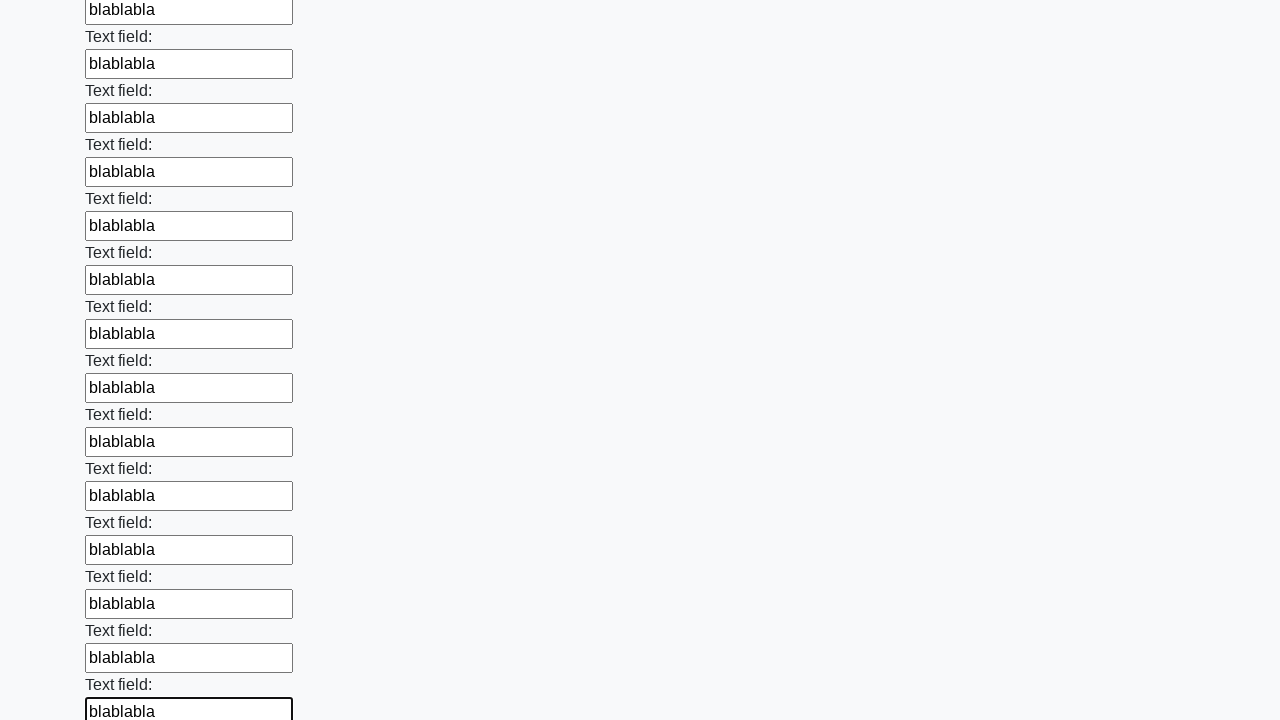

Filled input field with 'blablabla' on input >> nth=42
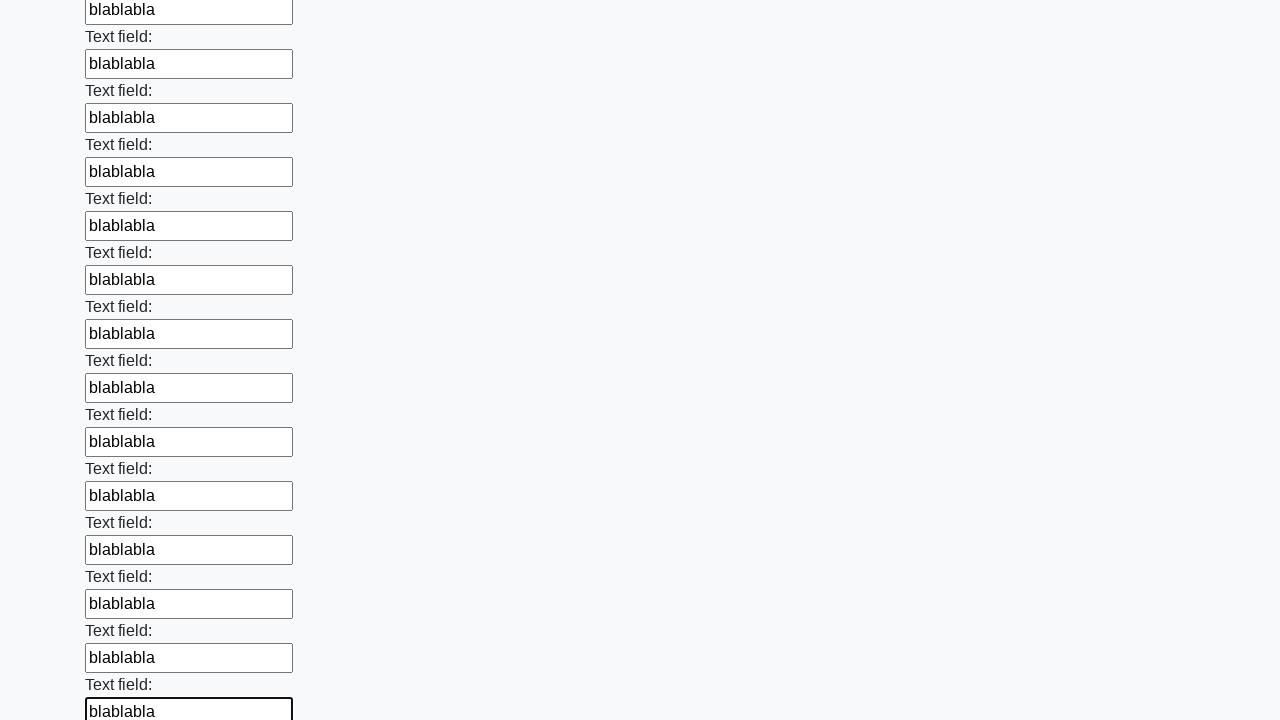

Filled input field with 'blablabla' on input >> nth=43
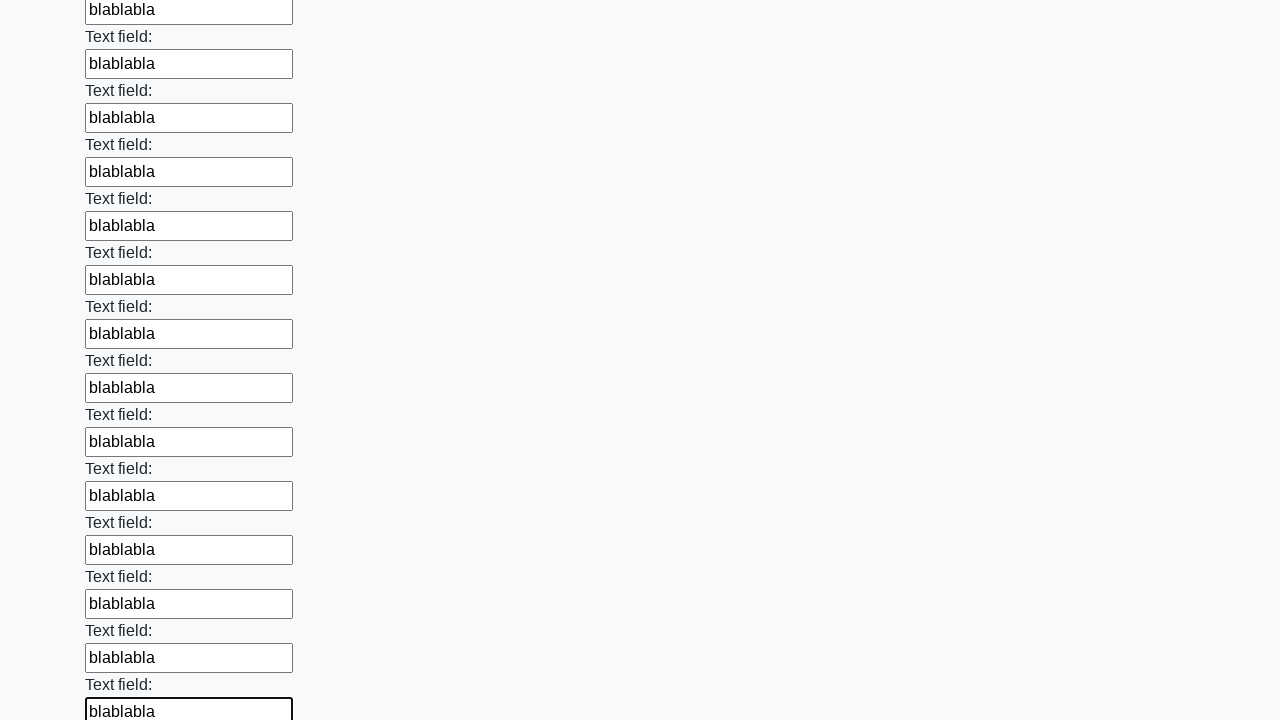

Filled input field with 'blablabla' on input >> nth=44
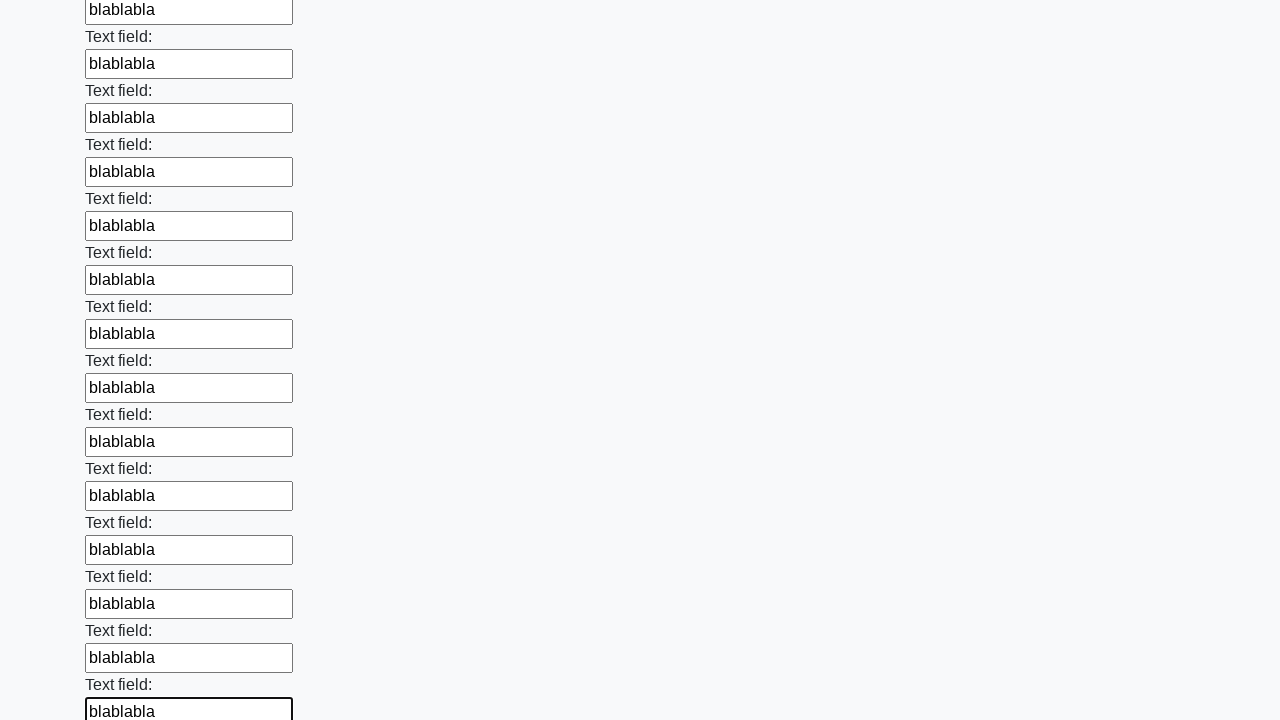

Filled input field with 'blablabla' on input >> nth=45
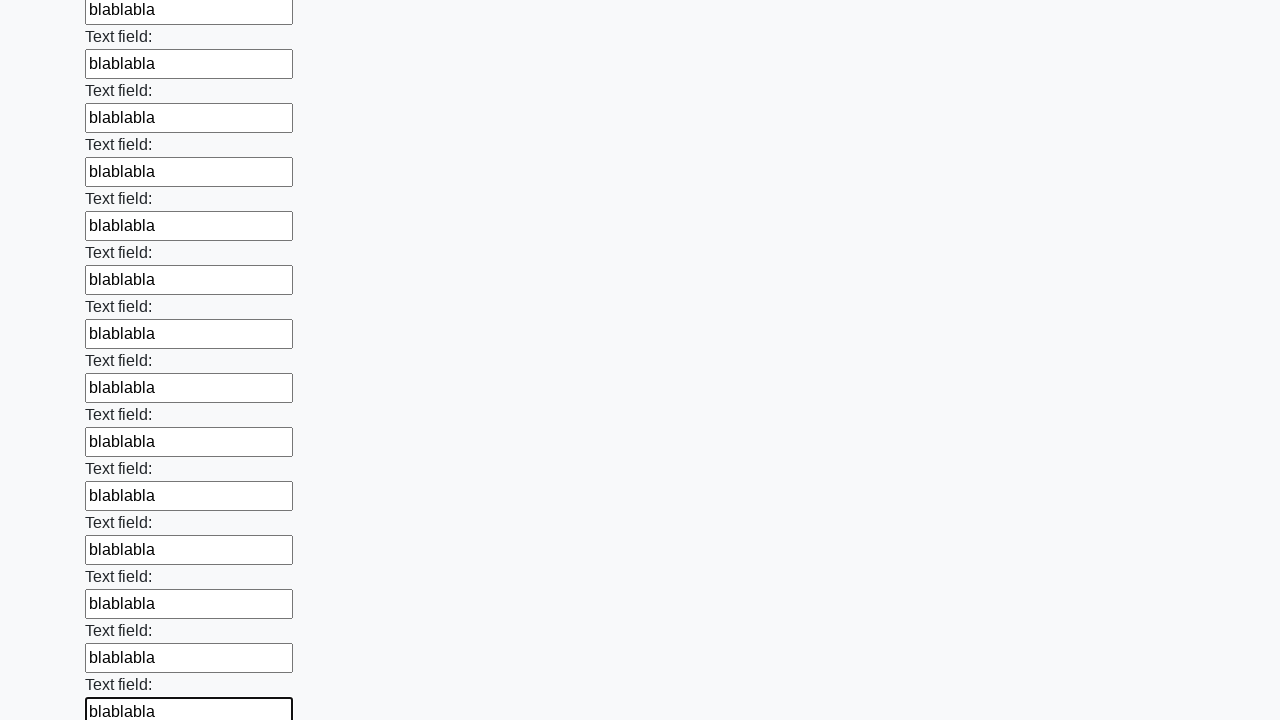

Filled input field with 'blablabla' on input >> nth=46
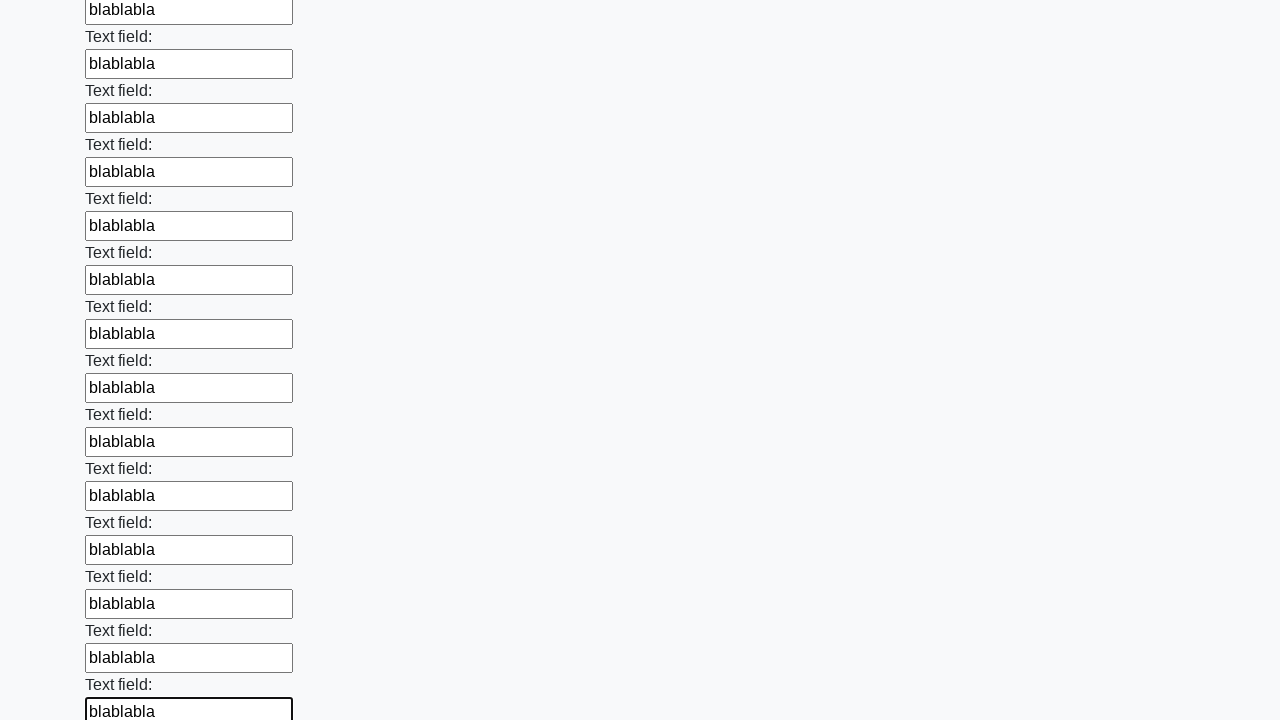

Filled input field with 'blablabla' on input >> nth=47
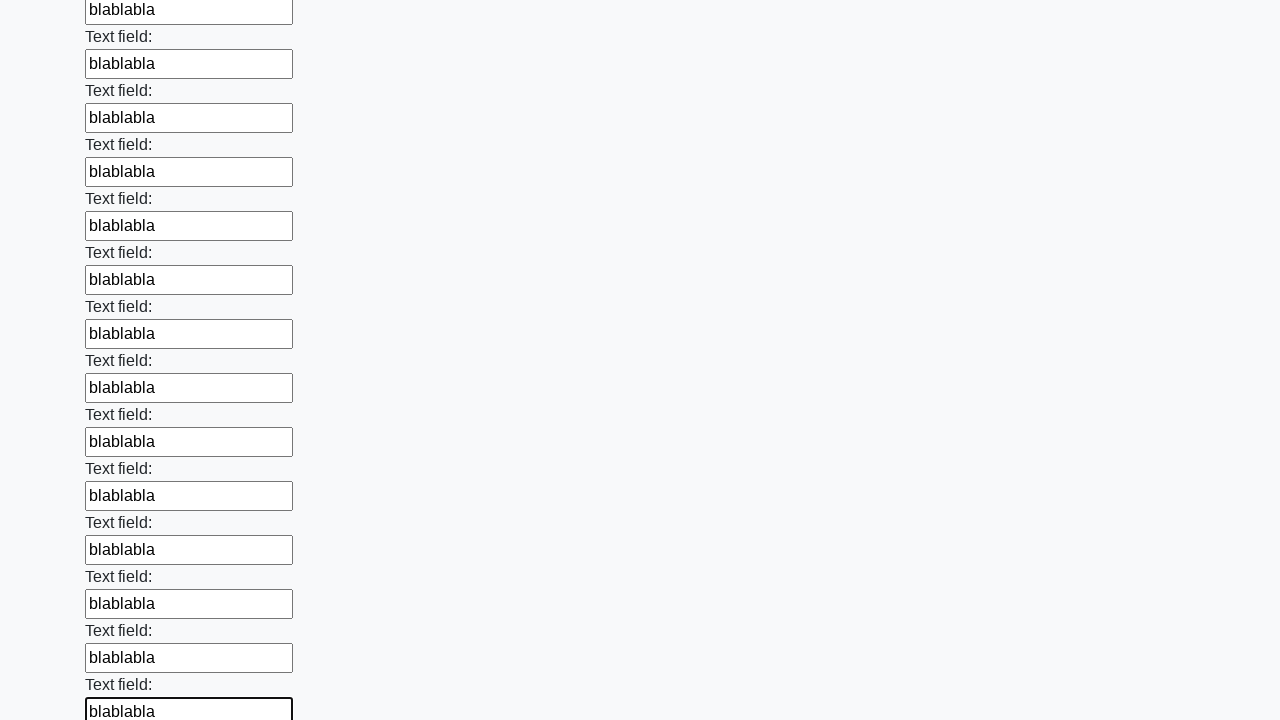

Filled input field with 'blablabla' on input >> nth=48
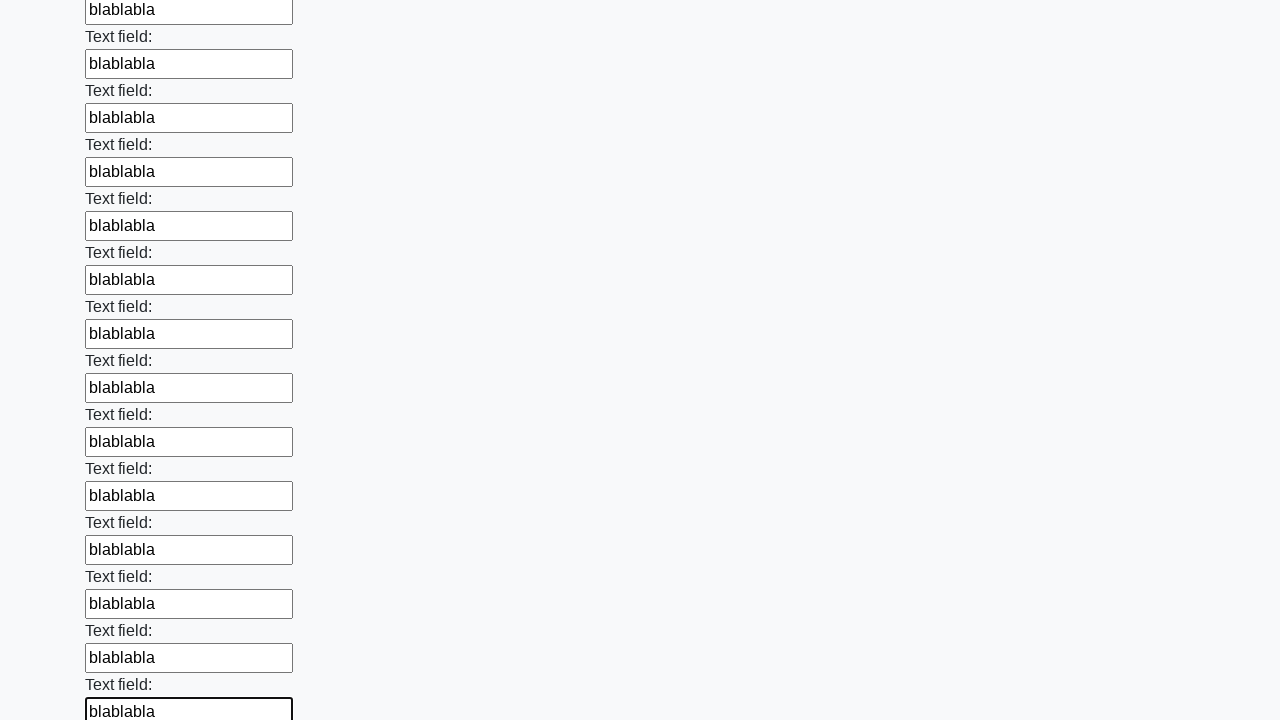

Filled input field with 'blablabla' on input >> nth=49
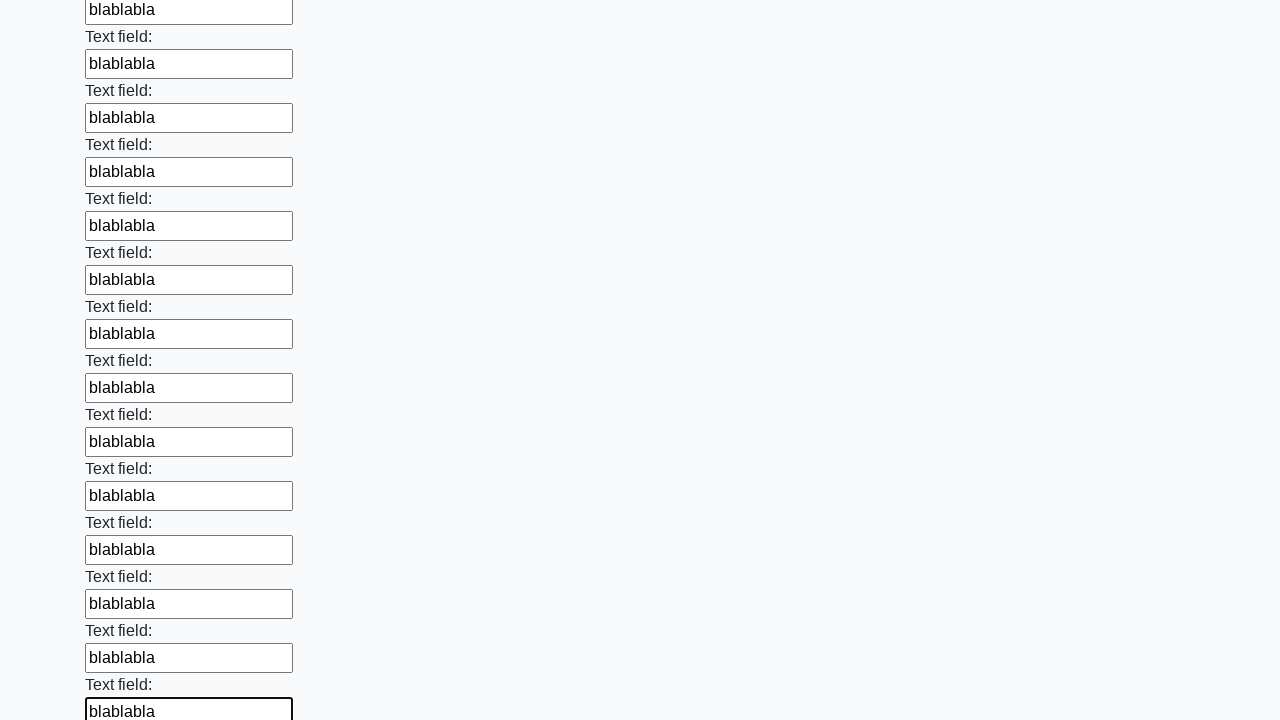

Filled input field with 'blablabla' on input >> nth=50
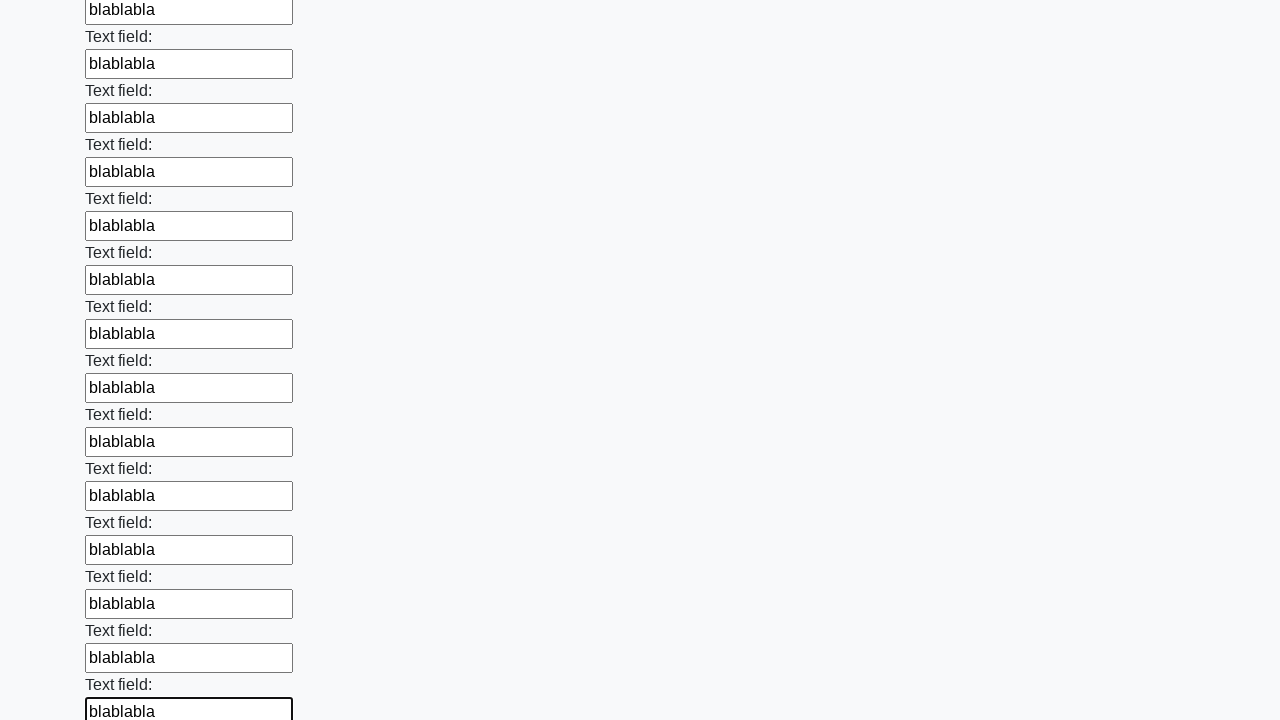

Filled input field with 'blablabla' on input >> nth=51
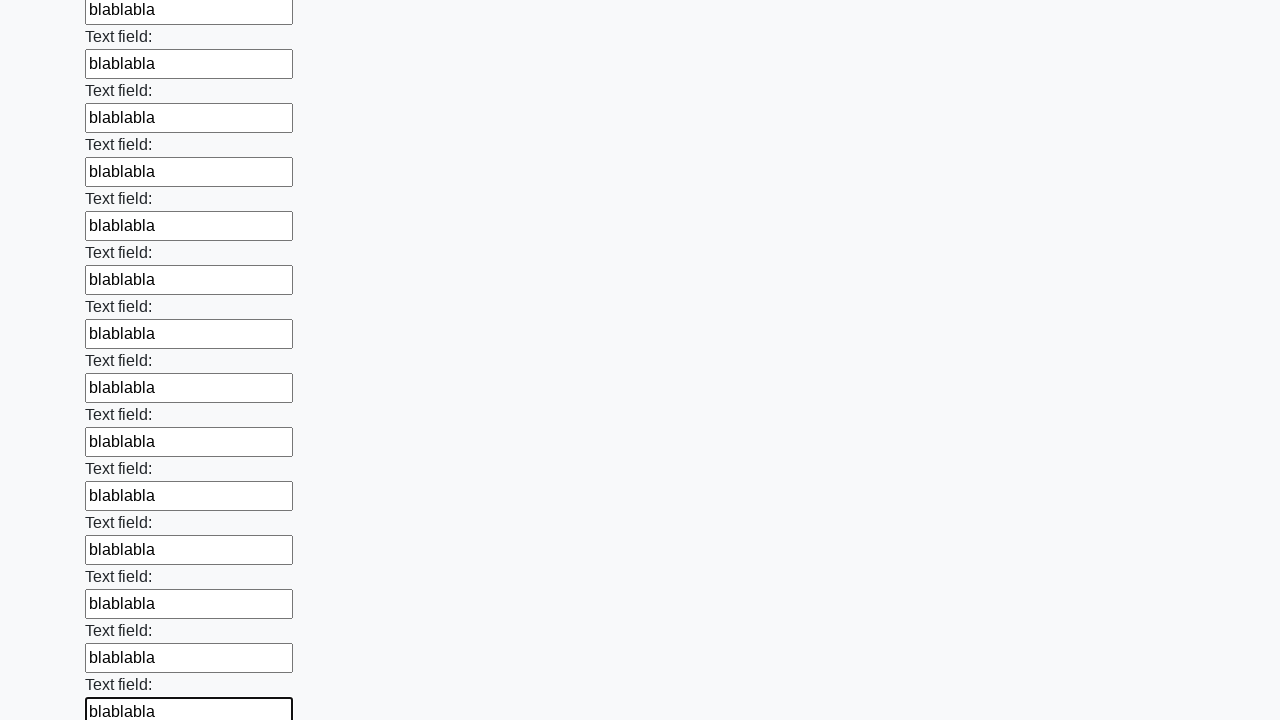

Filled input field with 'blablabla' on input >> nth=52
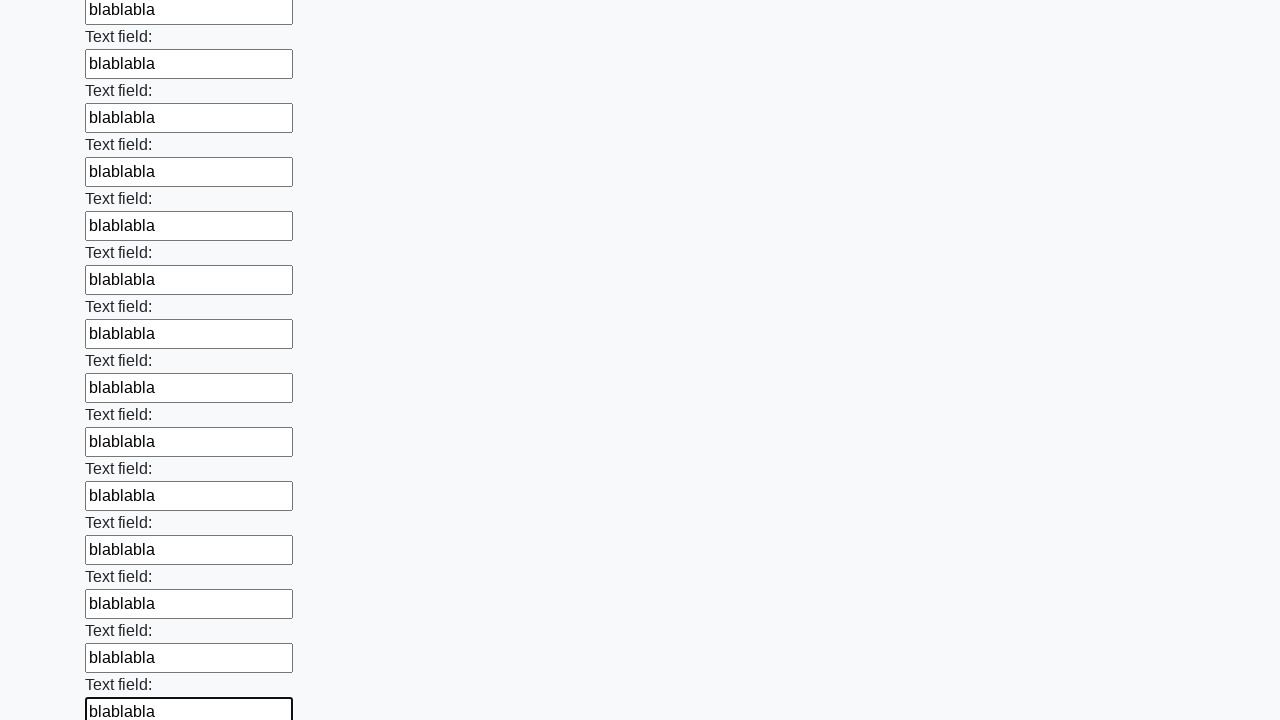

Filled input field with 'blablabla' on input >> nth=53
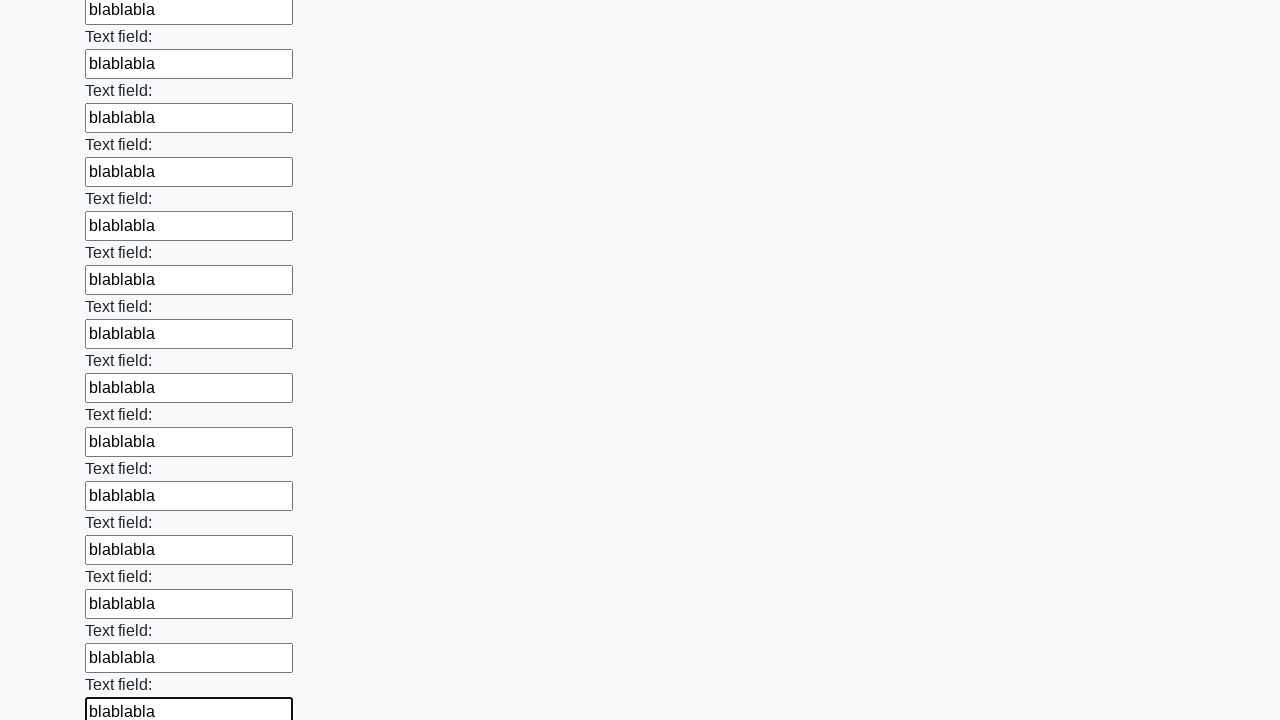

Filled input field with 'blablabla' on input >> nth=54
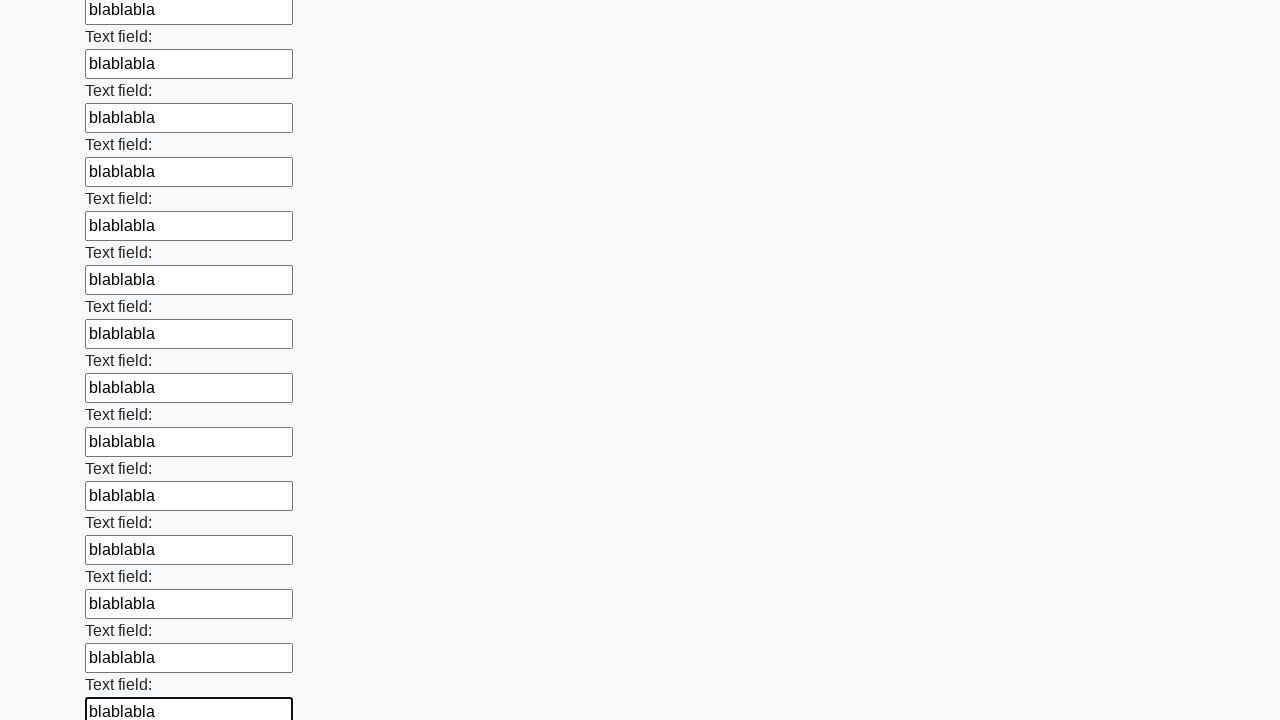

Filled input field with 'blablabla' on input >> nth=55
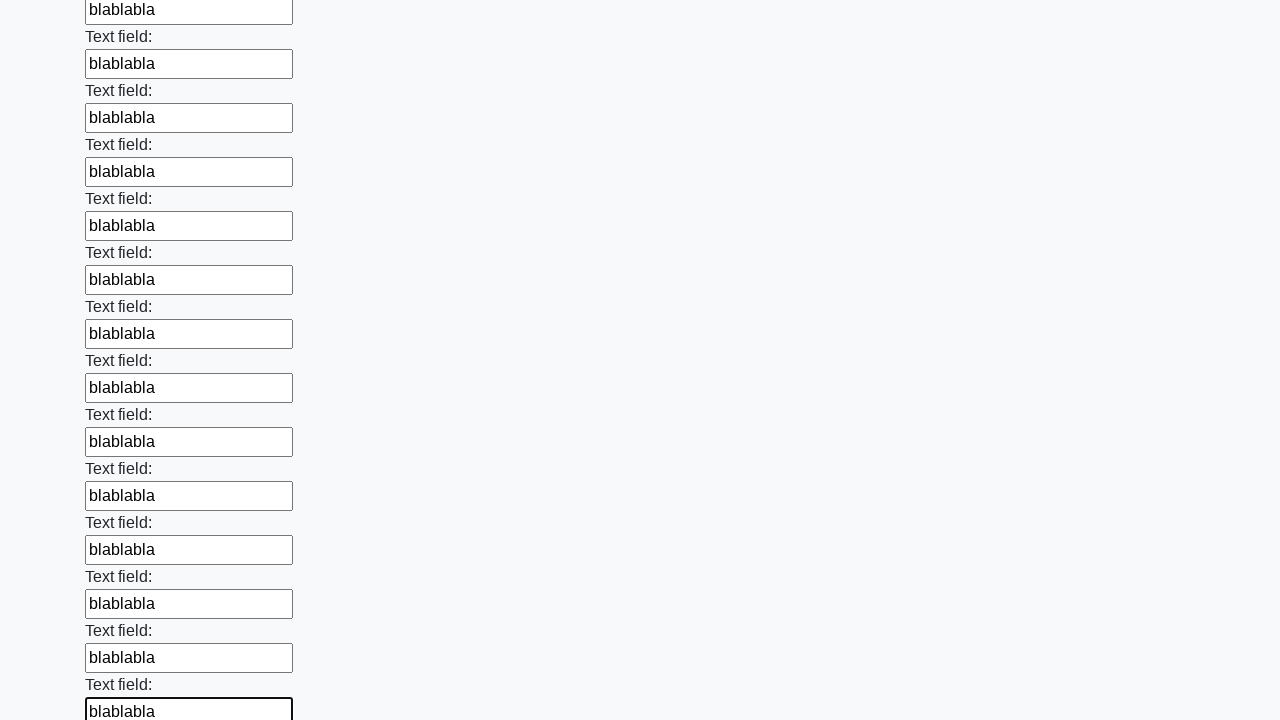

Filled input field with 'blablabla' on input >> nth=56
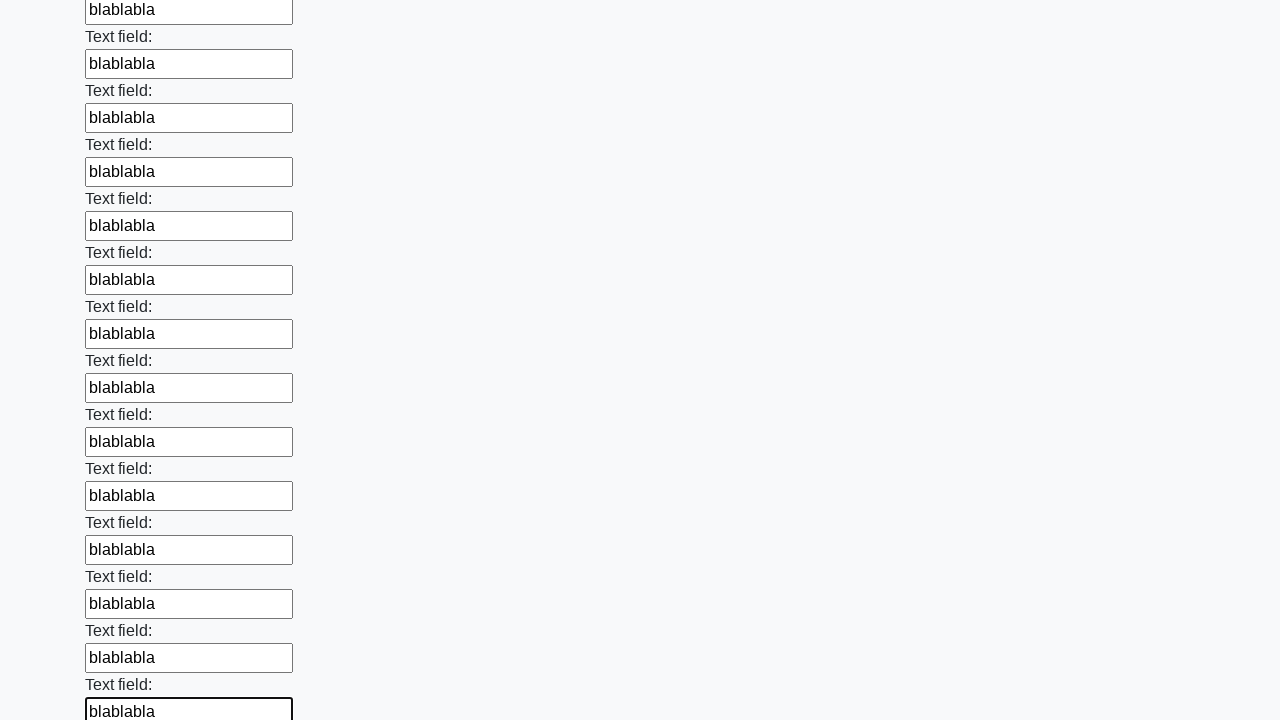

Filled input field with 'blablabla' on input >> nth=57
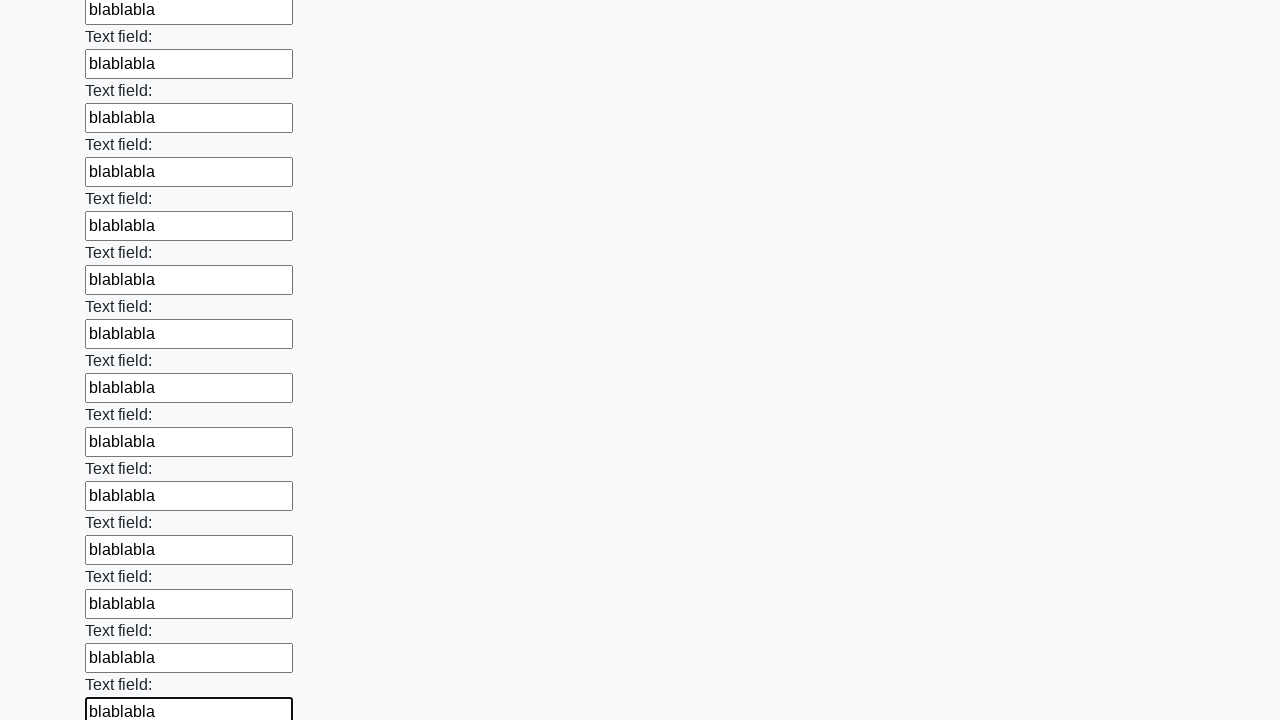

Filled input field with 'blablabla' on input >> nth=58
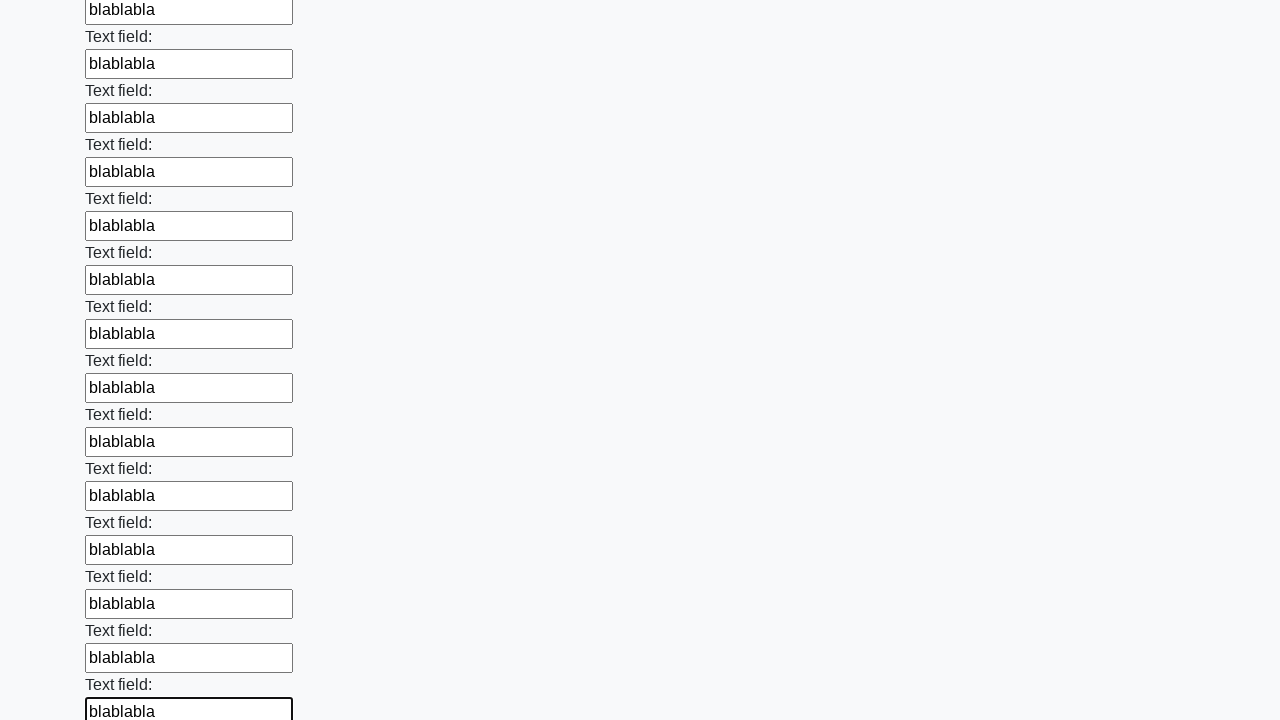

Filled input field with 'blablabla' on input >> nth=59
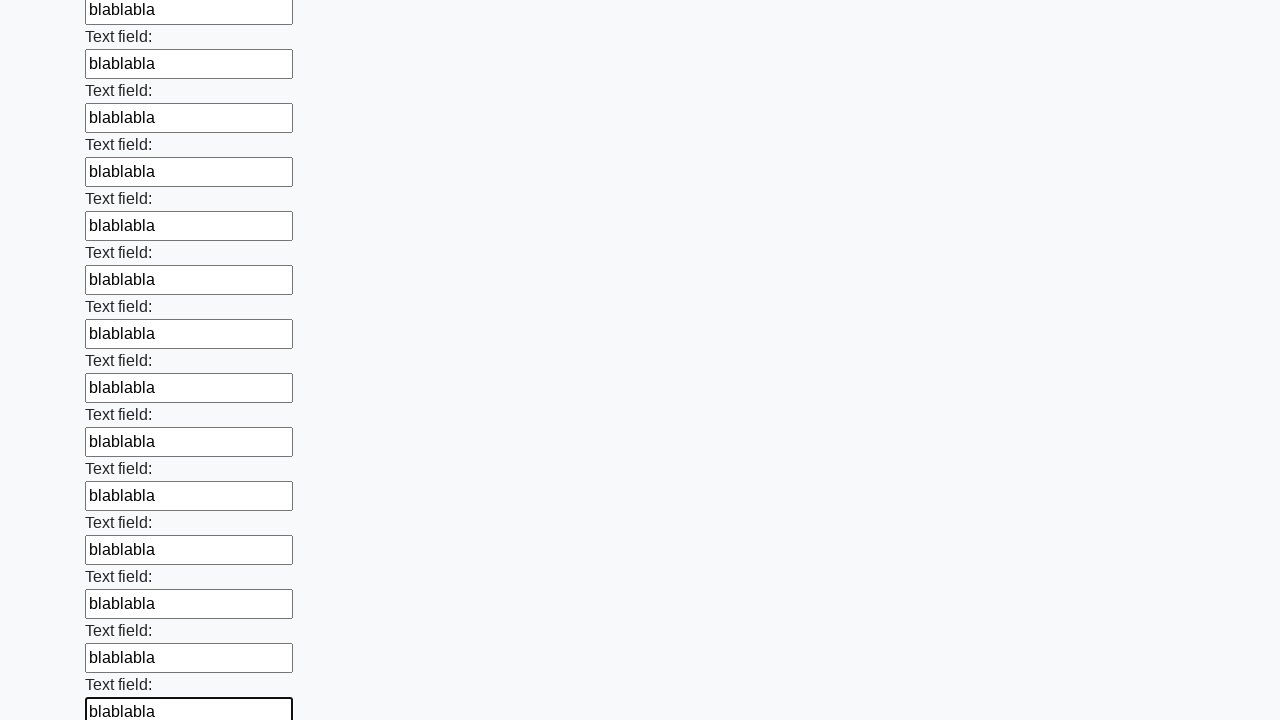

Filled input field with 'blablabla' on input >> nth=60
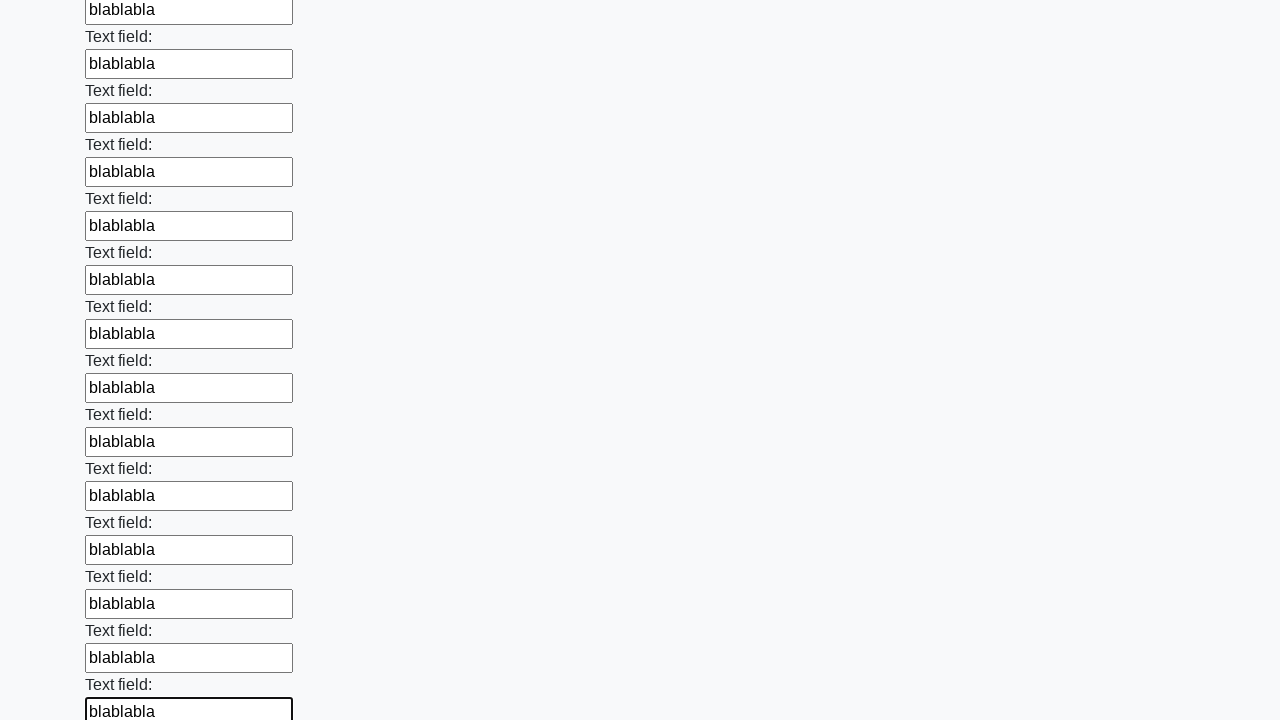

Filled input field with 'blablabla' on input >> nth=61
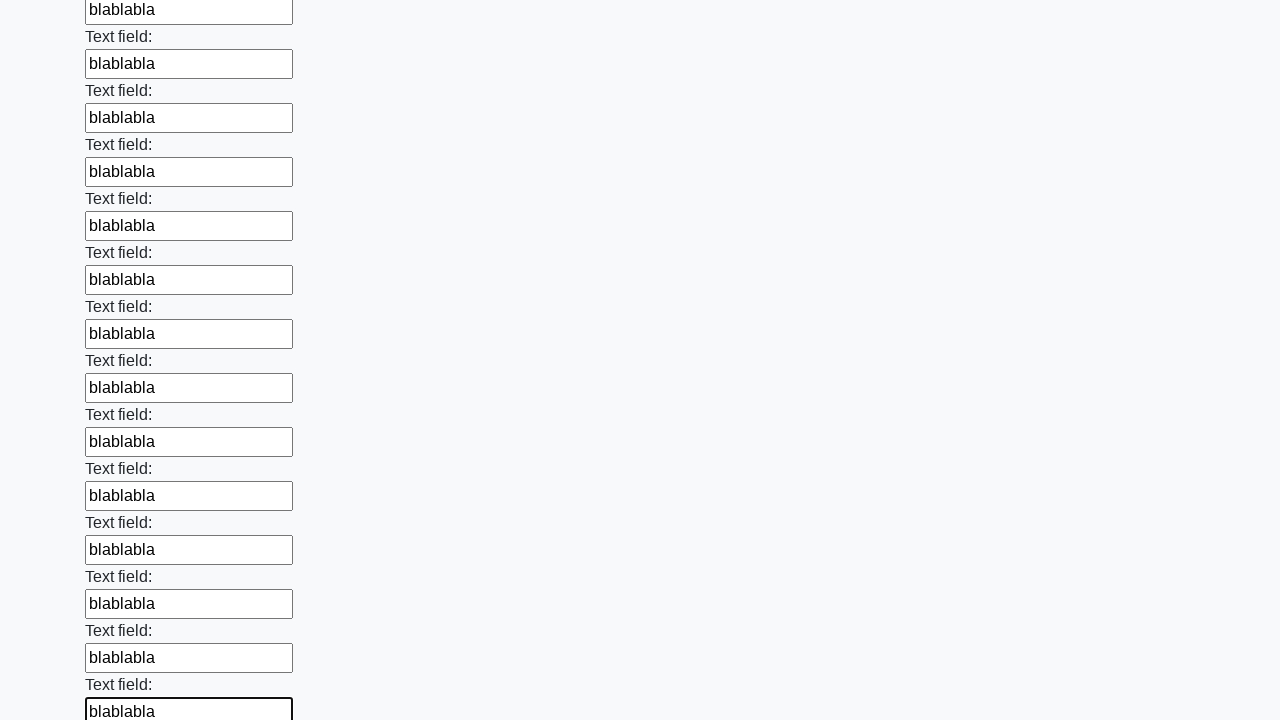

Filled input field with 'blablabla' on input >> nth=62
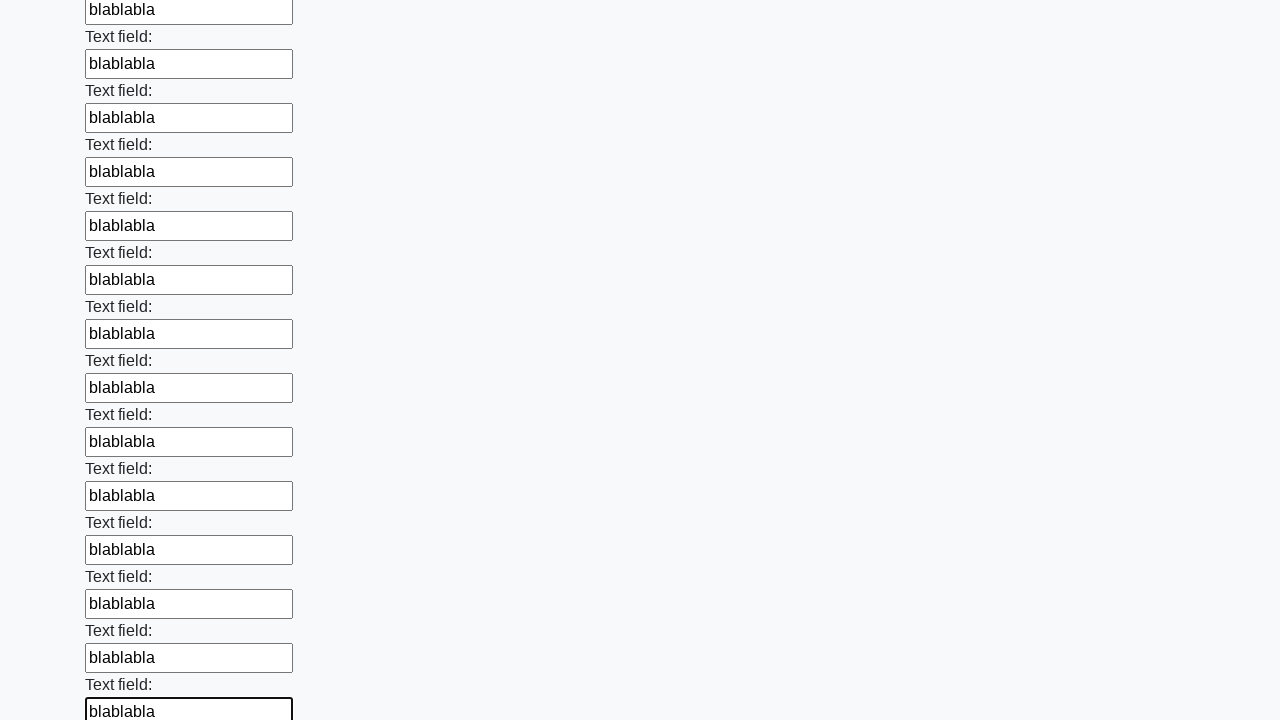

Filled input field with 'blablabla' on input >> nth=63
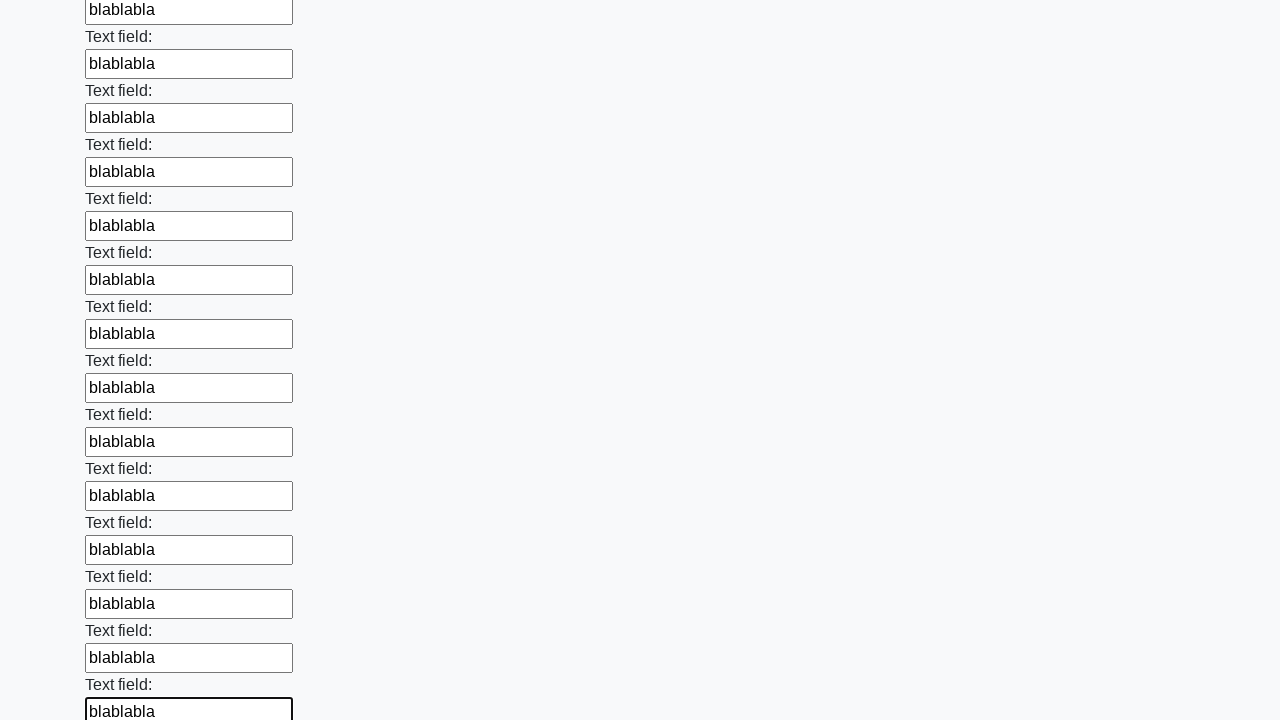

Filled input field with 'blablabla' on input >> nth=64
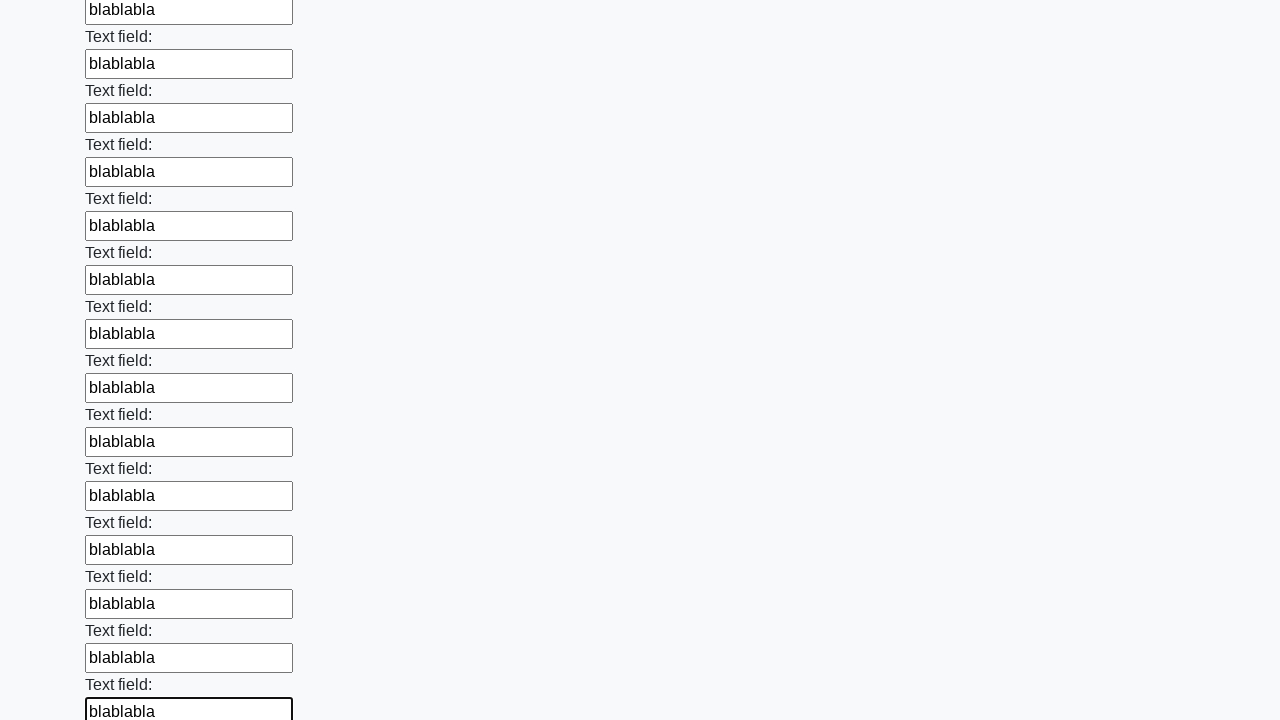

Filled input field with 'blablabla' on input >> nth=65
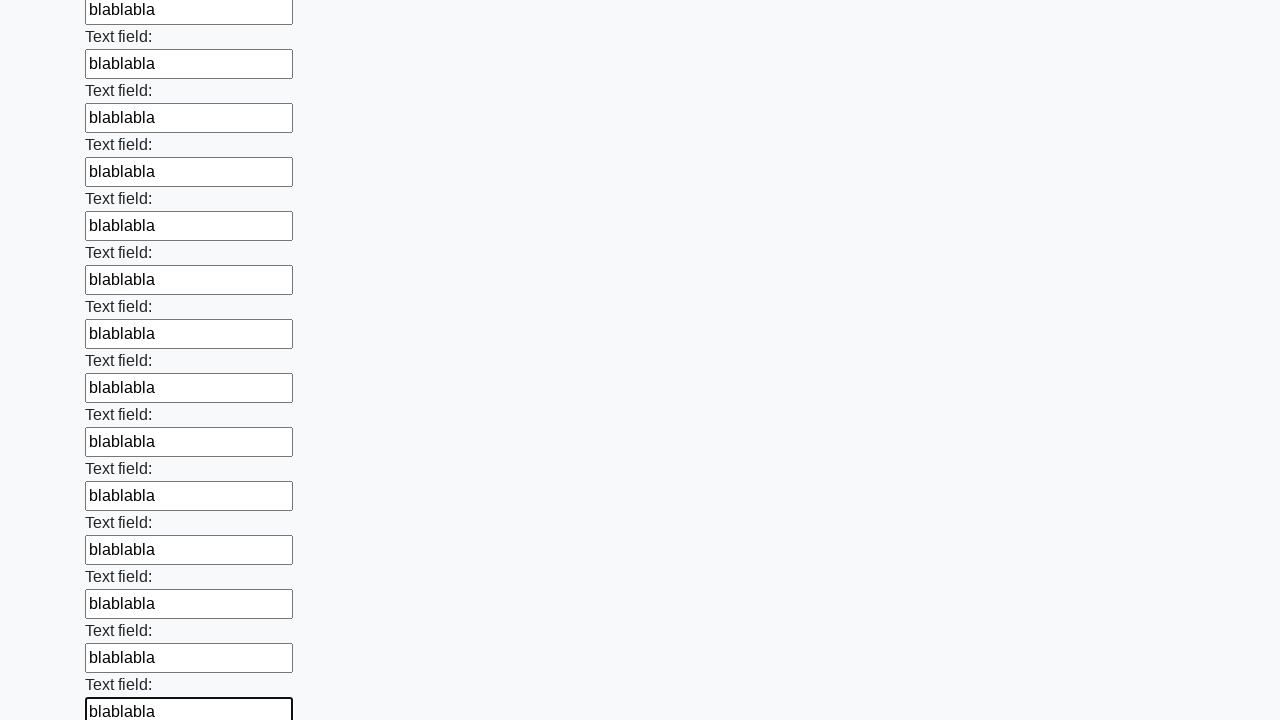

Filled input field with 'blablabla' on input >> nth=66
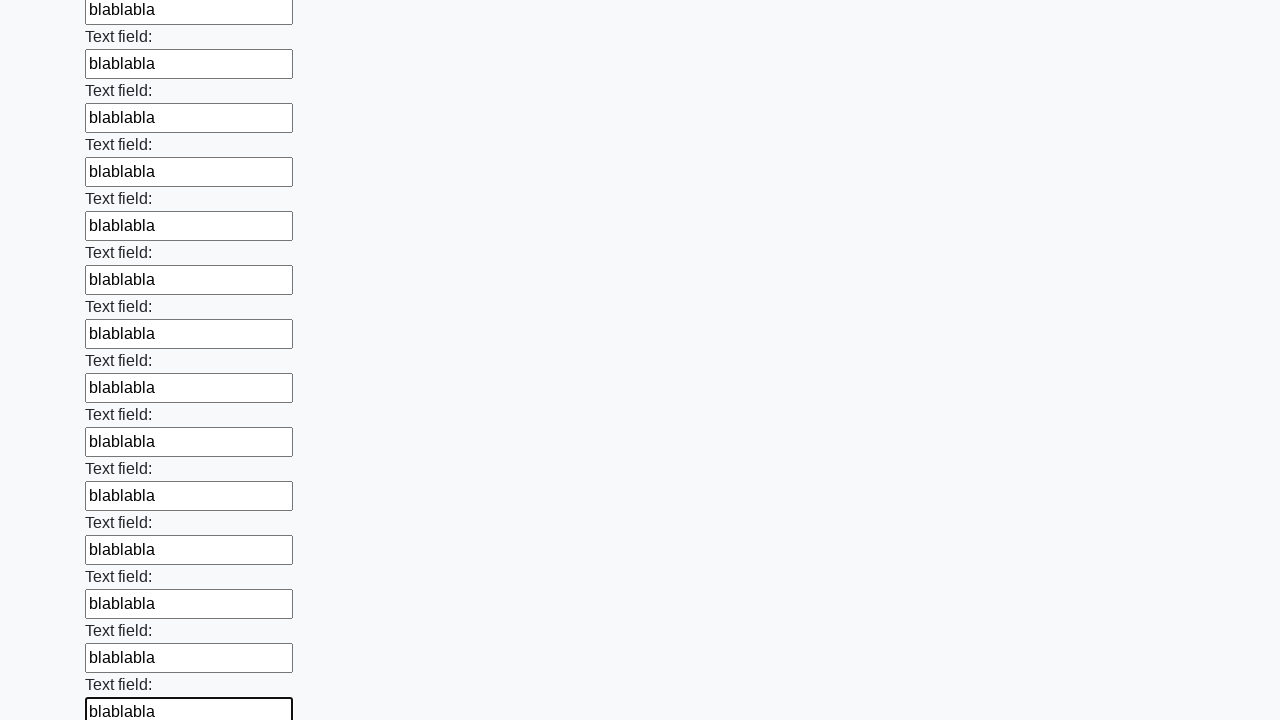

Filled input field with 'blablabla' on input >> nth=67
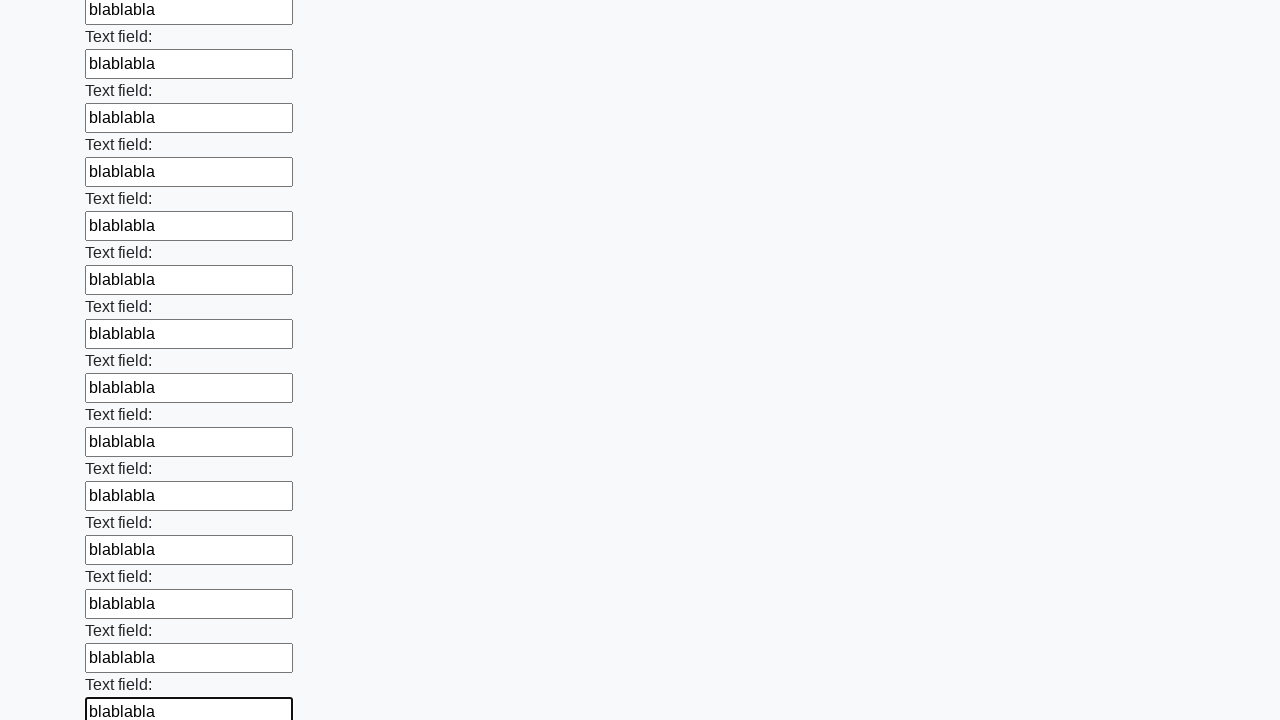

Filled input field with 'blablabla' on input >> nth=68
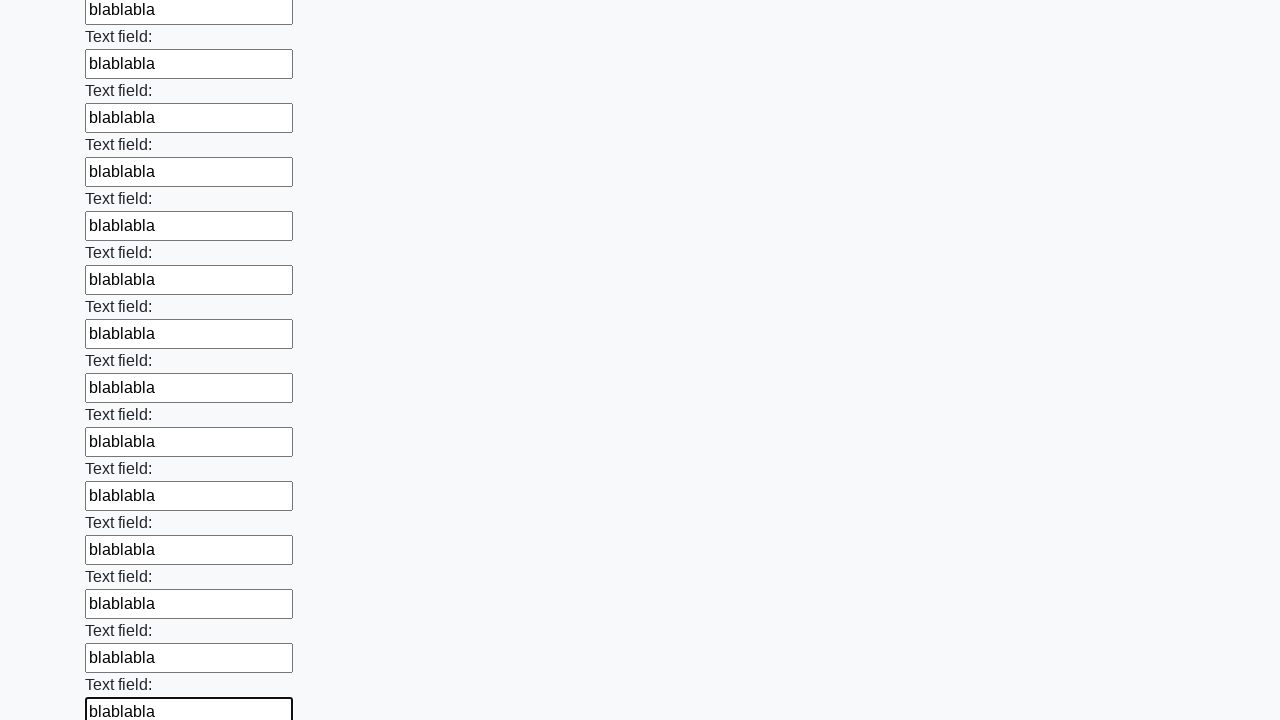

Filled input field with 'blablabla' on input >> nth=69
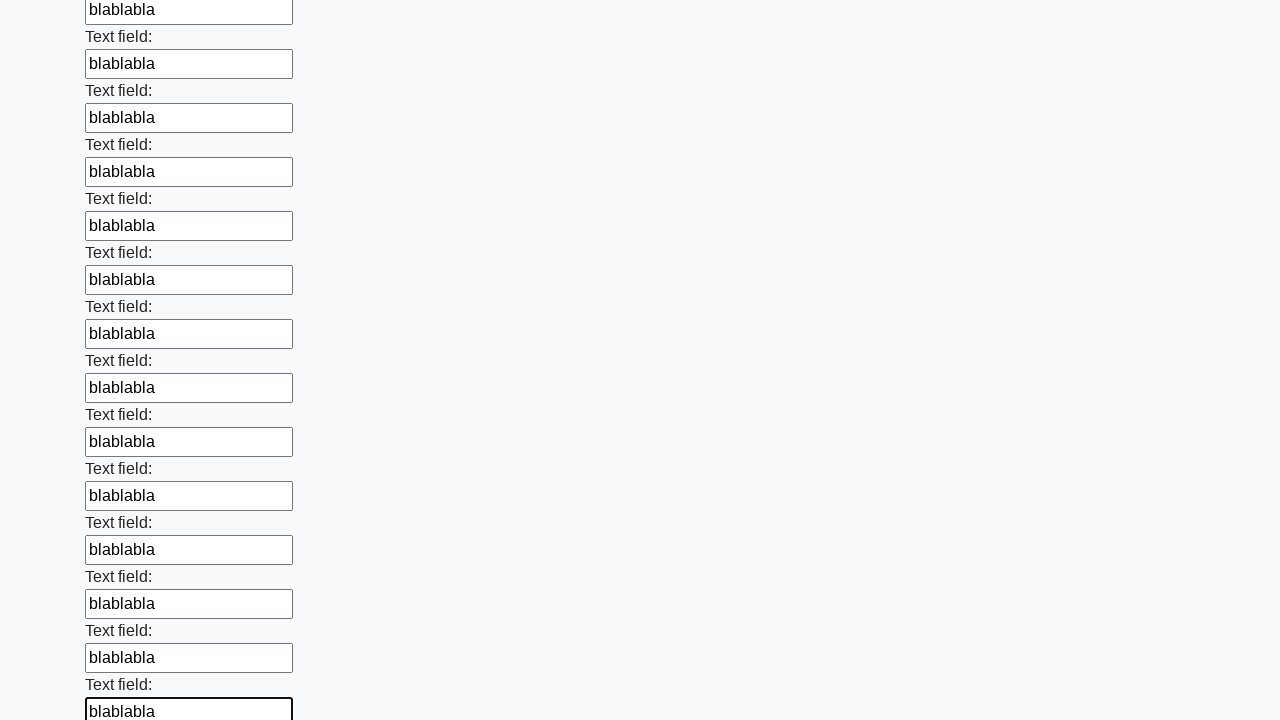

Filled input field with 'blablabla' on input >> nth=70
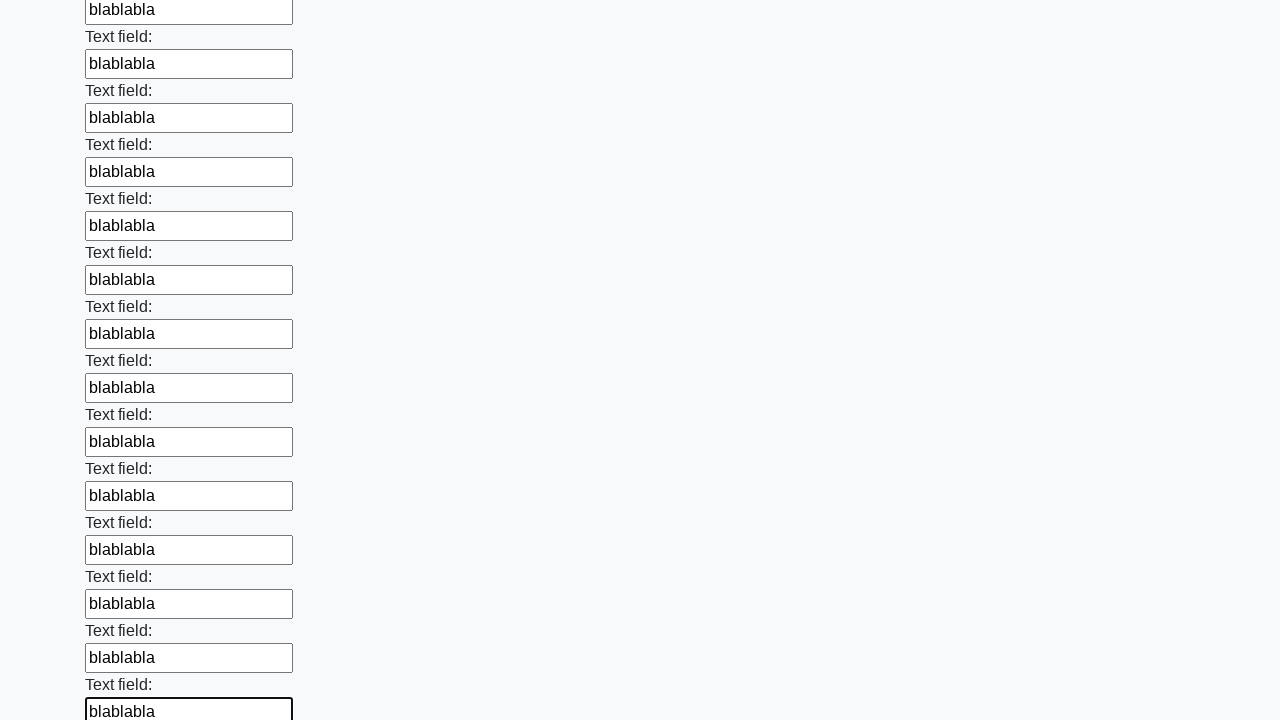

Filled input field with 'blablabla' on input >> nth=71
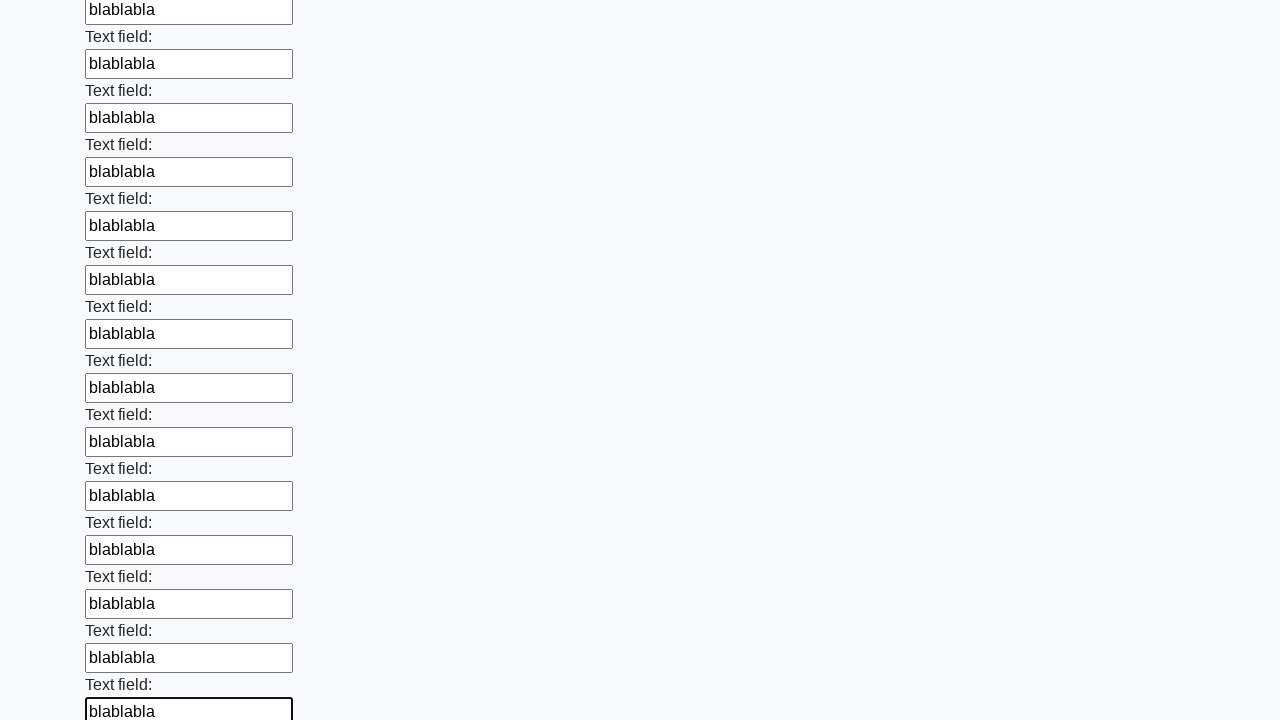

Filled input field with 'blablabla' on input >> nth=72
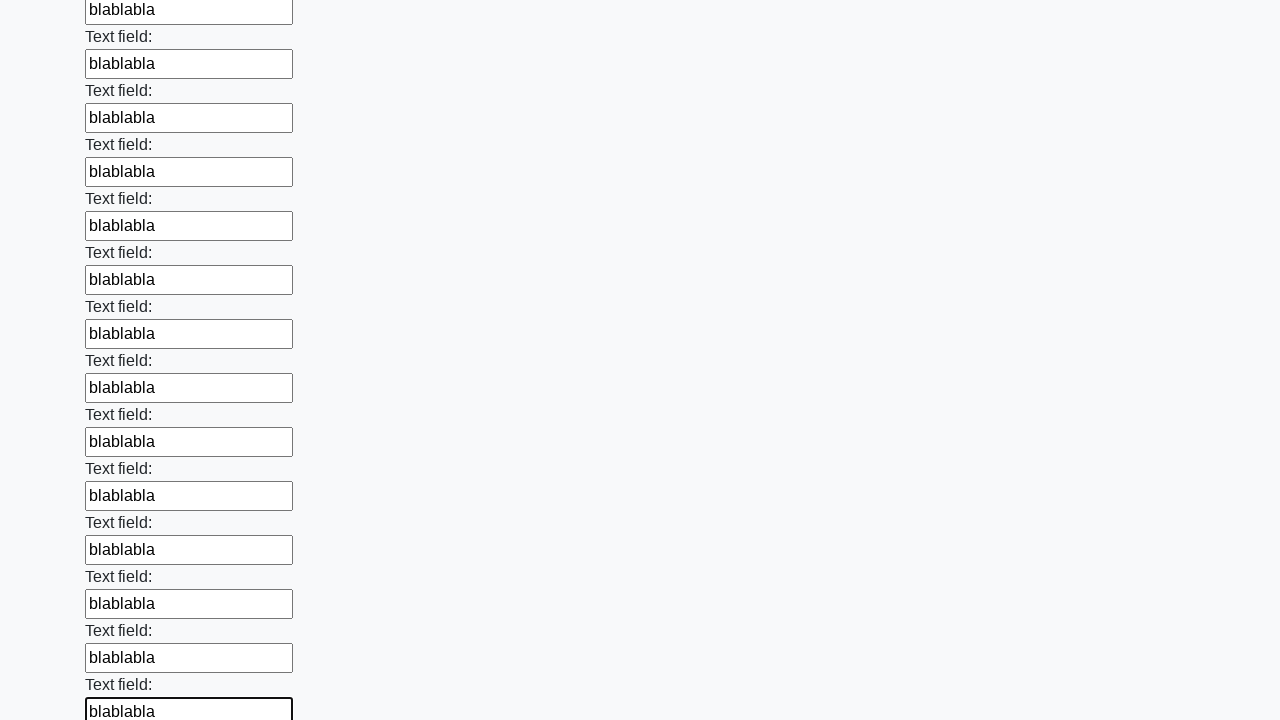

Filled input field with 'blablabla' on input >> nth=73
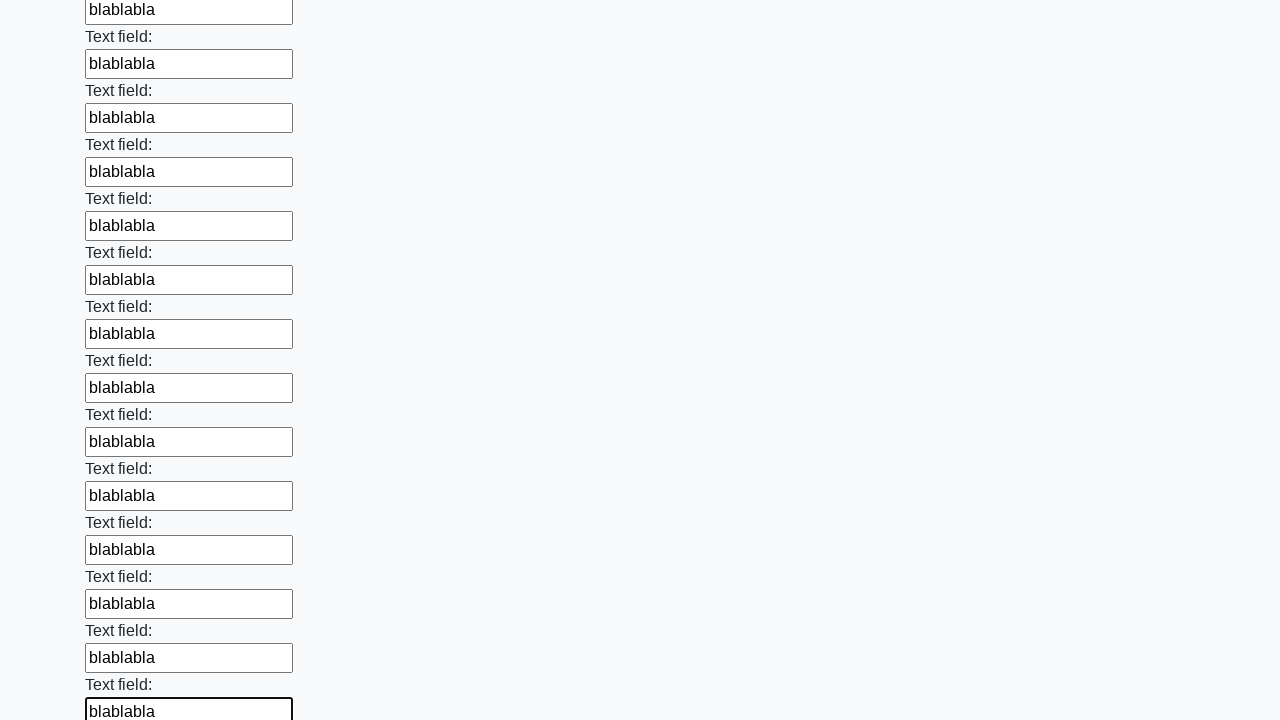

Filled input field with 'blablabla' on input >> nth=74
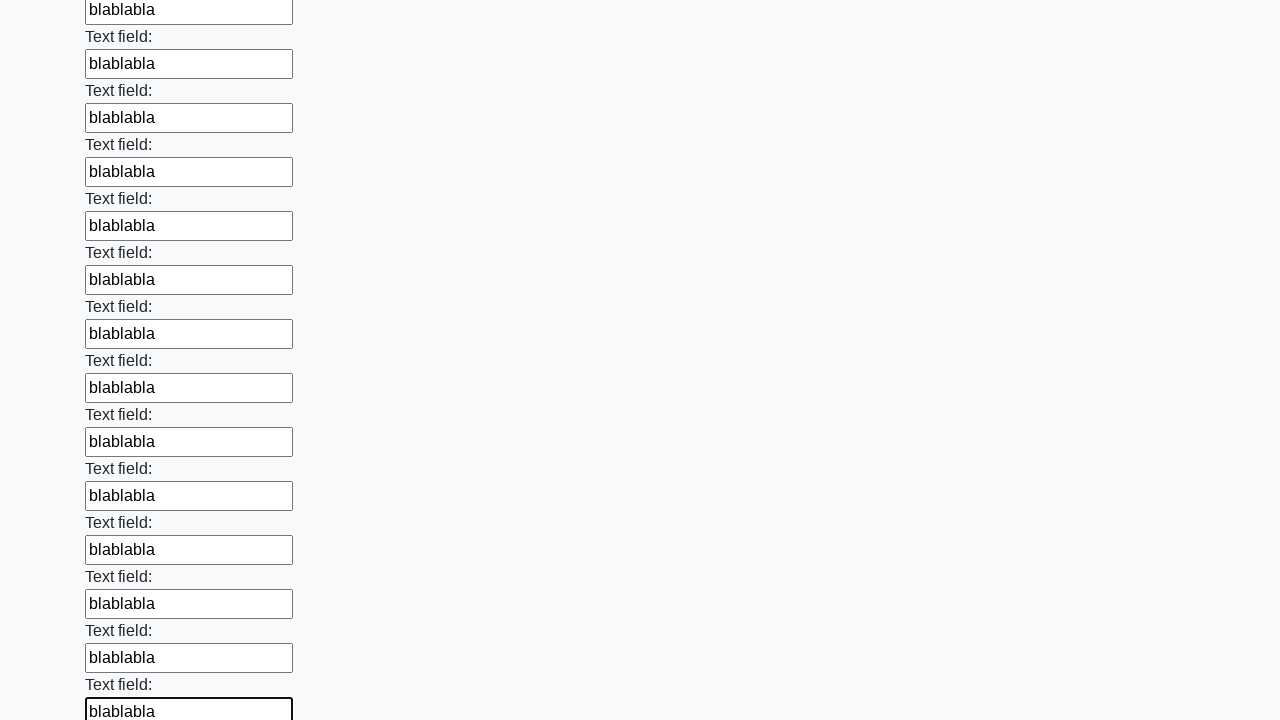

Filled input field with 'blablabla' on input >> nth=75
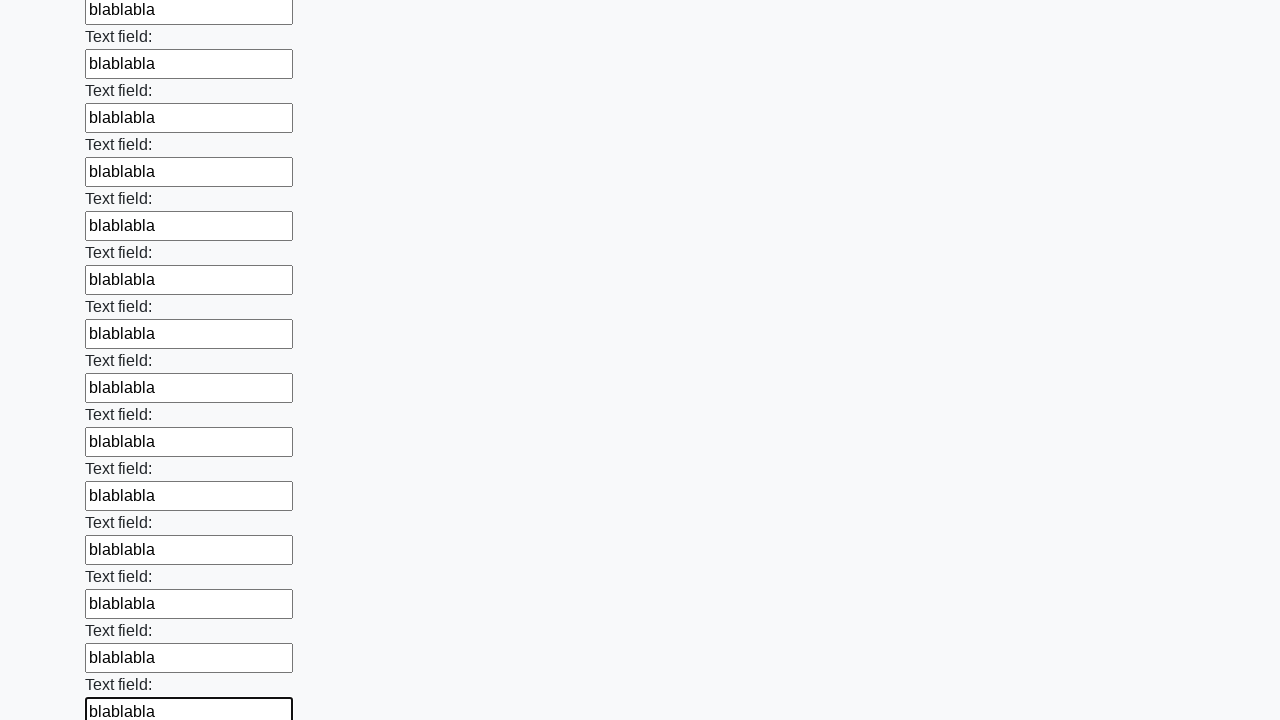

Filled input field with 'blablabla' on input >> nth=76
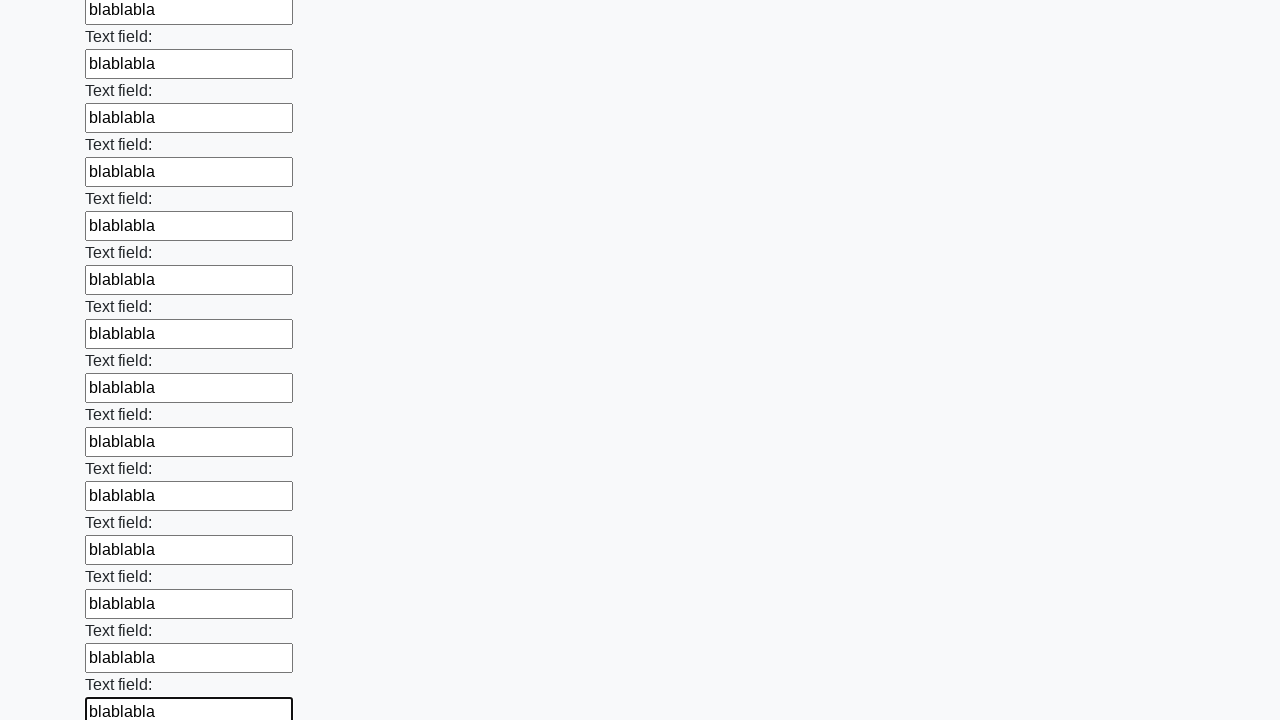

Filled input field with 'blablabla' on input >> nth=77
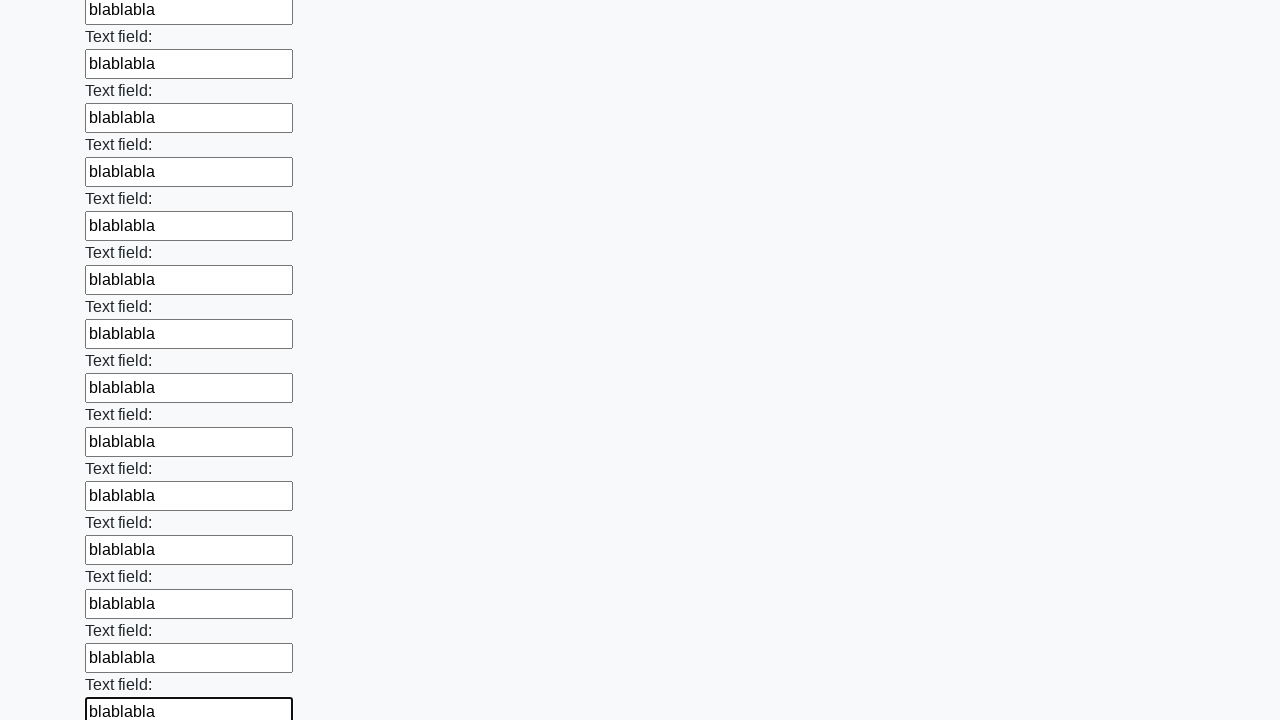

Filled input field with 'blablabla' on input >> nth=78
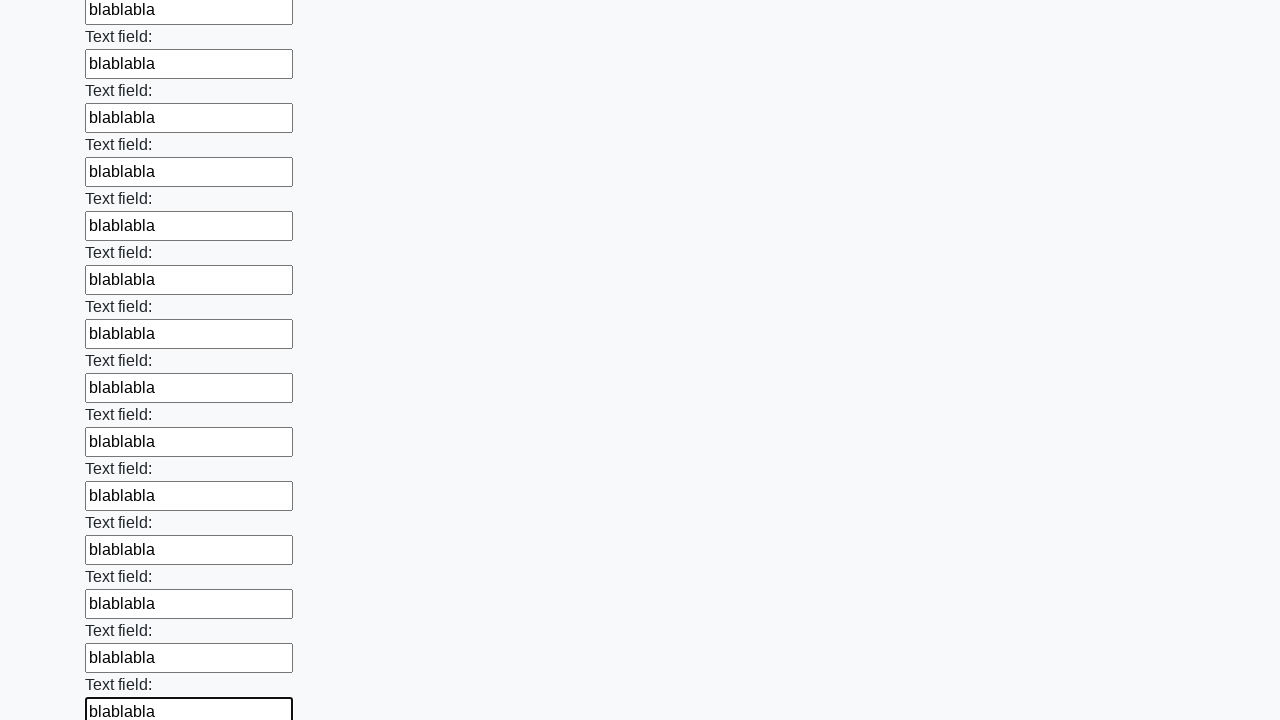

Filled input field with 'blablabla' on input >> nth=79
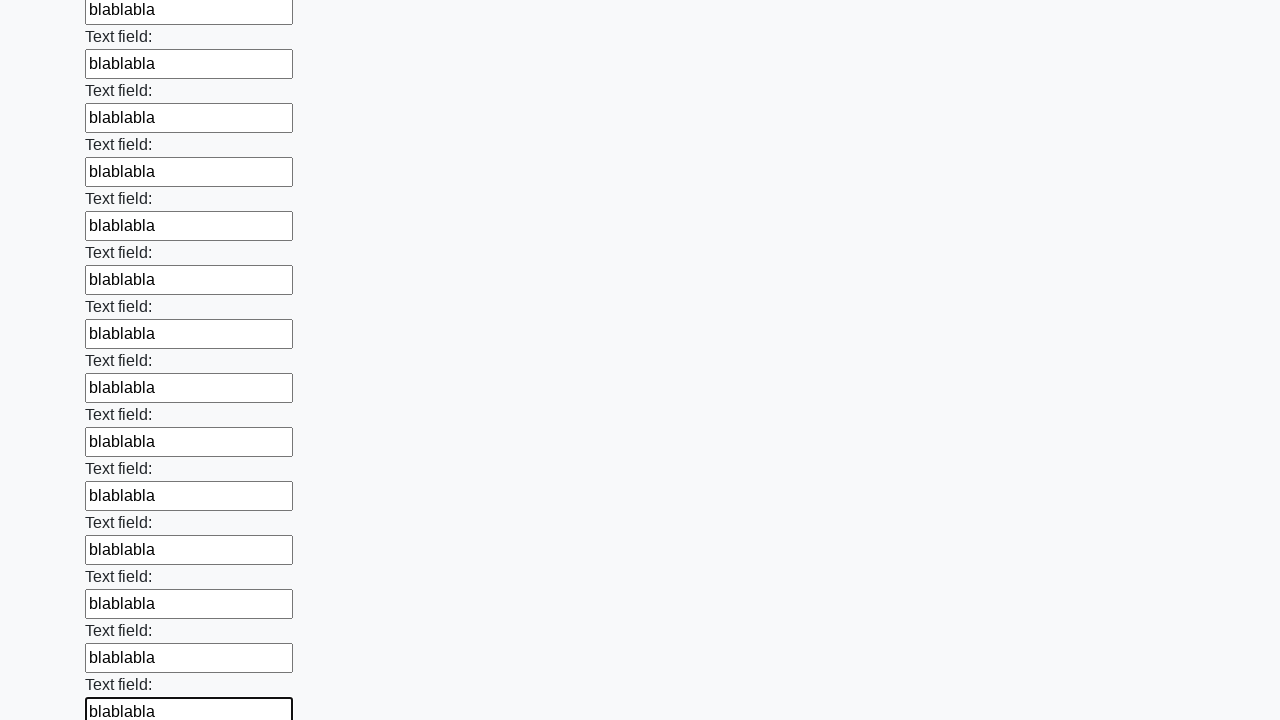

Filled input field with 'blablabla' on input >> nth=80
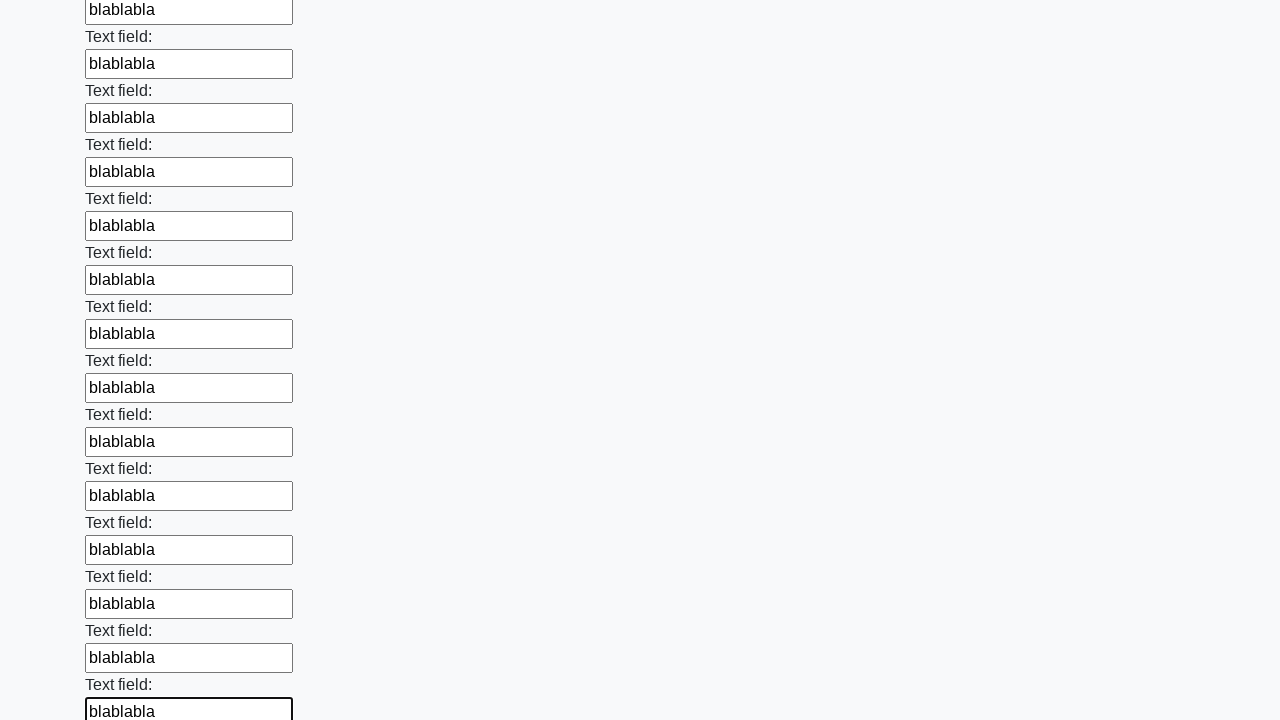

Filled input field with 'blablabla' on input >> nth=81
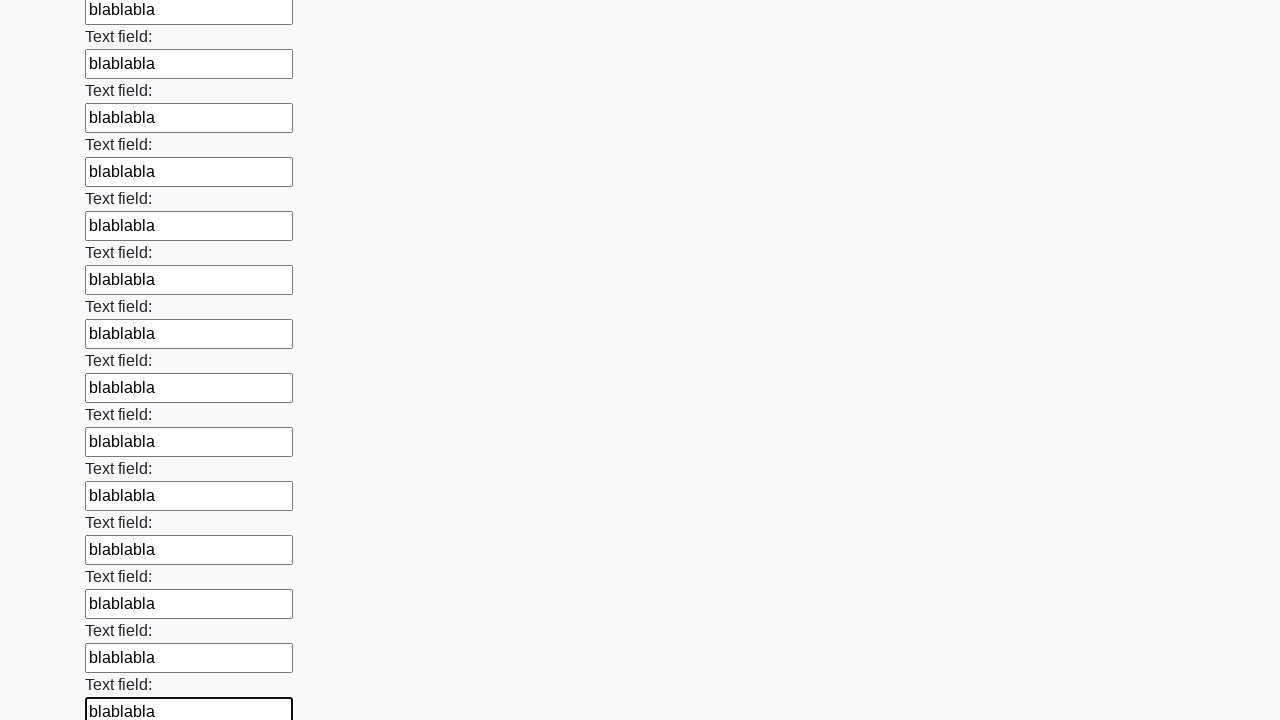

Filled input field with 'blablabla' on input >> nth=82
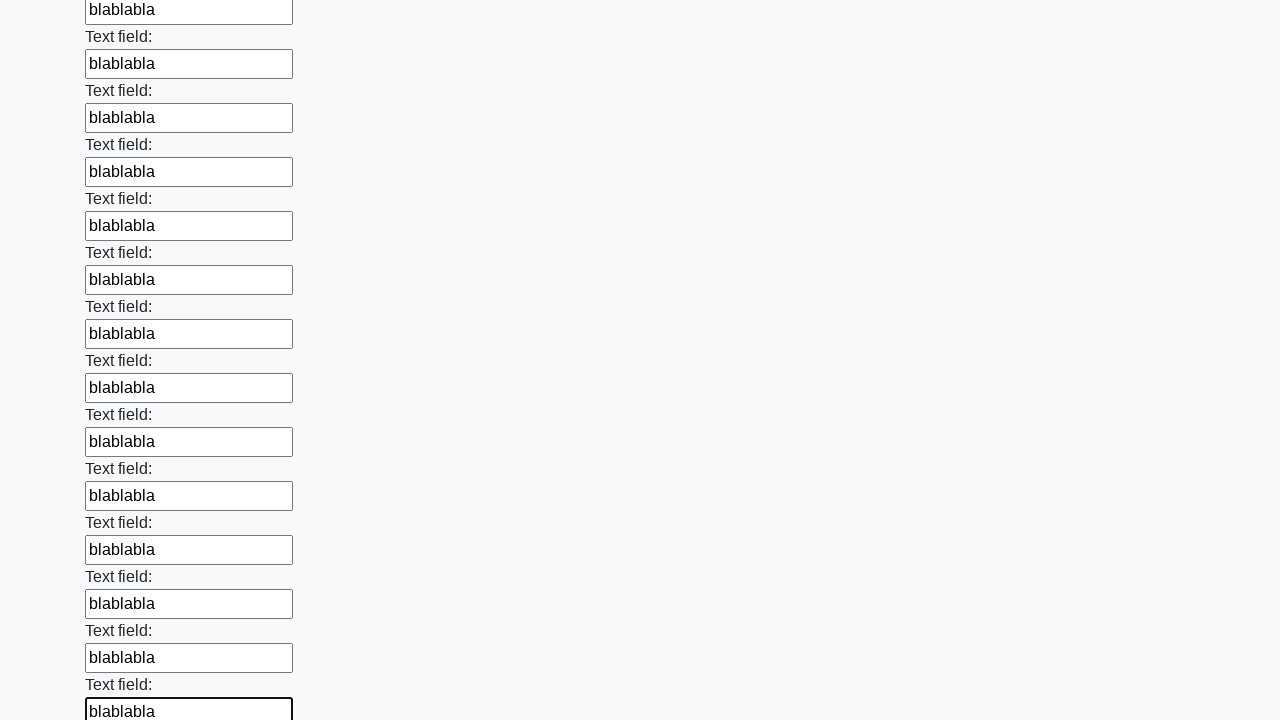

Filled input field with 'blablabla' on input >> nth=83
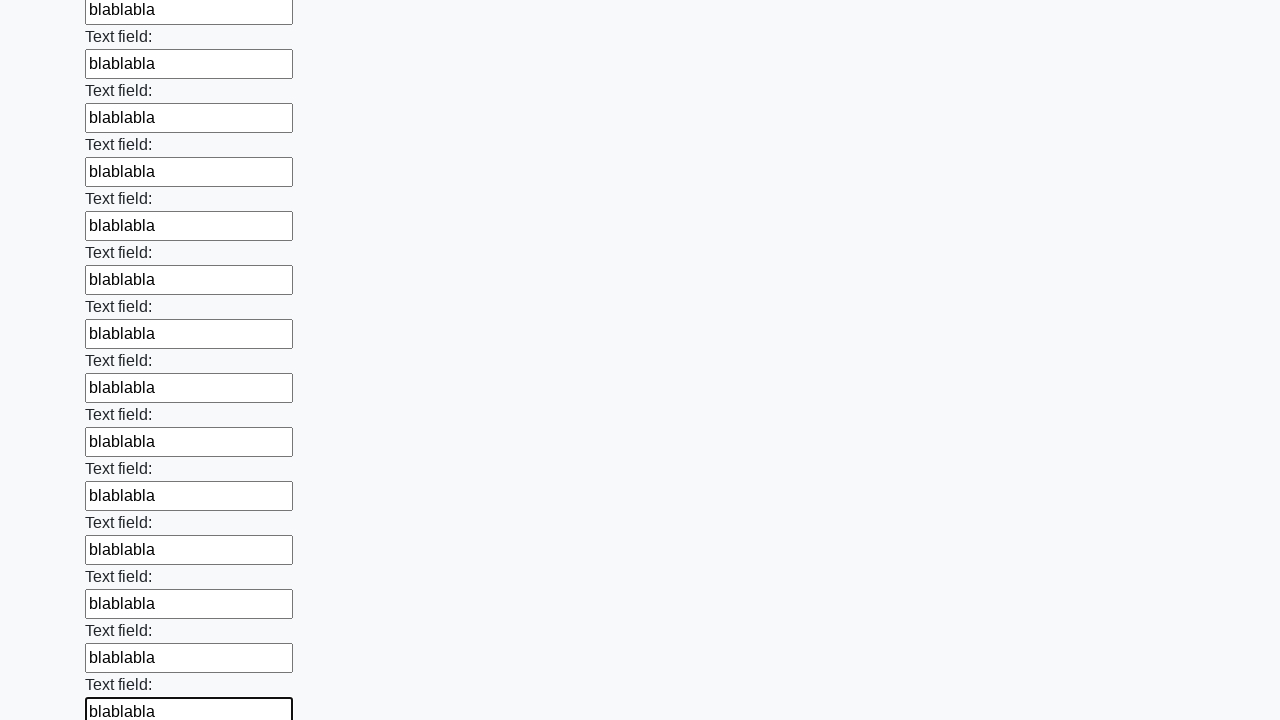

Filled input field with 'blablabla' on input >> nth=84
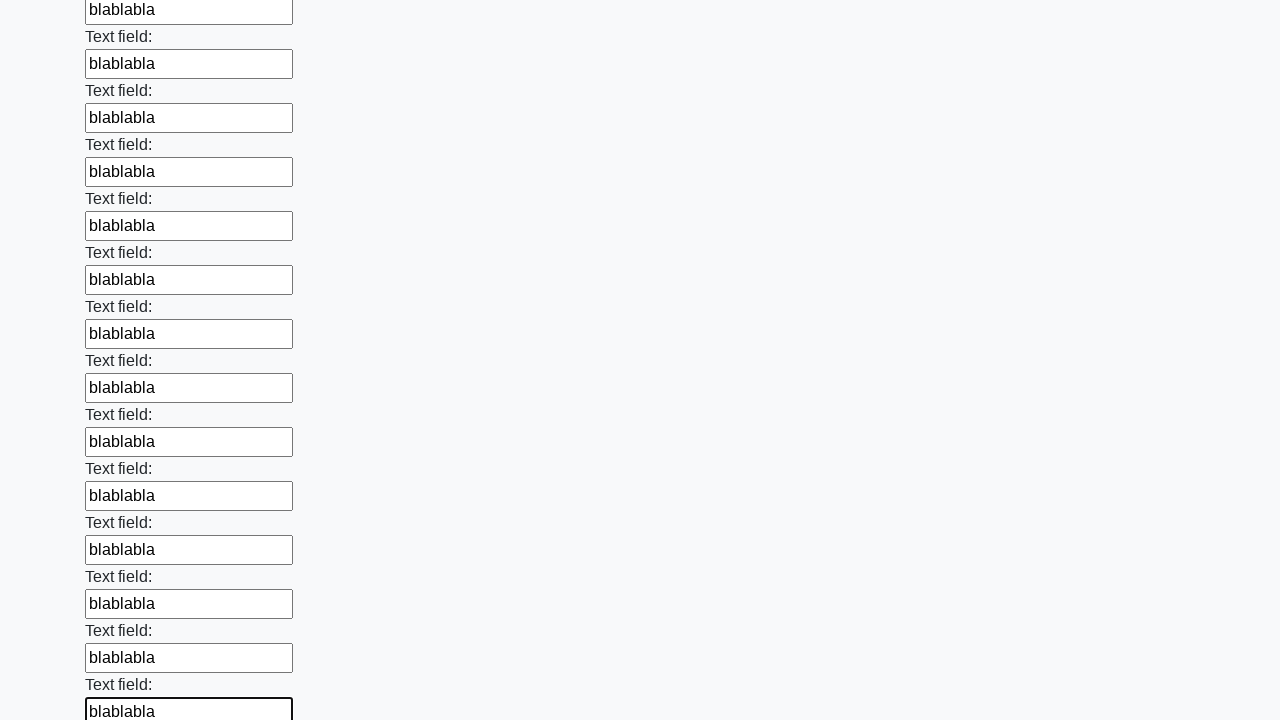

Filled input field with 'blablabla' on input >> nth=85
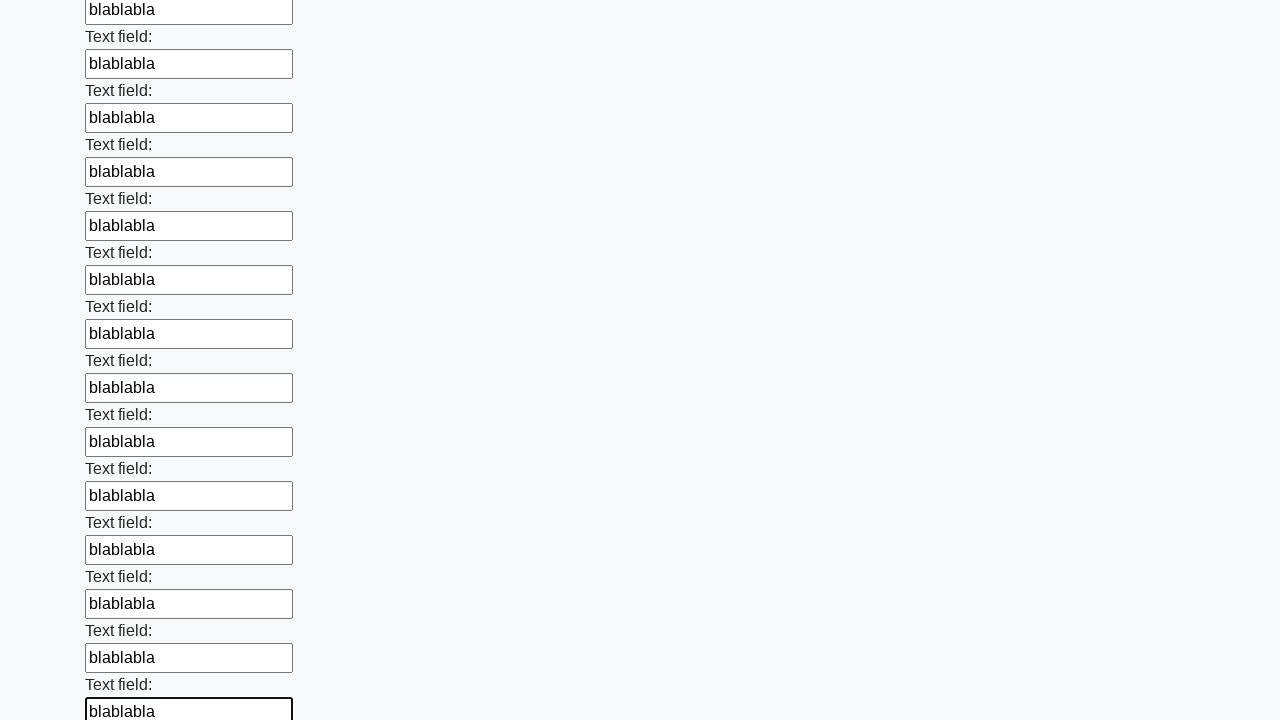

Filled input field with 'blablabla' on input >> nth=86
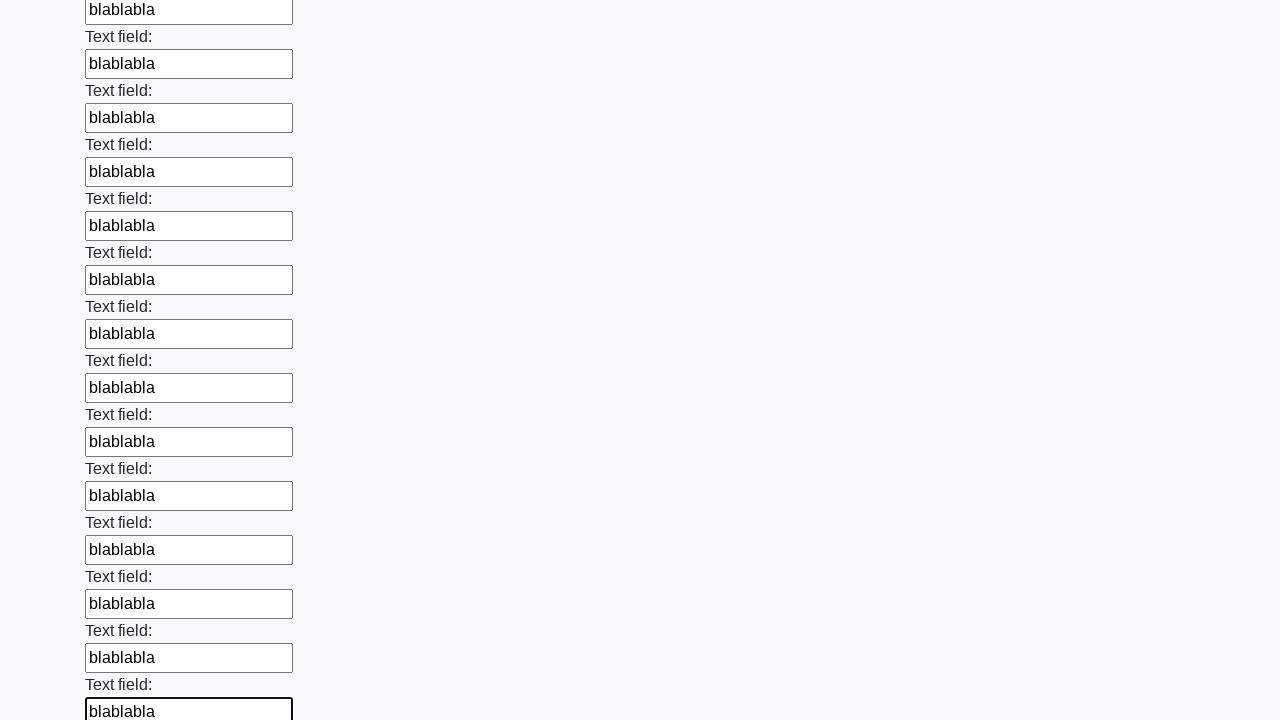

Filled input field with 'blablabla' on input >> nth=87
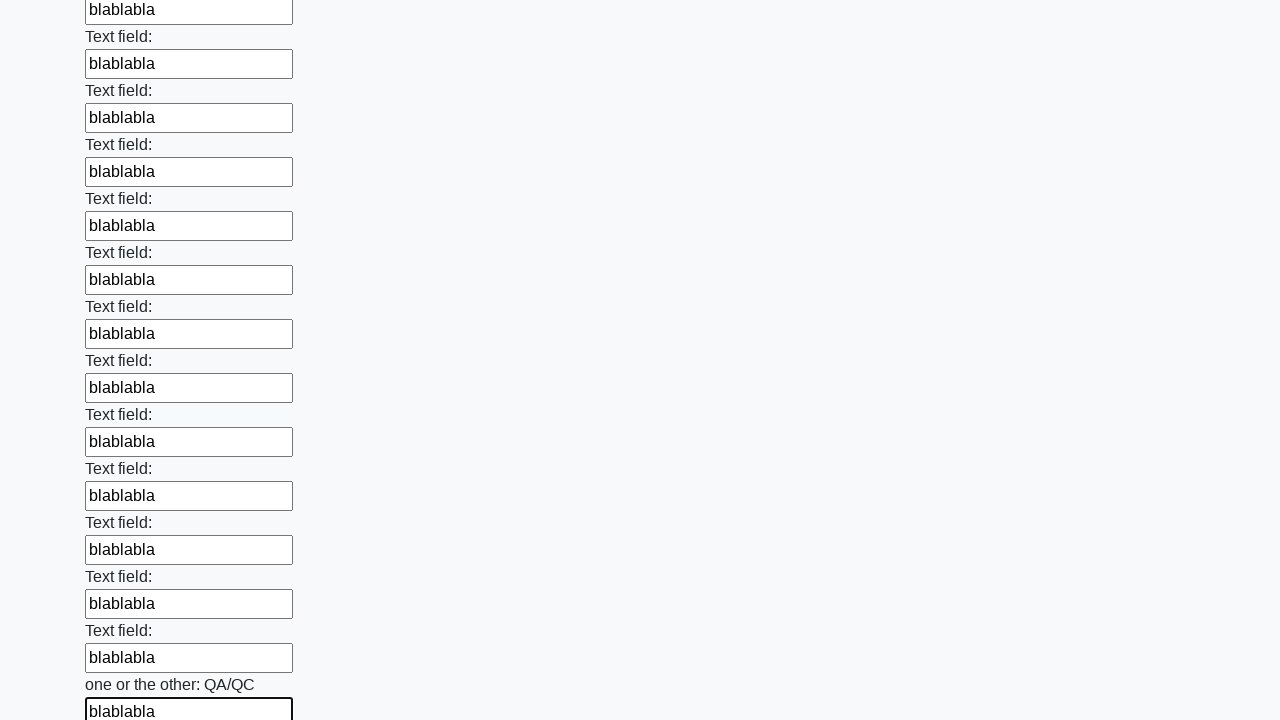

Filled input field with 'blablabla' on input >> nth=88
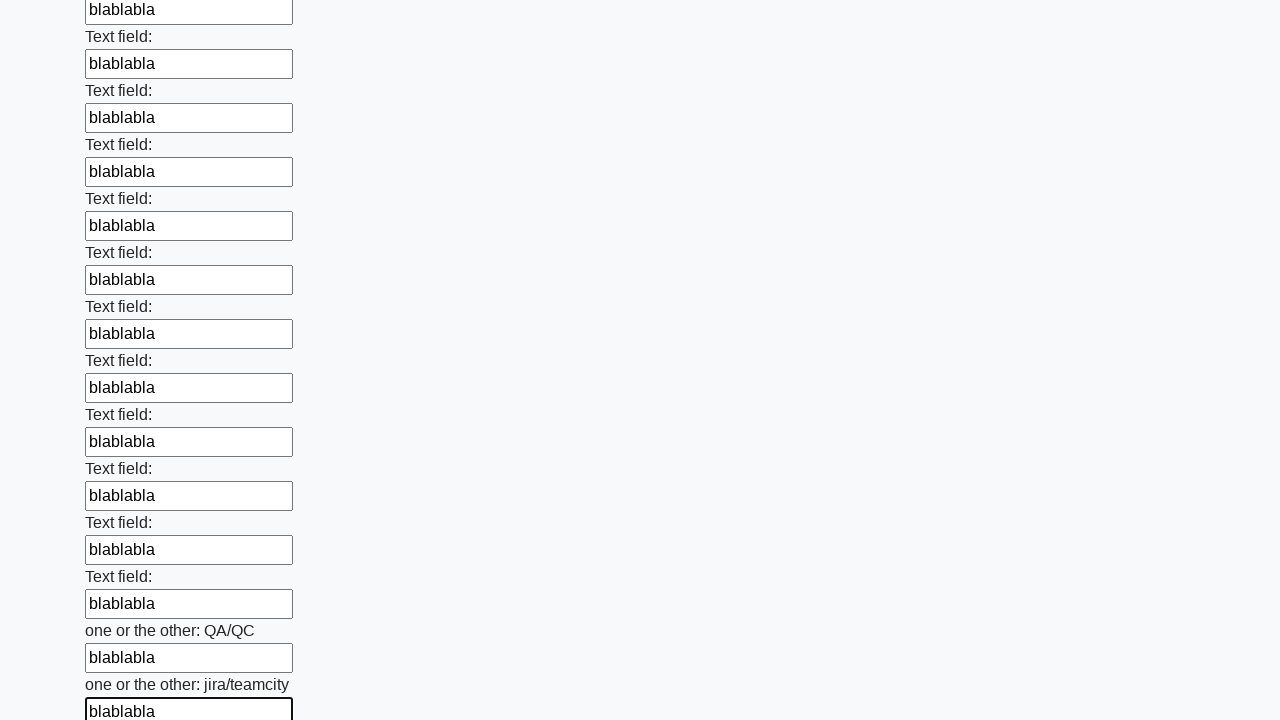

Filled input field with 'blablabla' on input >> nth=89
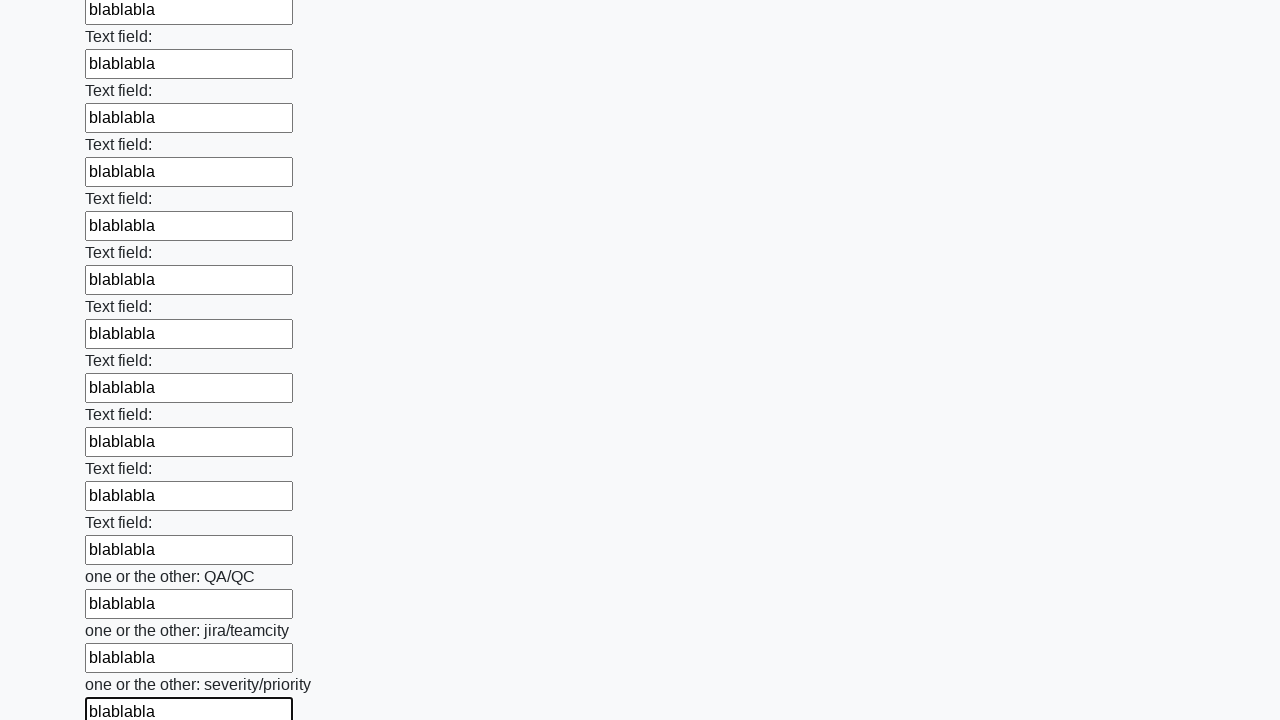

Filled input field with 'blablabla' on input >> nth=90
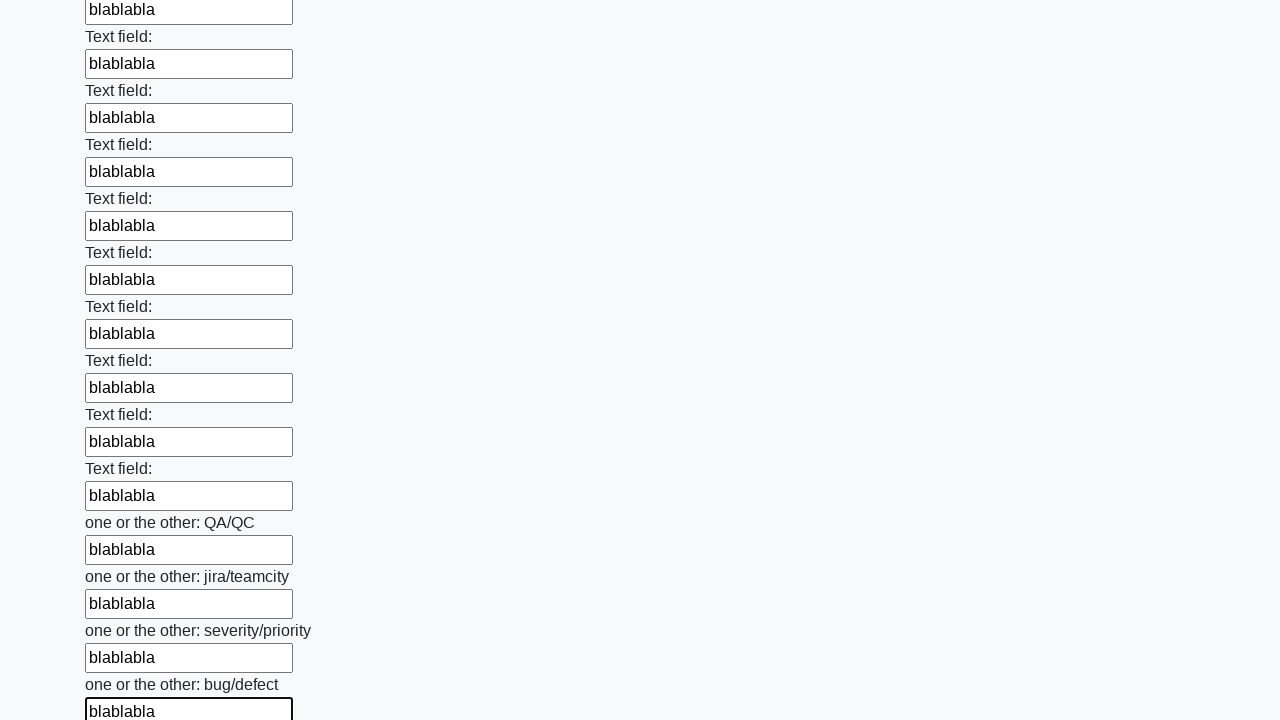

Filled input field with 'blablabla' on input >> nth=91
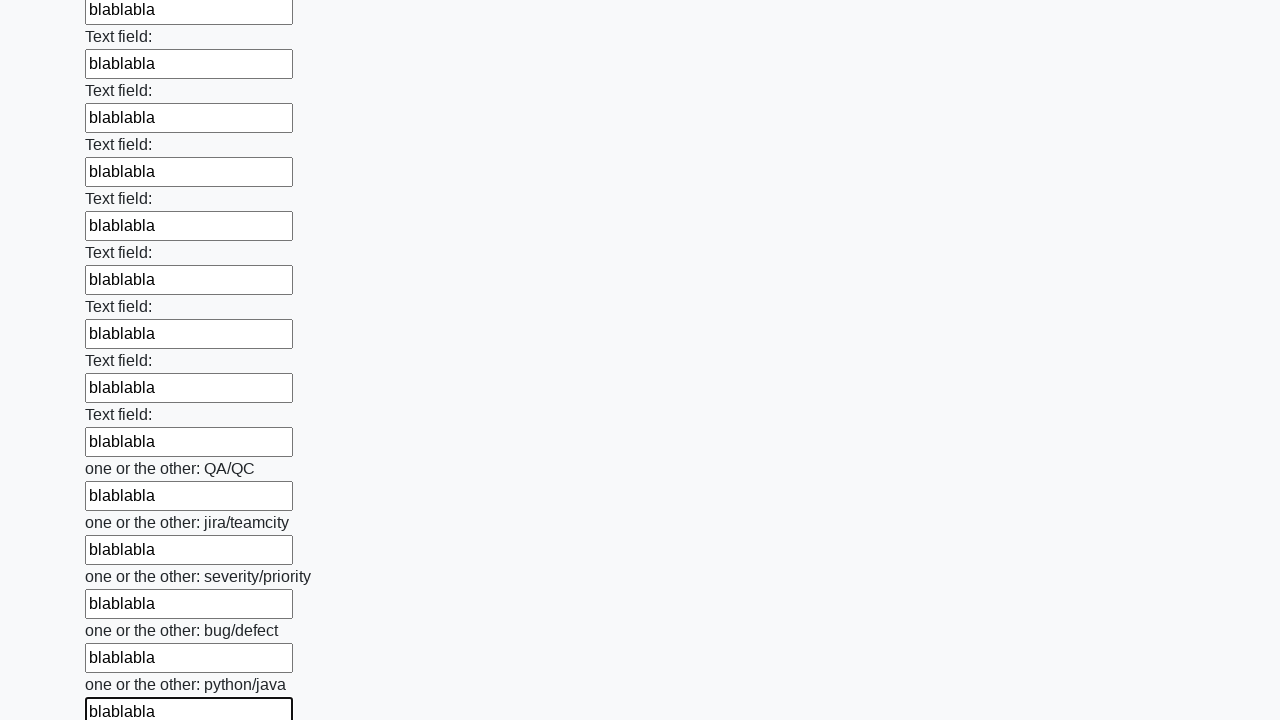

Filled input field with 'blablabla' on input >> nth=92
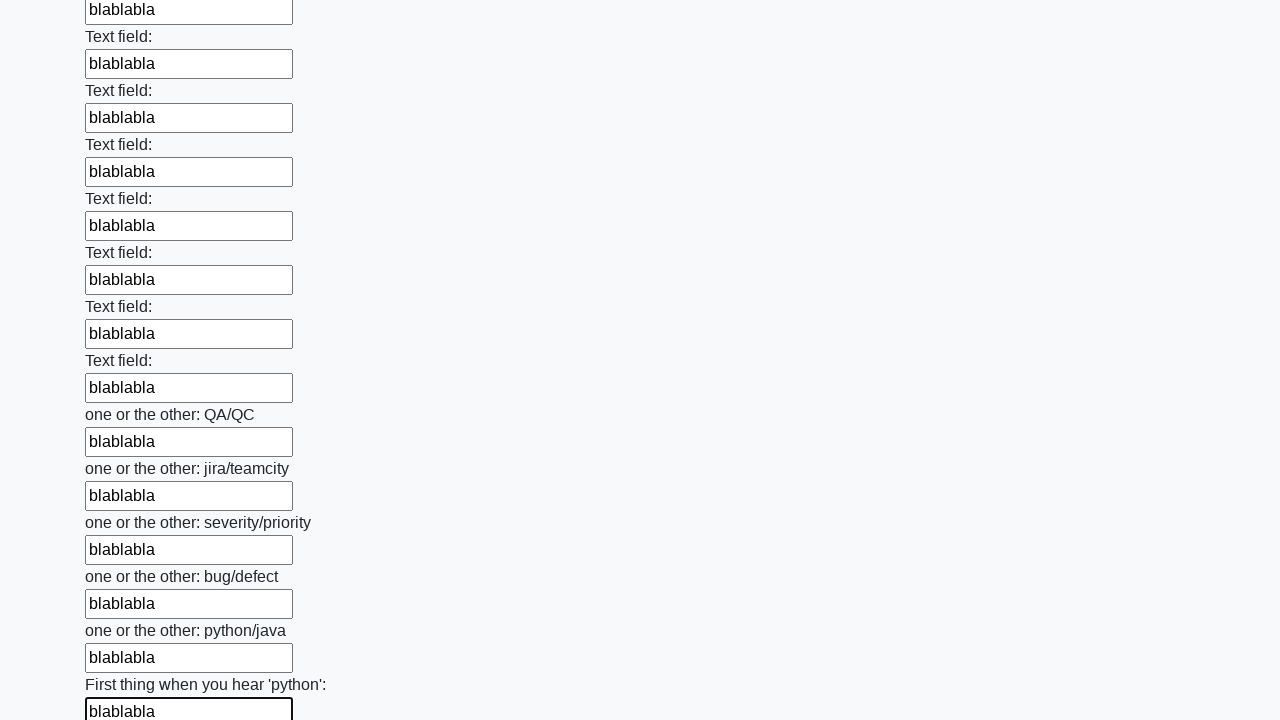

Filled input field with 'blablabla' on input >> nth=93
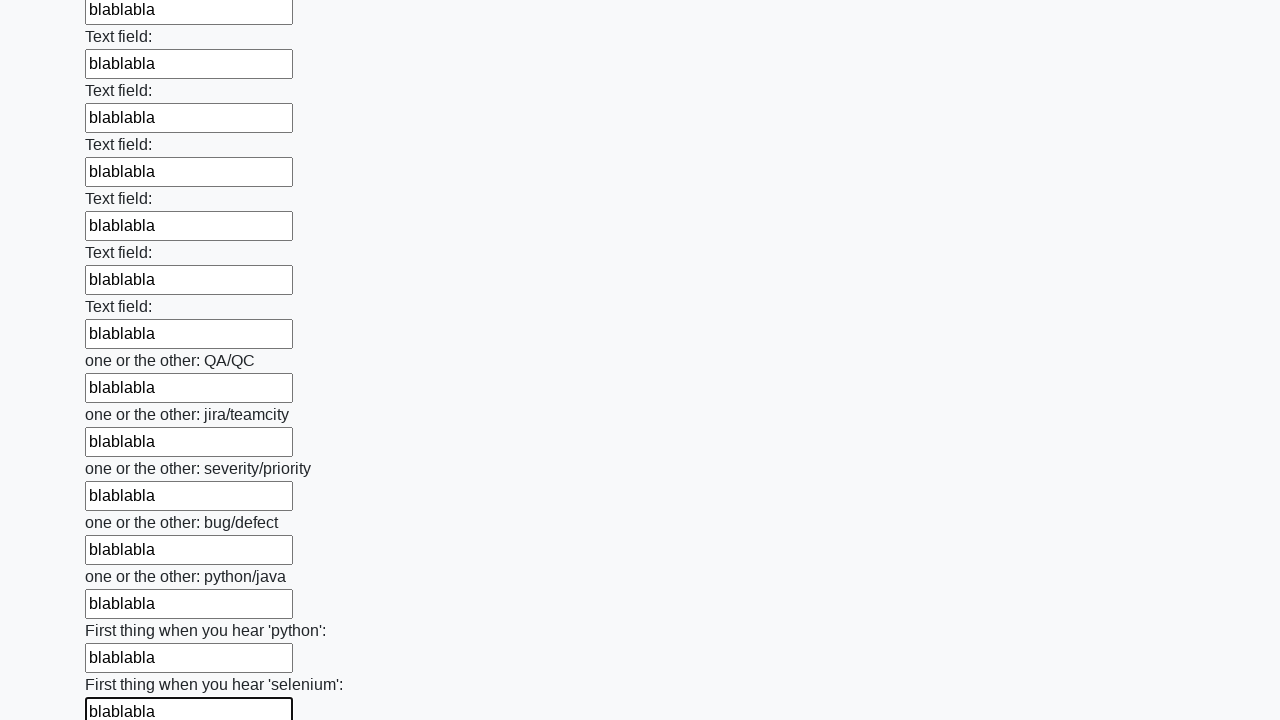

Filled input field with 'blablabla' on input >> nth=94
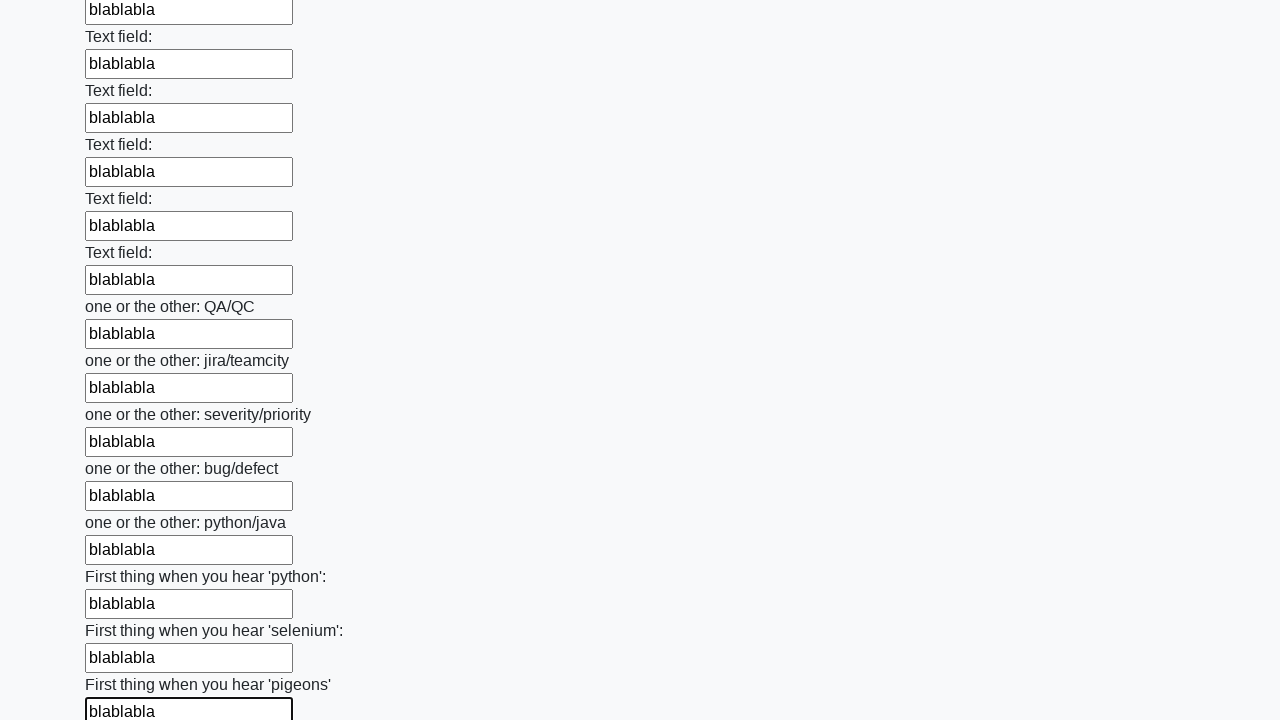

Filled input field with 'blablabla' on input >> nth=95
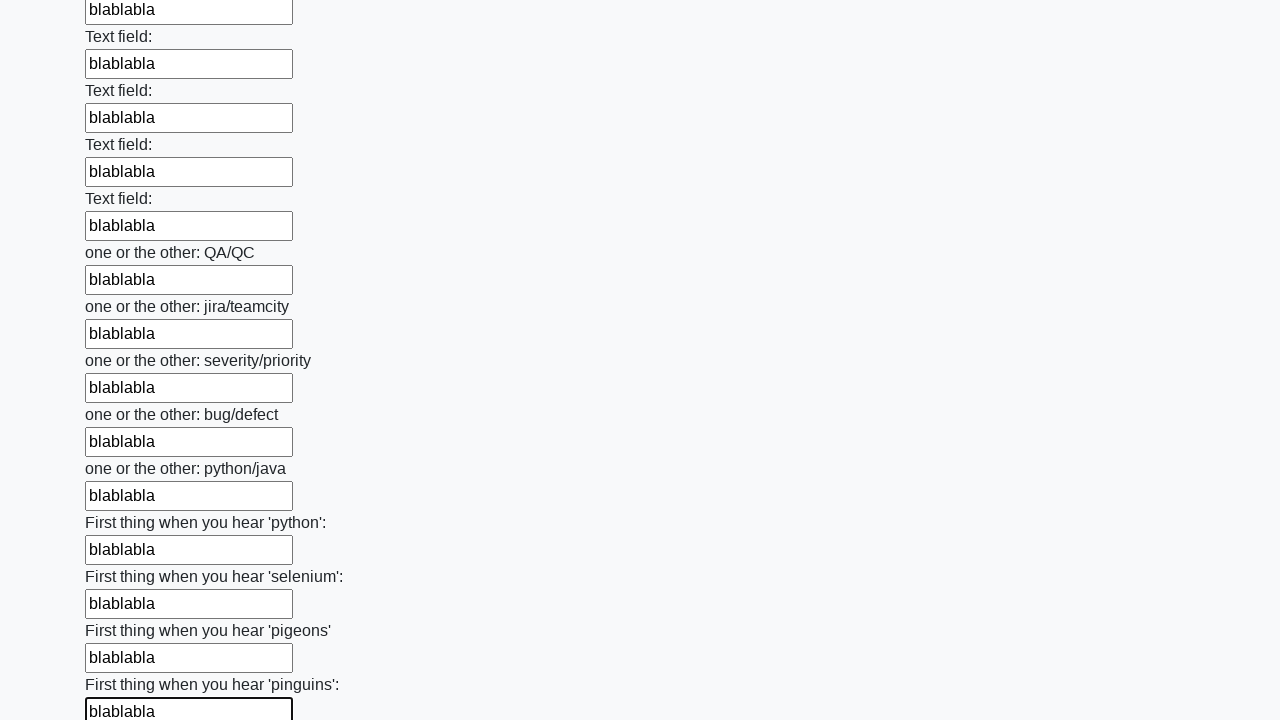

Filled input field with 'blablabla' on input >> nth=96
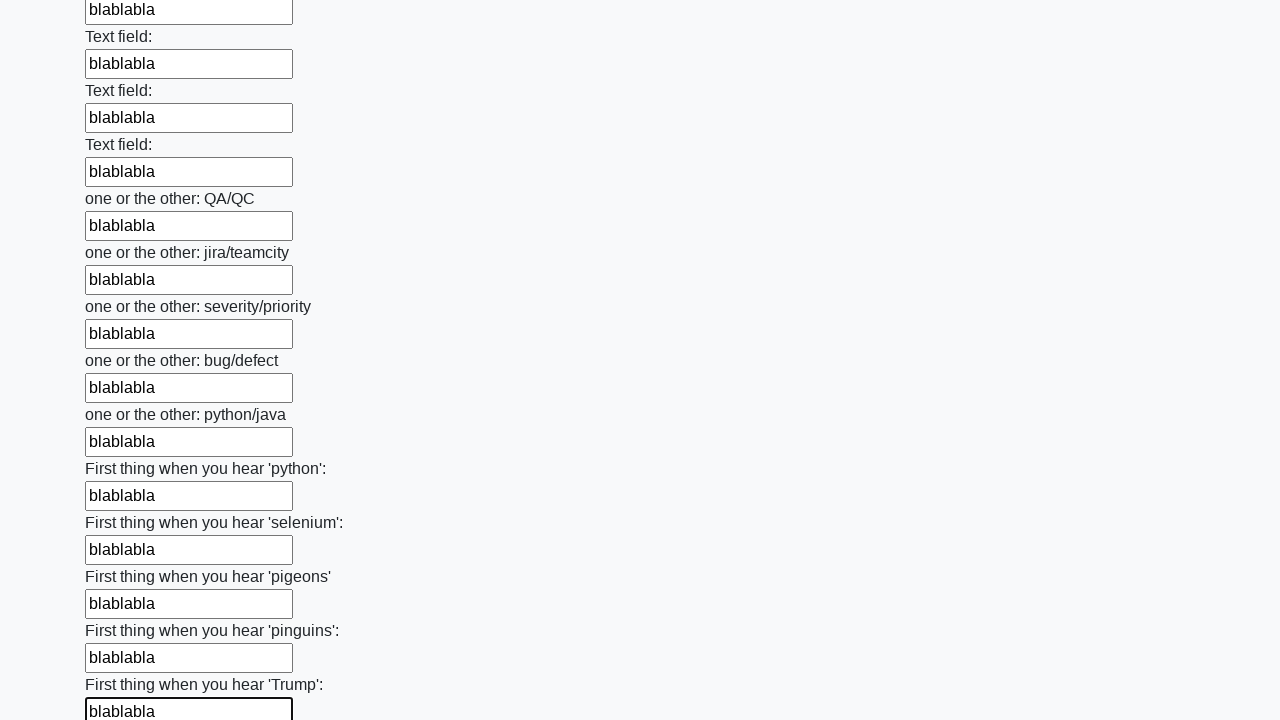

Filled input field with 'blablabla' on input >> nth=97
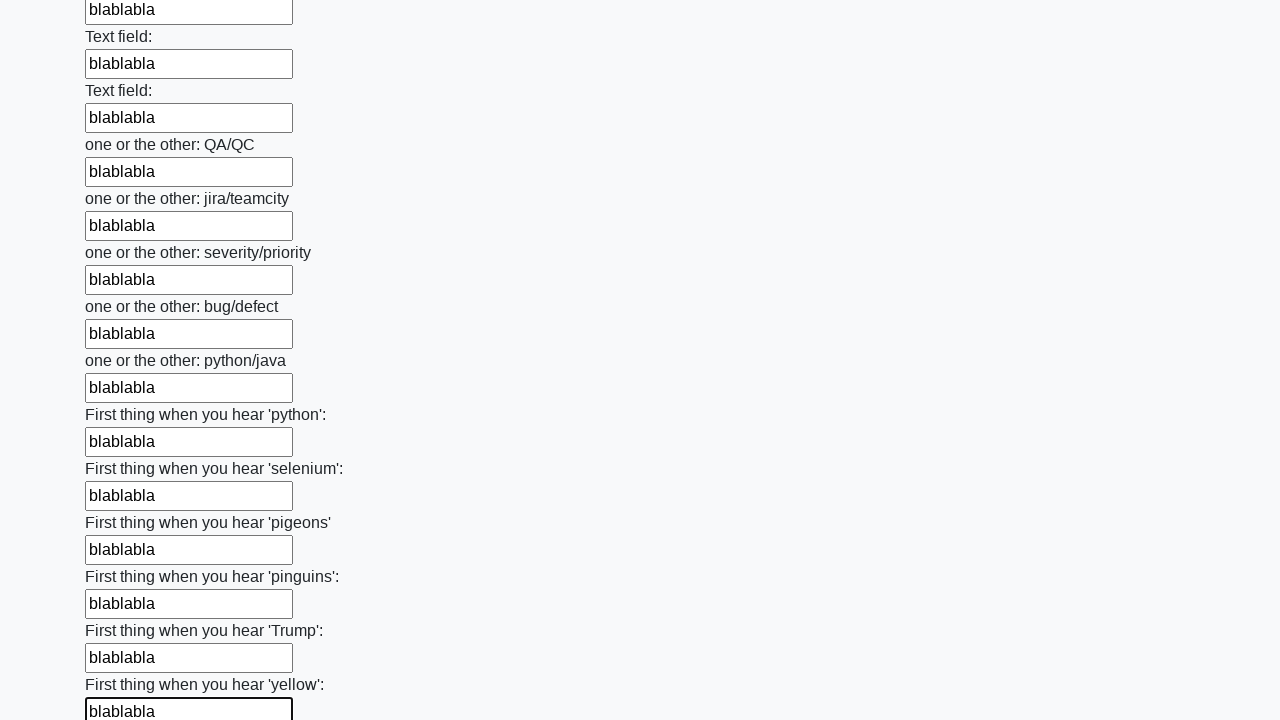

Filled input field with 'blablabla' on input >> nth=98
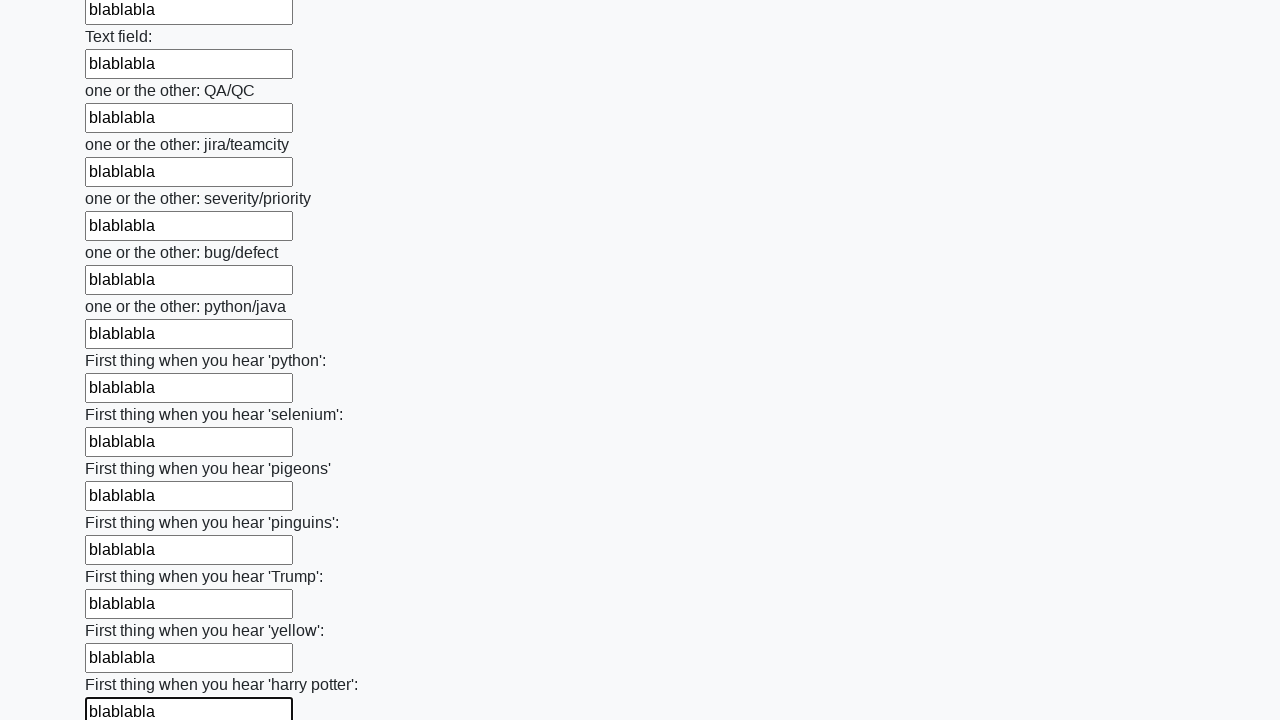

Filled input field with 'blablabla' on input >> nth=99
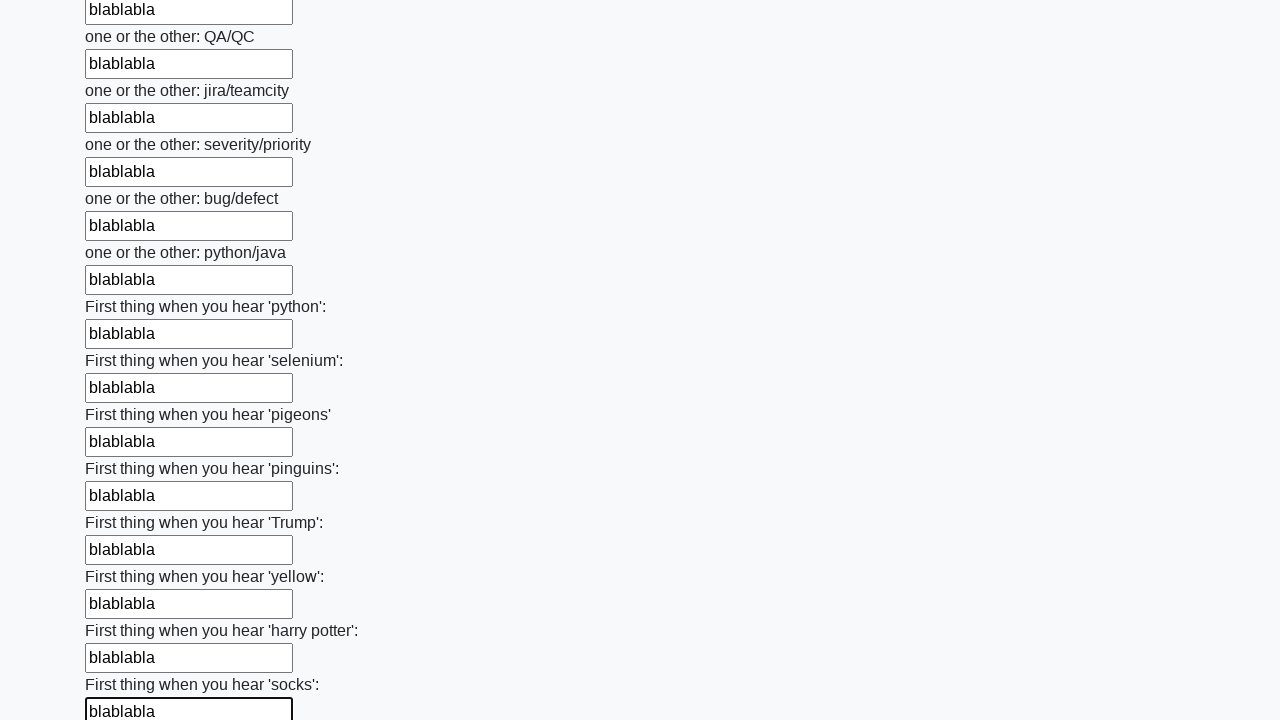

Clicked submit button at (123, 611) on button.btn
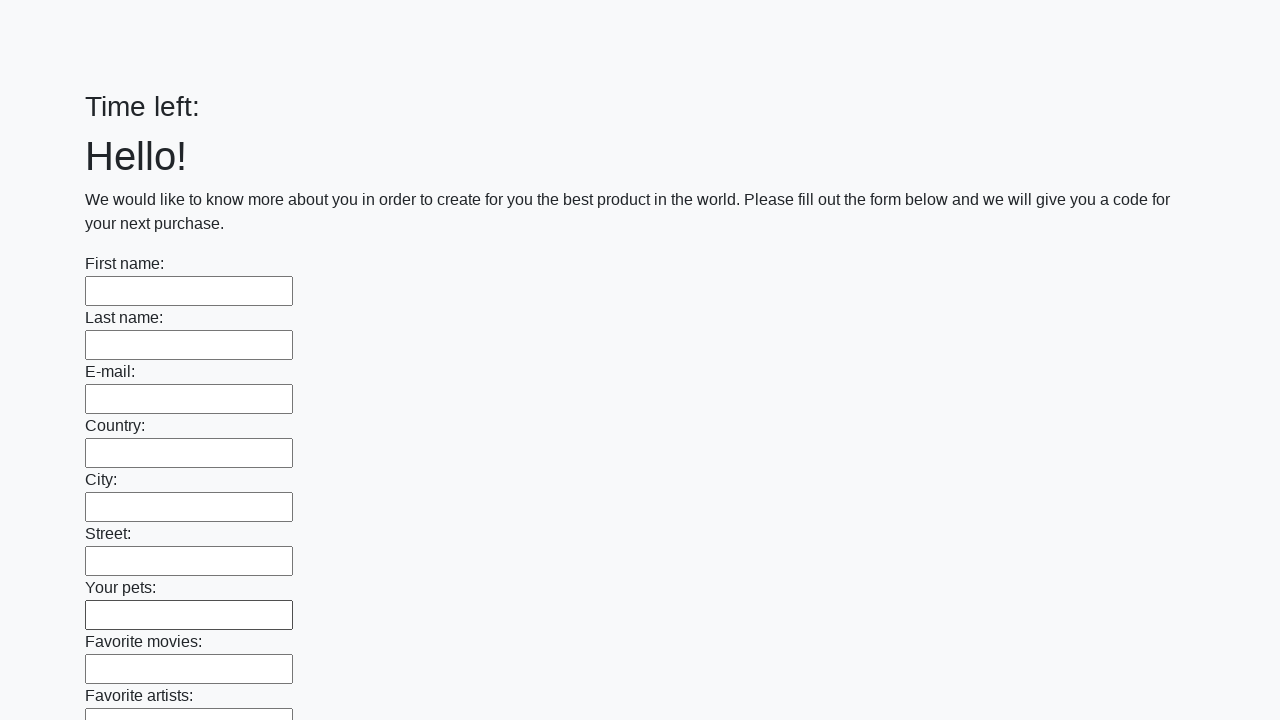

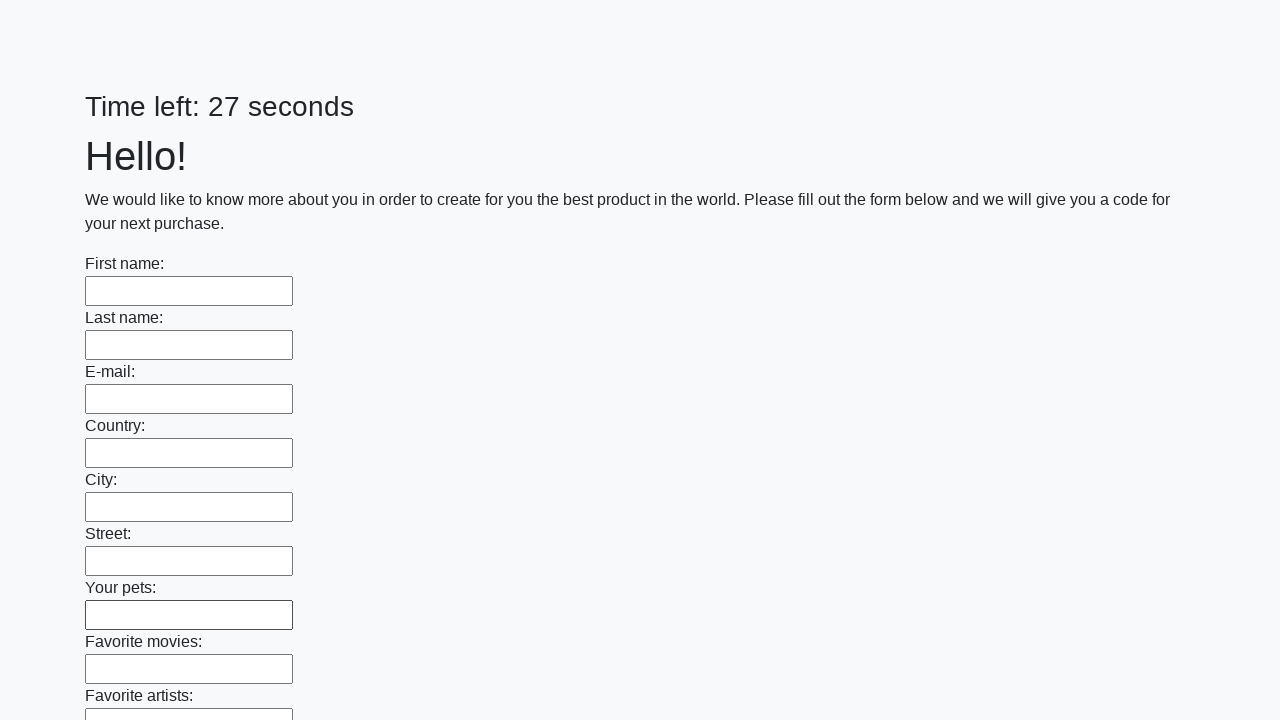